Tests filling a large form by entering text into all input fields and submitting the form by clicking a button

Starting URL: http://suninjuly.github.io/huge_form.html

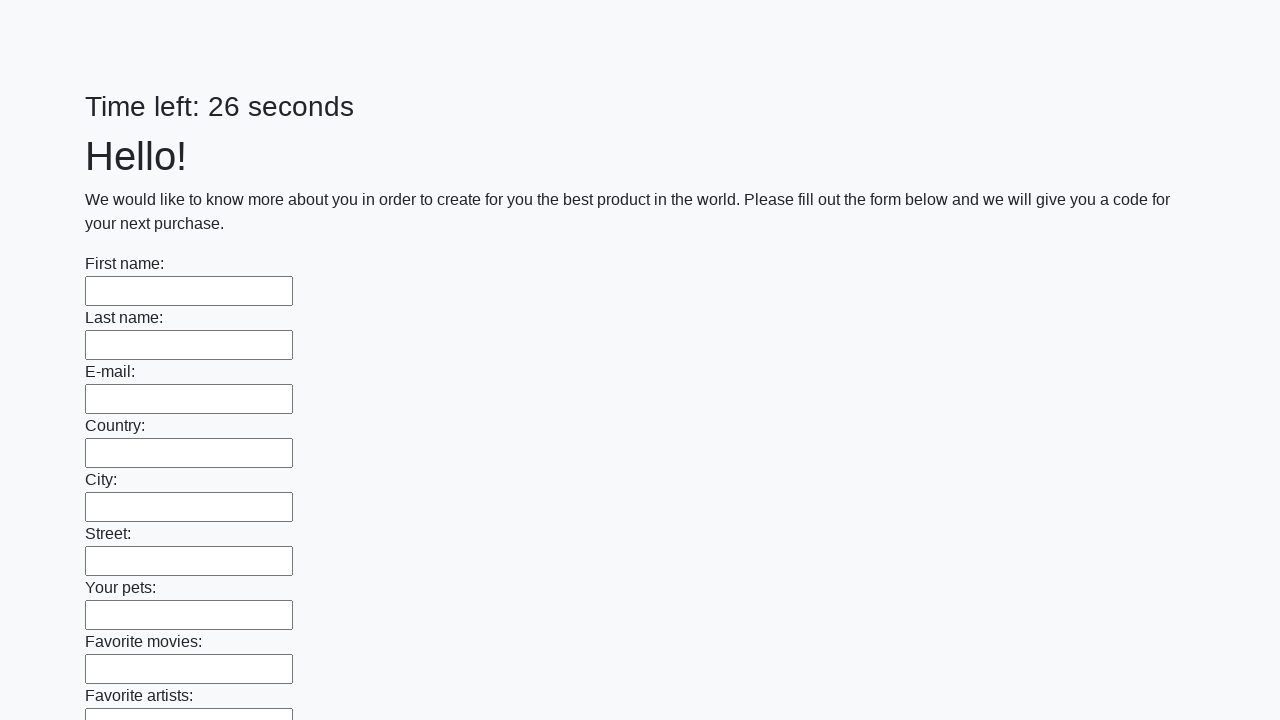

Located all input fields on the form
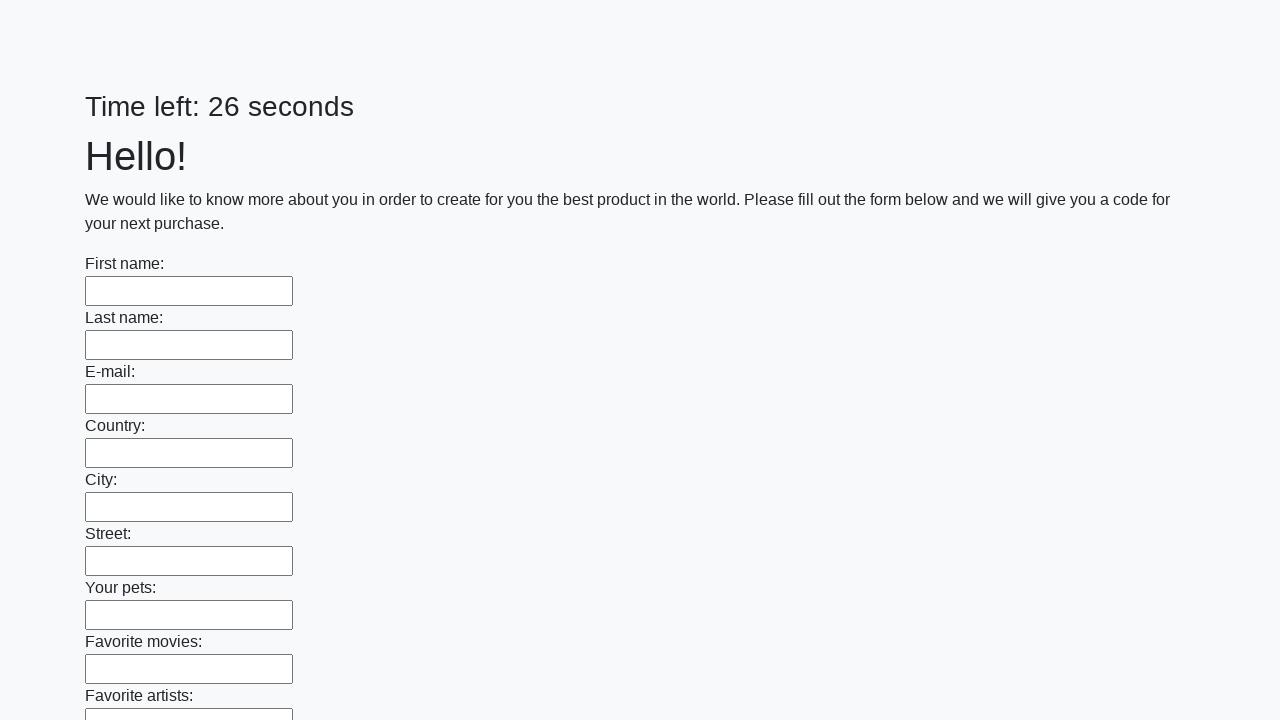

Filled an input field with 'sample test word' on input >> nth=0
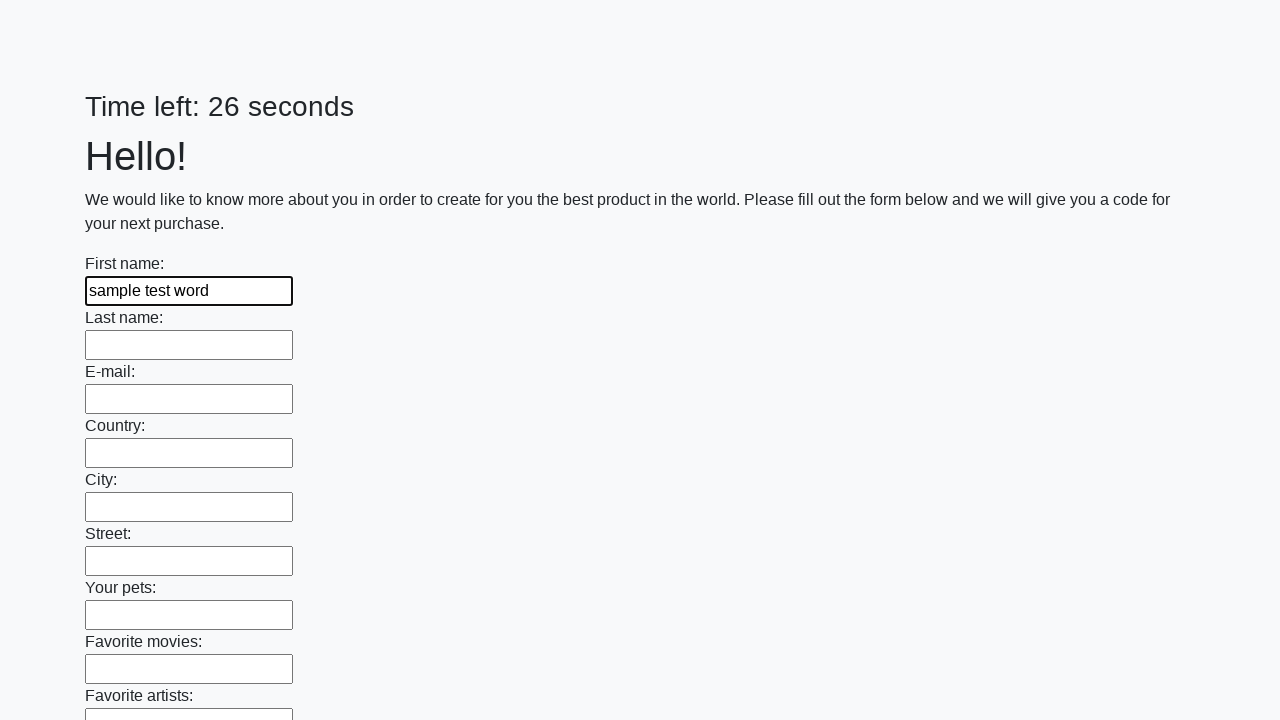

Filled an input field with 'sample test word' on input >> nth=1
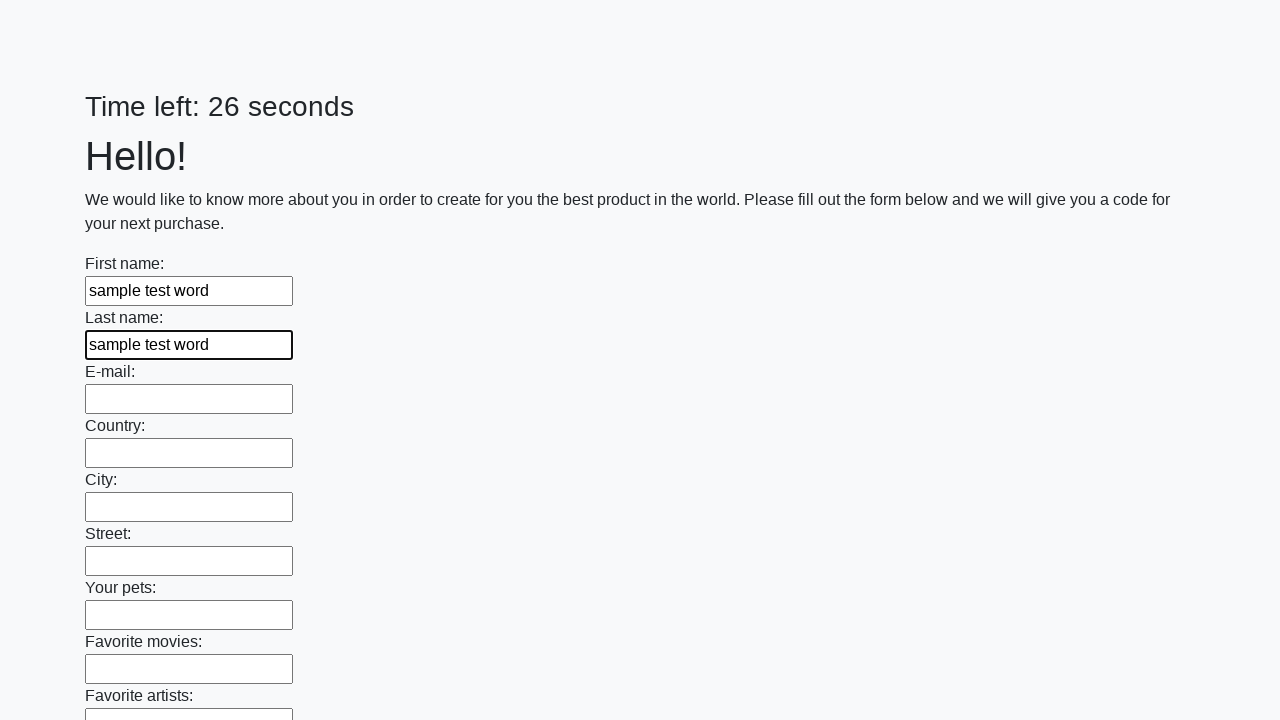

Filled an input field with 'sample test word' on input >> nth=2
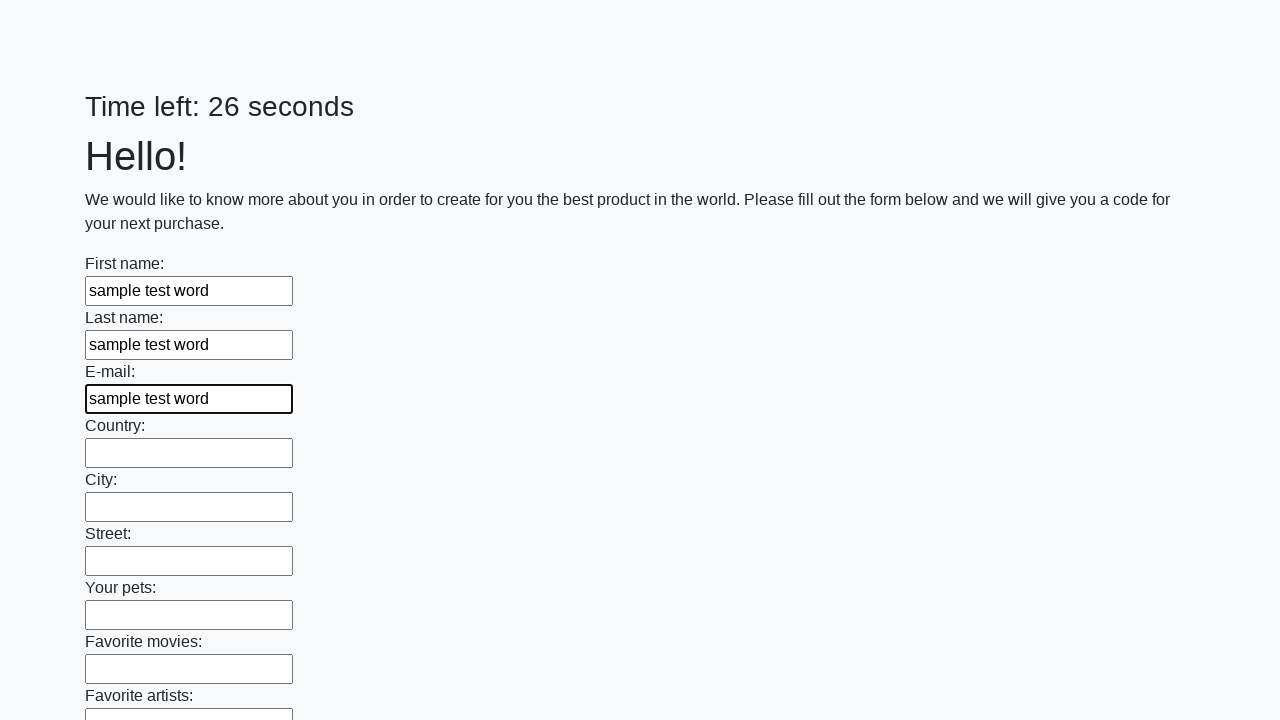

Filled an input field with 'sample test word' on input >> nth=3
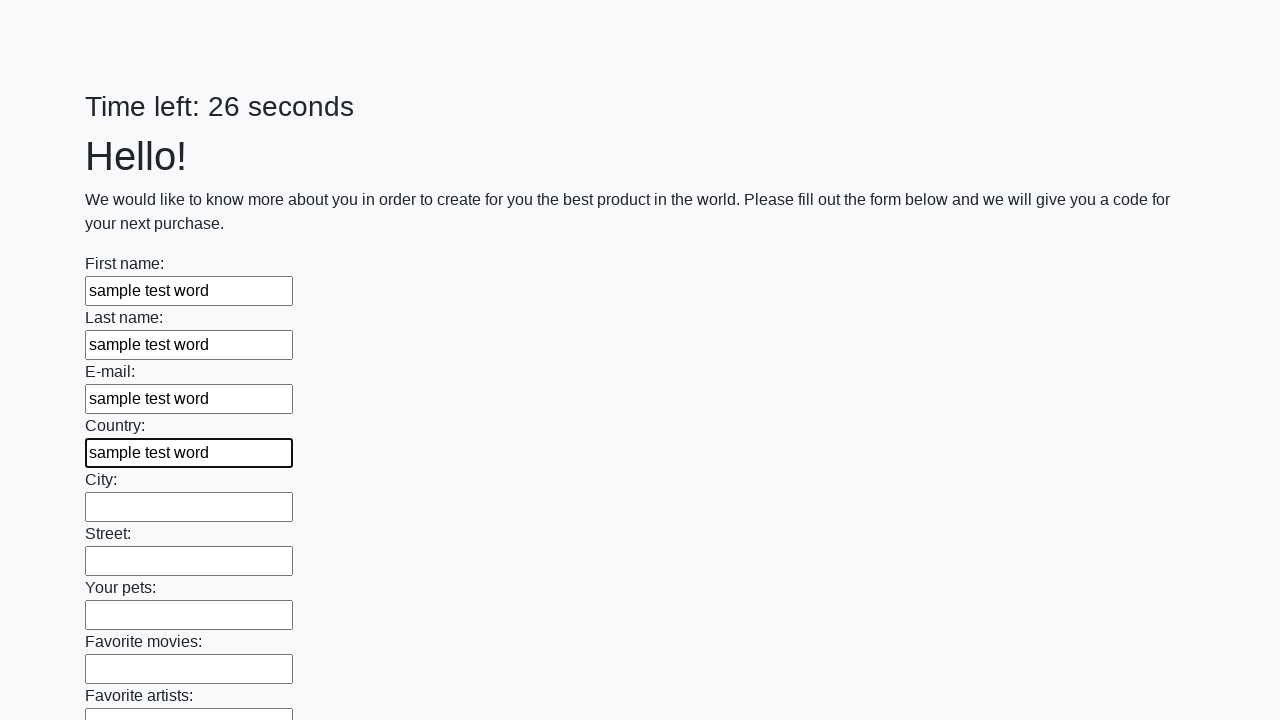

Filled an input field with 'sample test word' on input >> nth=4
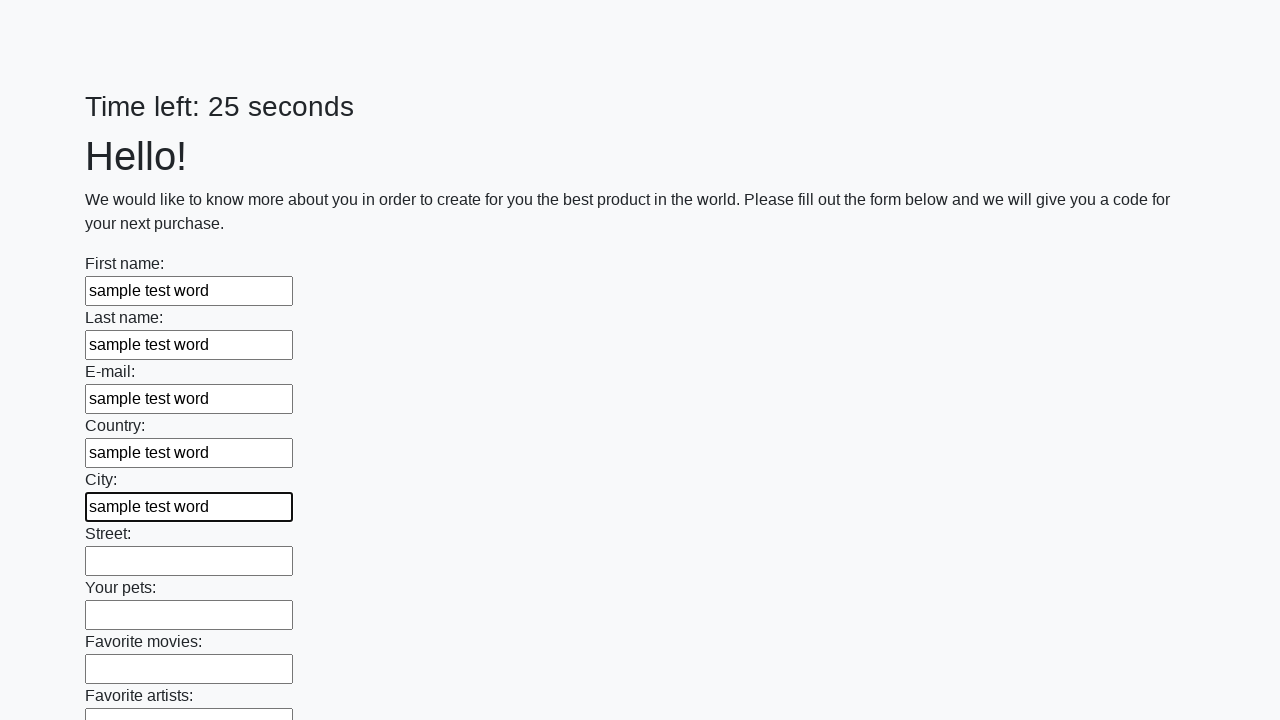

Filled an input field with 'sample test word' on input >> nth=5
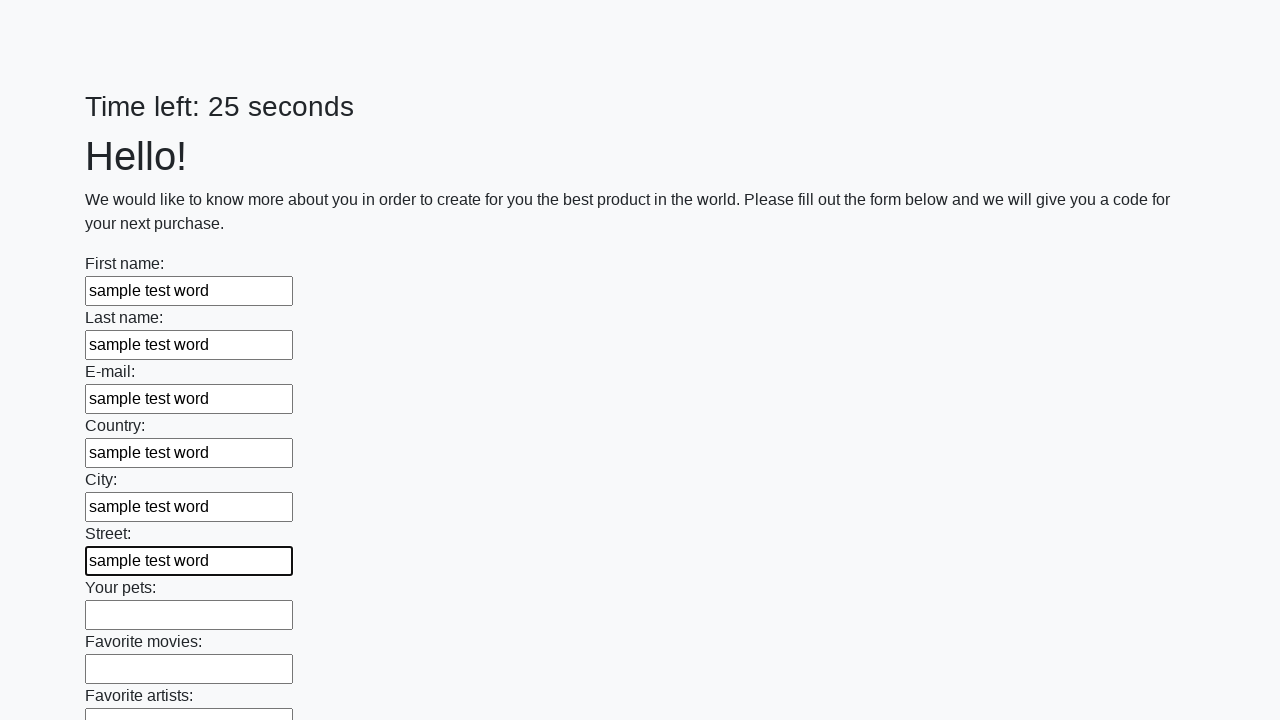

Filled an input field with 'sample test word' on input >> nth=6
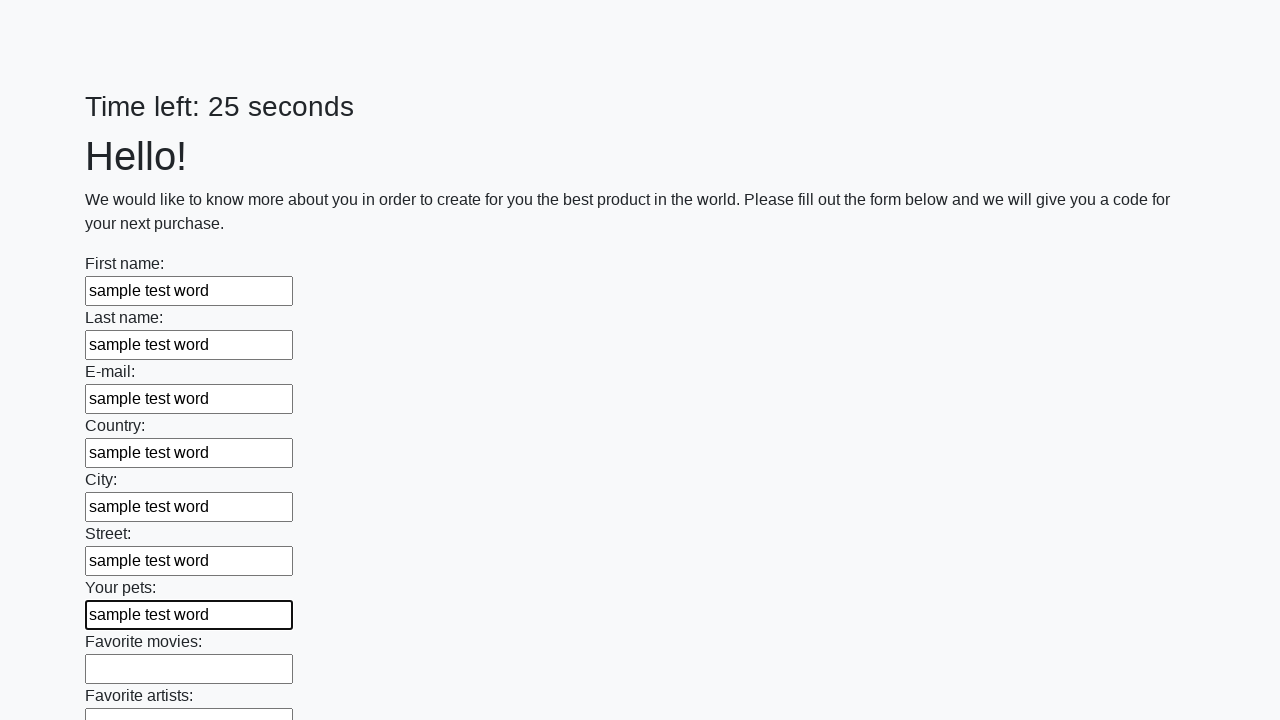

Filled an input field with 'sample test word' on input >> nth=7
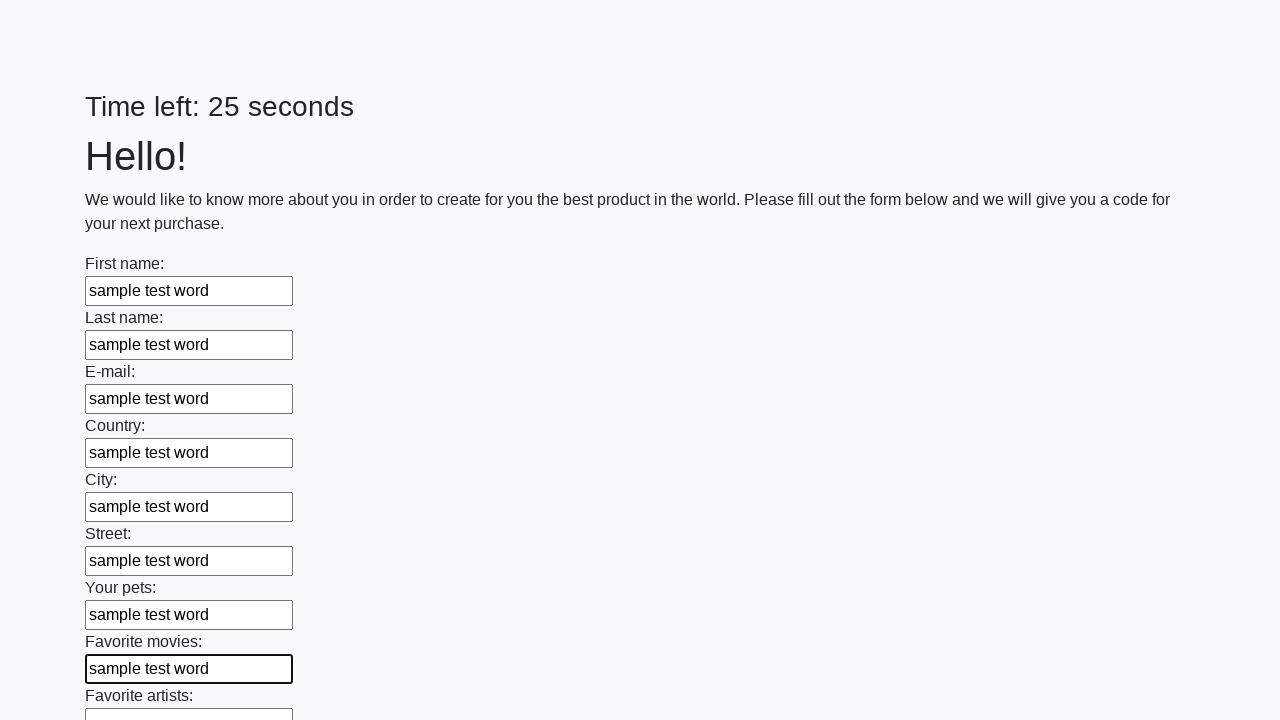

Filled an input field with 'sample test word' on input >> nth=8
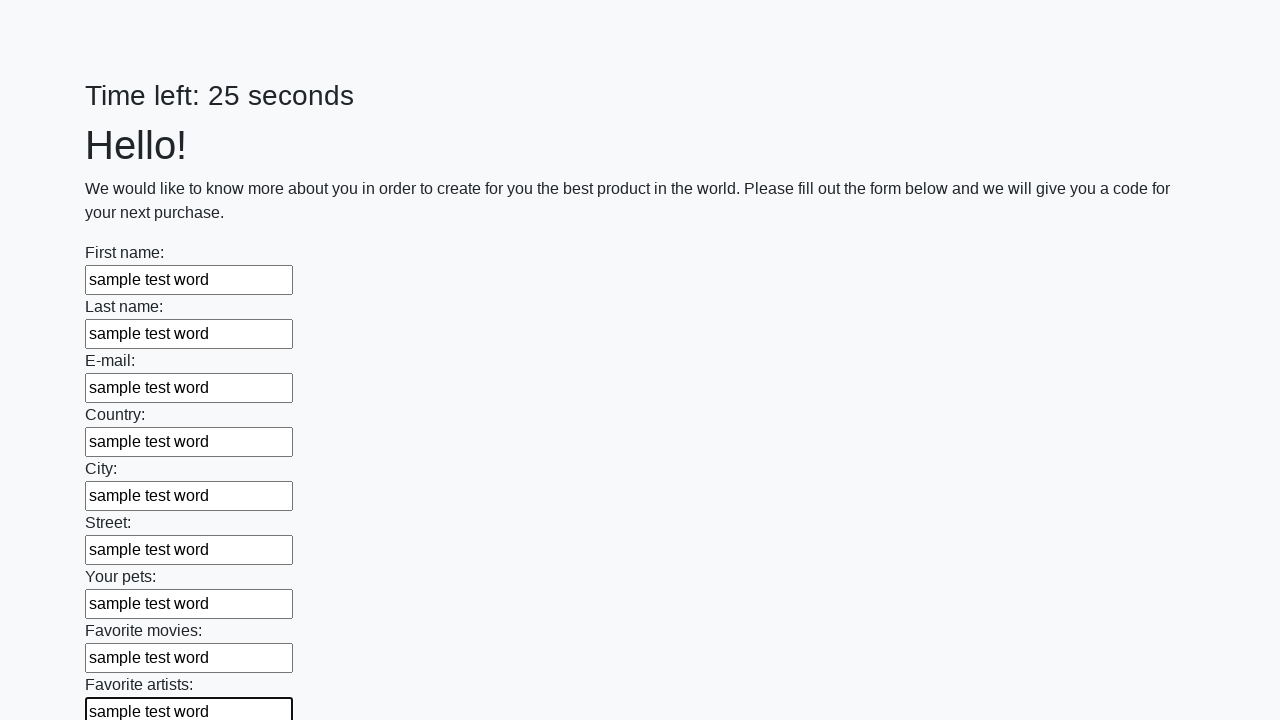

Filled an input field with 'sample test word' on input >> nth=9
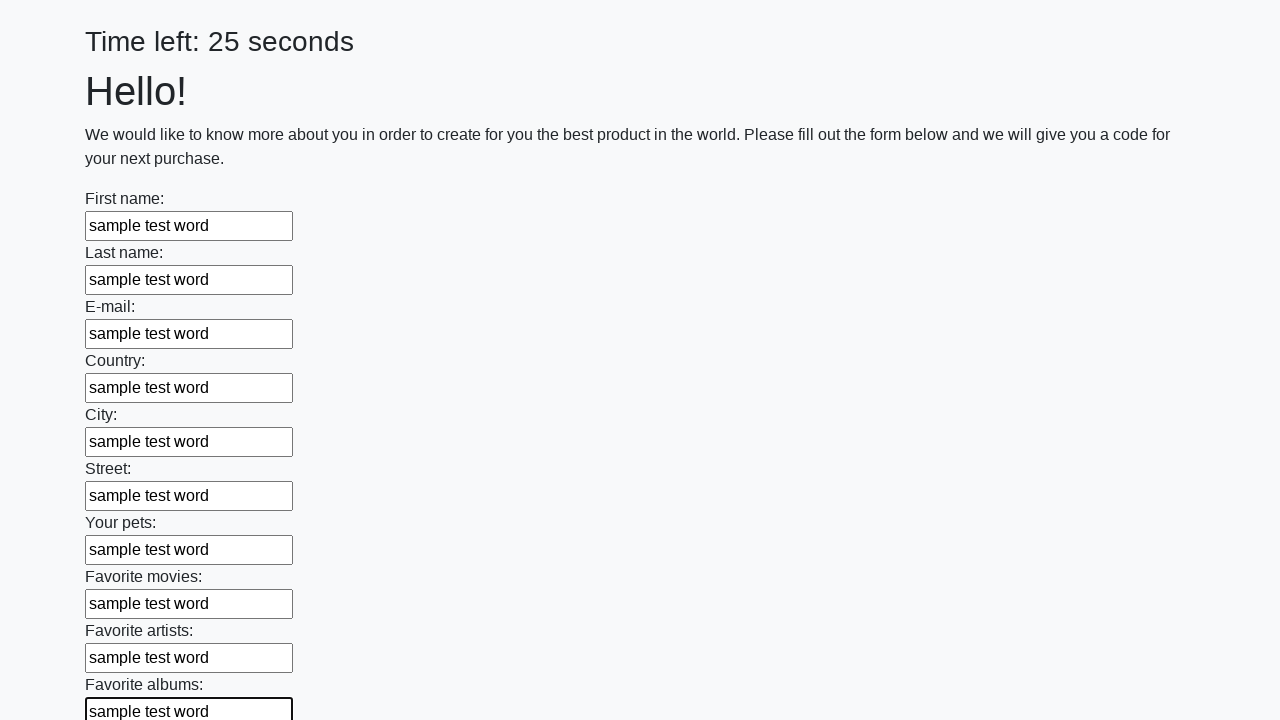

Filled an input field with 'sample test word' on input >> nth=10
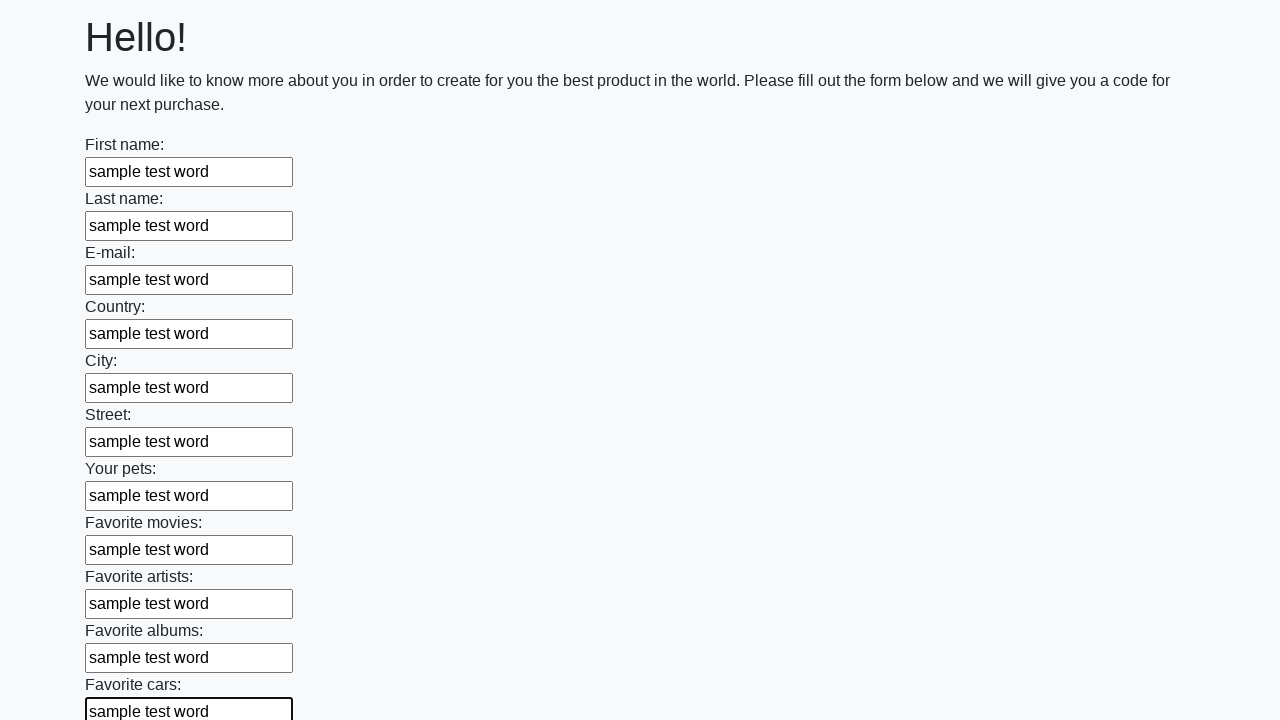

Filled an input field with 'sample test word' on input >> nth=11
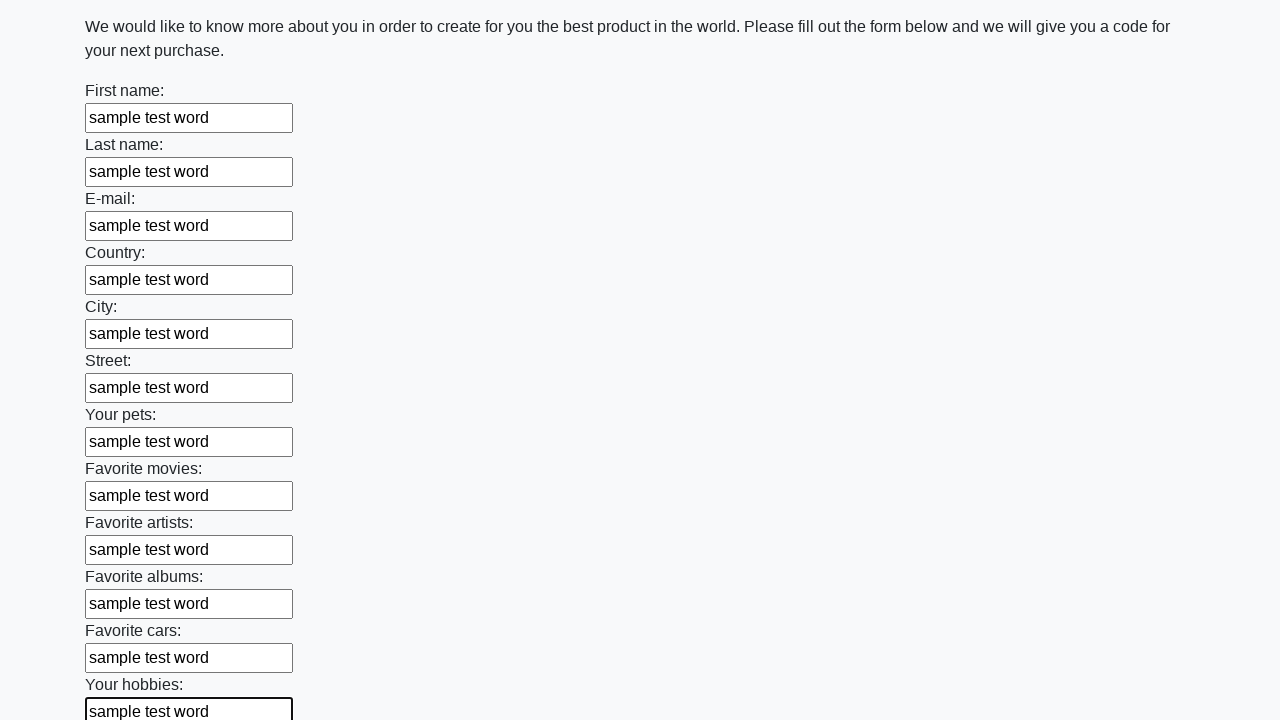

Filled an input field with 'sample test word' on input >> nth=12
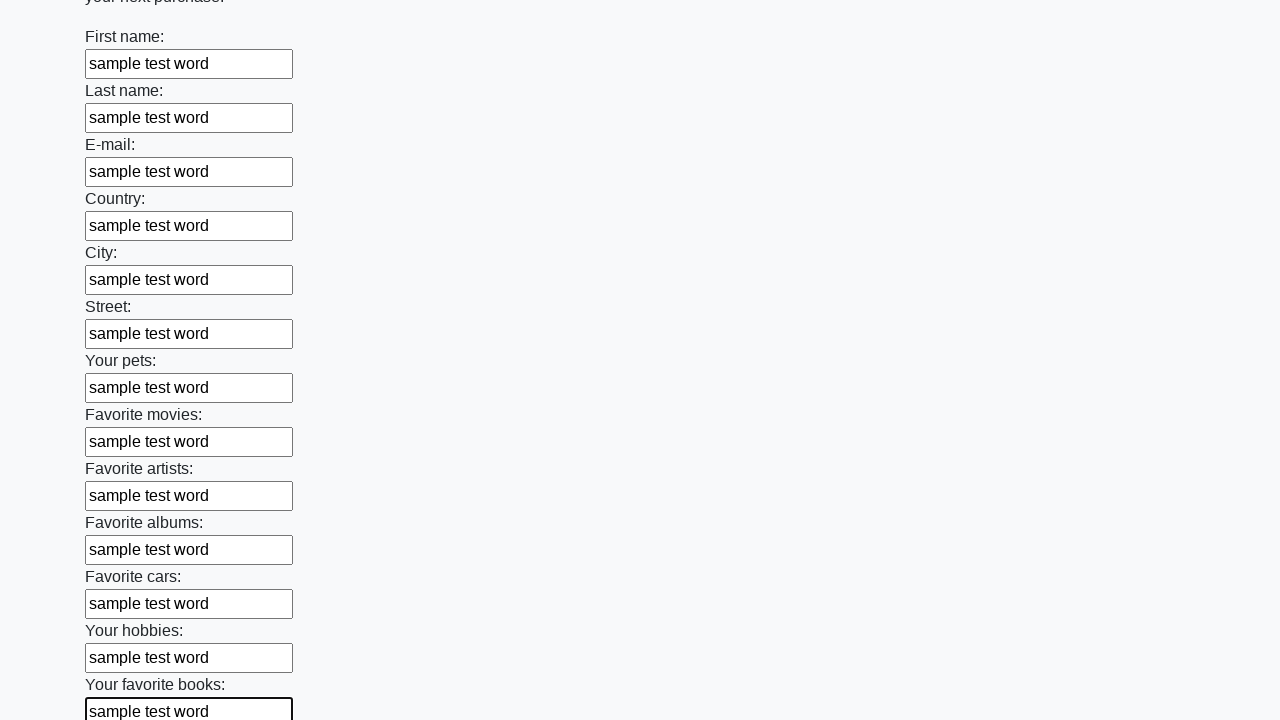

Filled an input field with 'sample test word' on input >> nth=13
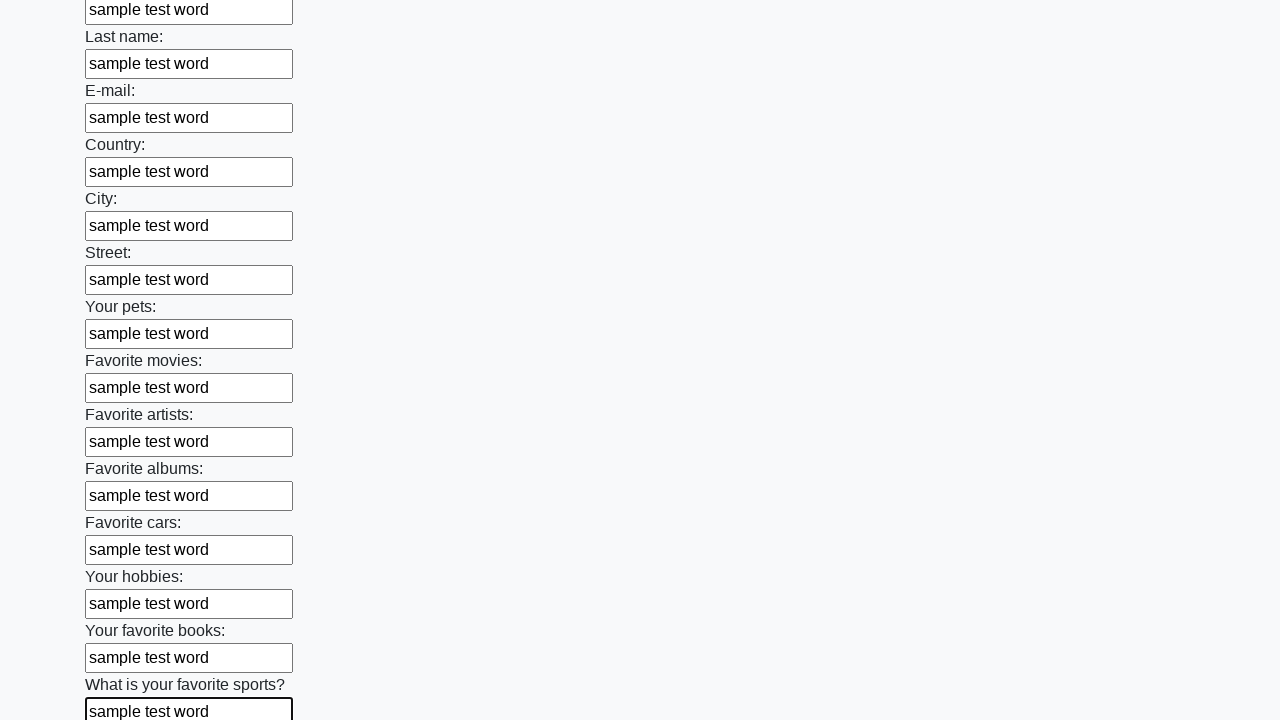

Filled an input field with 'sample test word' on input >> nth=14
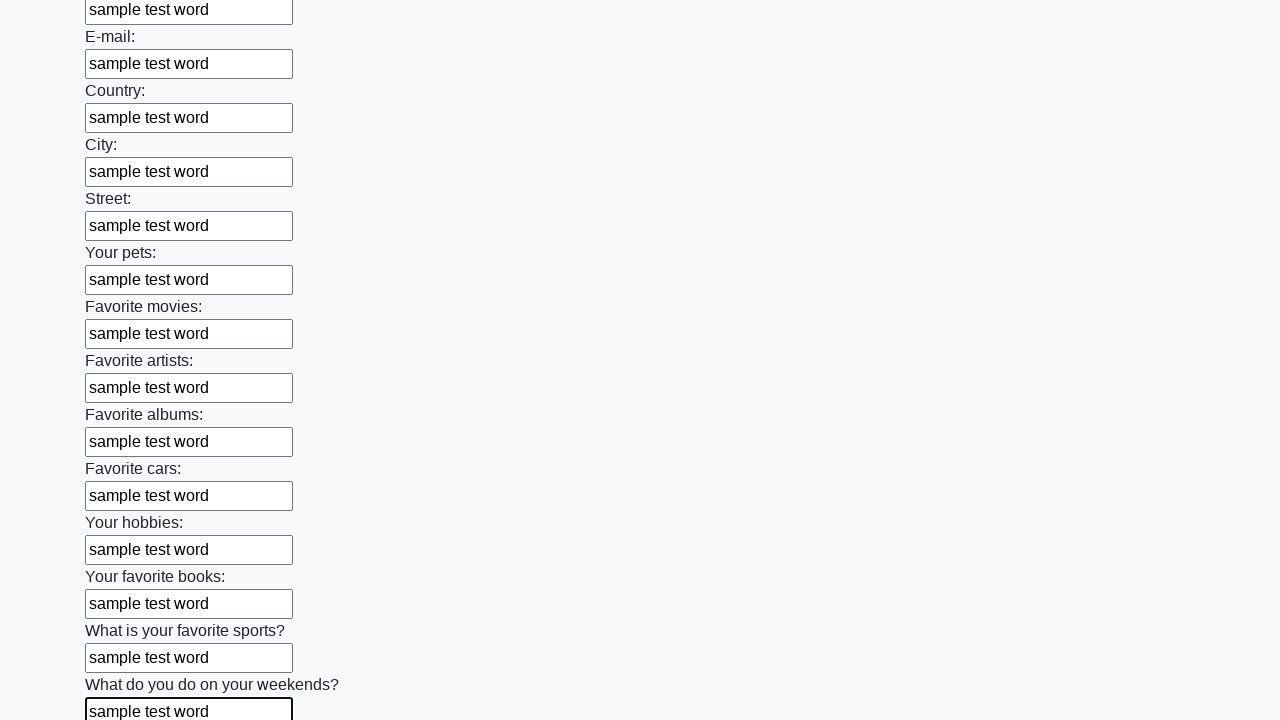

Filled an input field with 'sample test word' on input >> nth=15
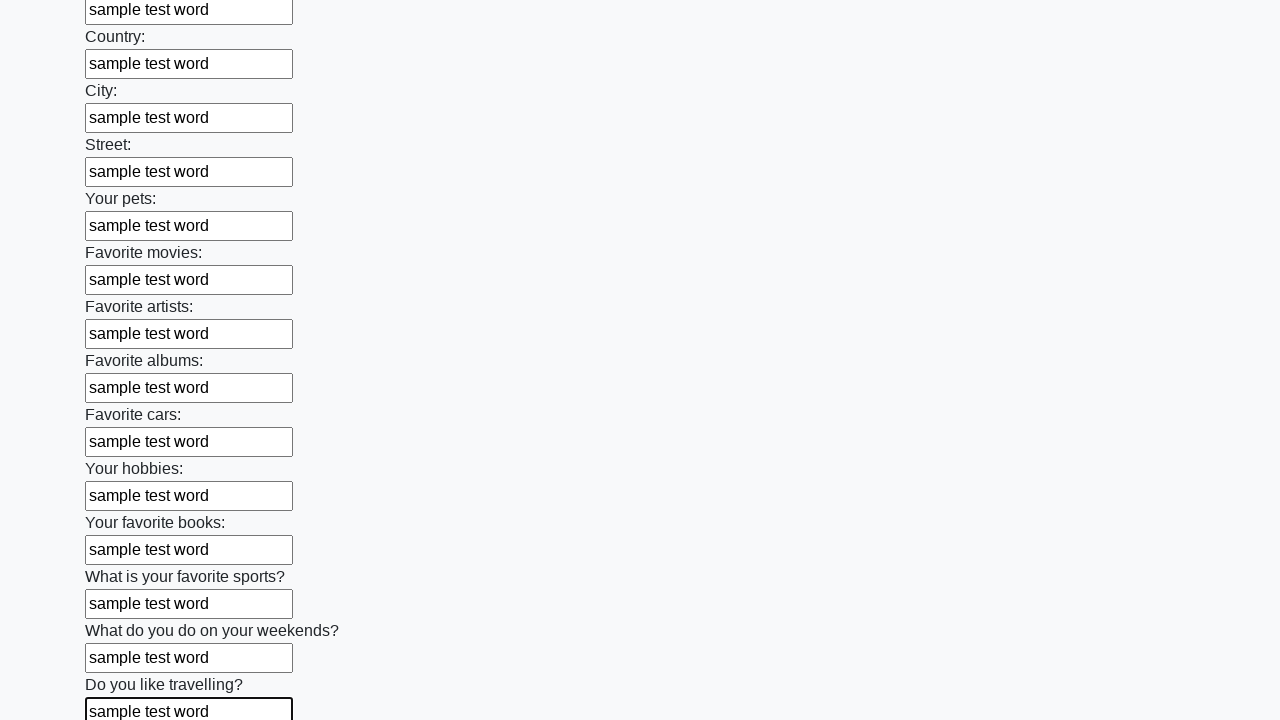

Filled an input field with 'sample test word' on input >> nth=16
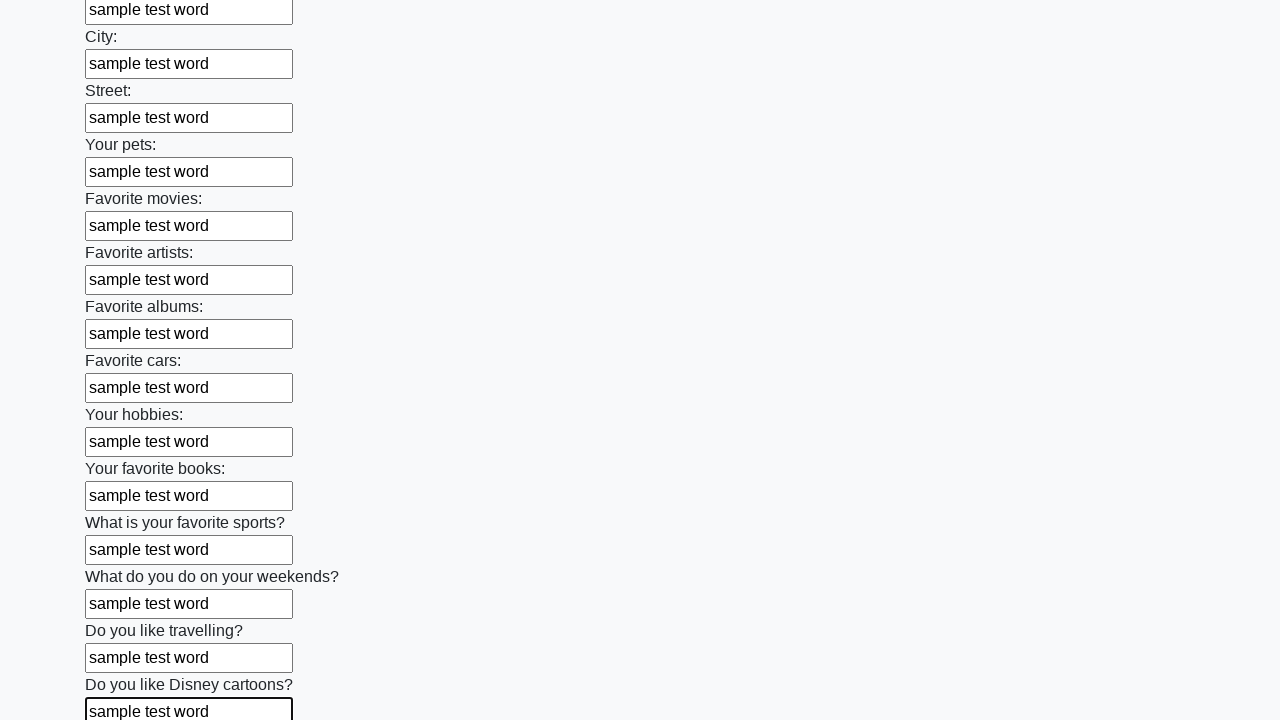

Filled an input field with 'sample test word' on input >> nth=17
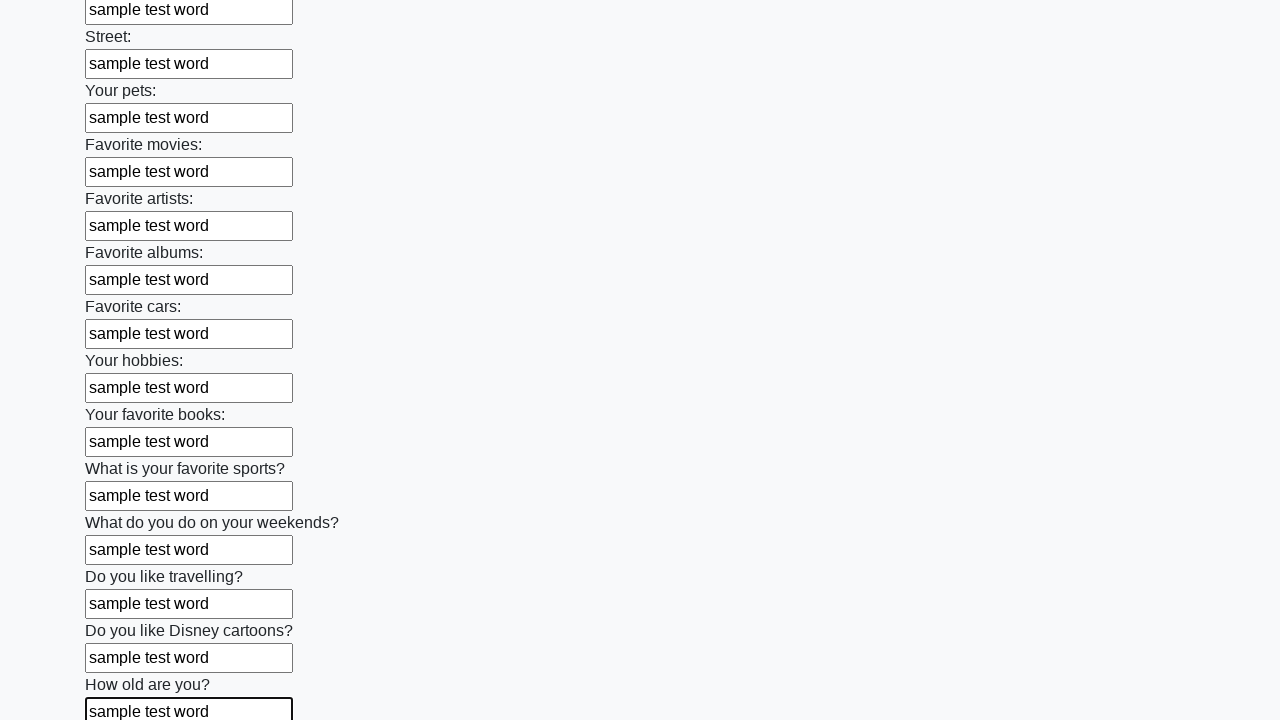

Filled an input field with 'sample test word' on input >> nth=18
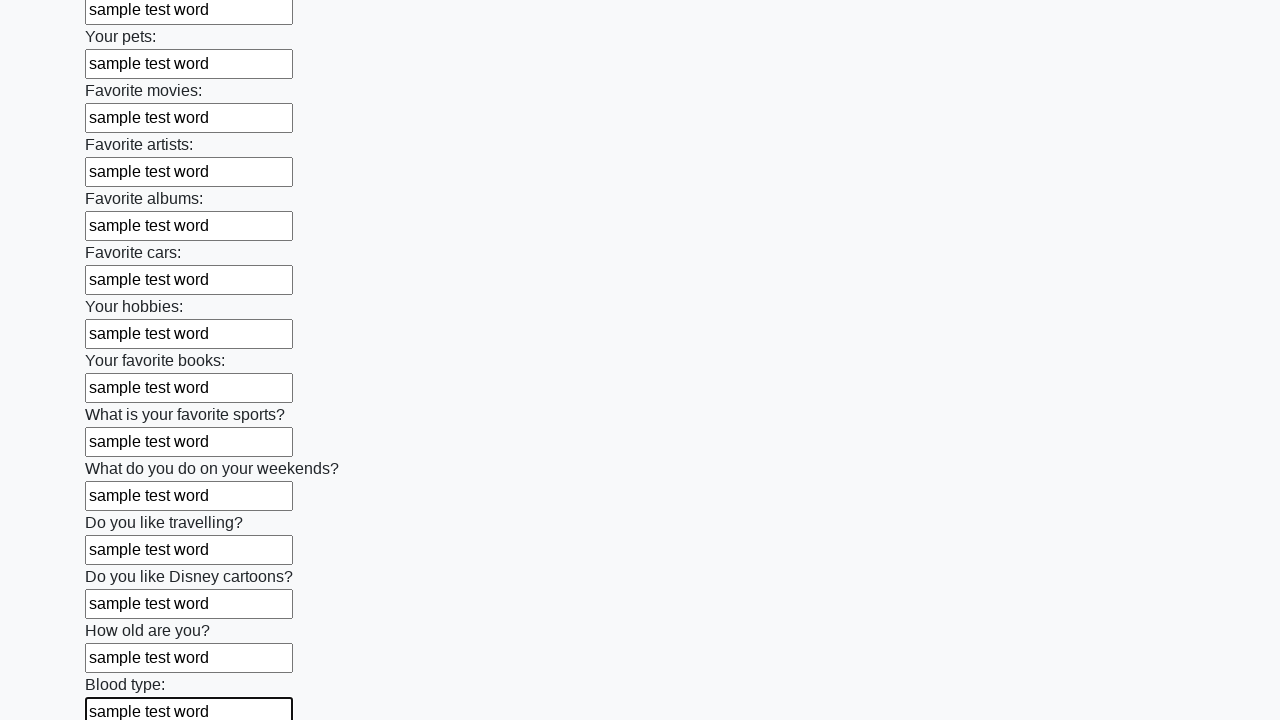

Filled an input field with 'sample test word' on input >> nth=19
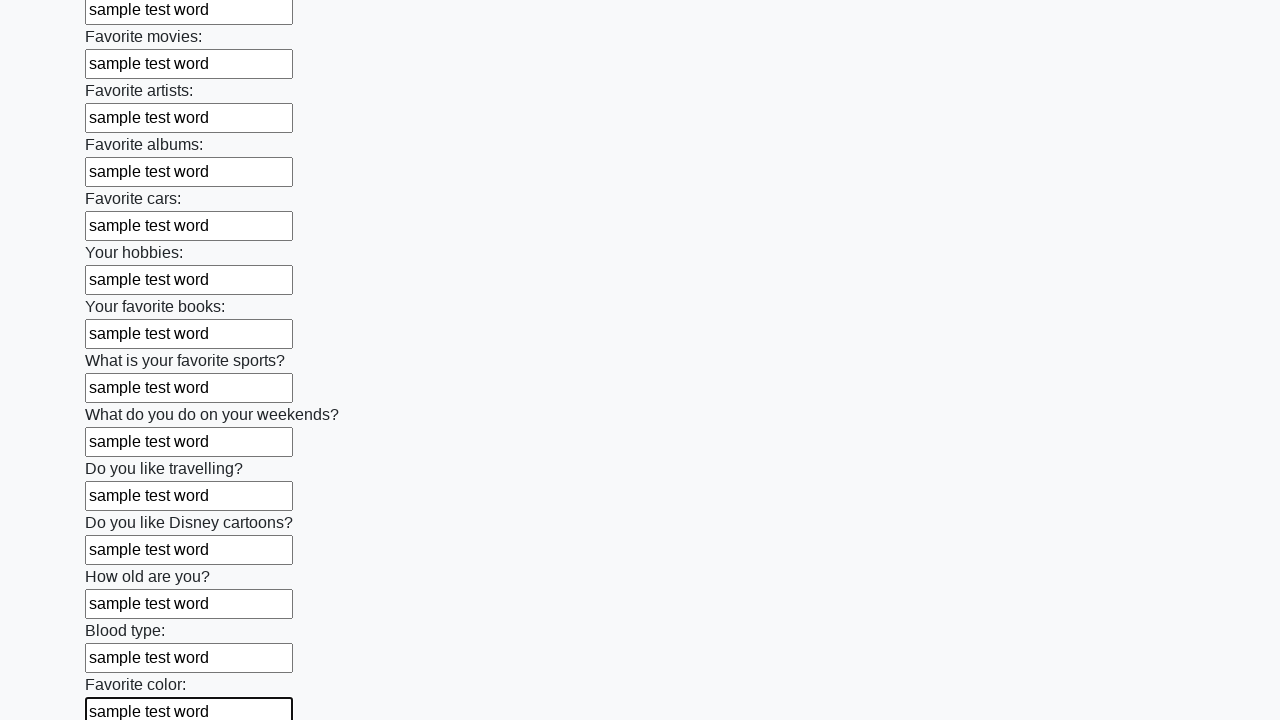

Filled an input field with 'sample test word' on input >> nth=20
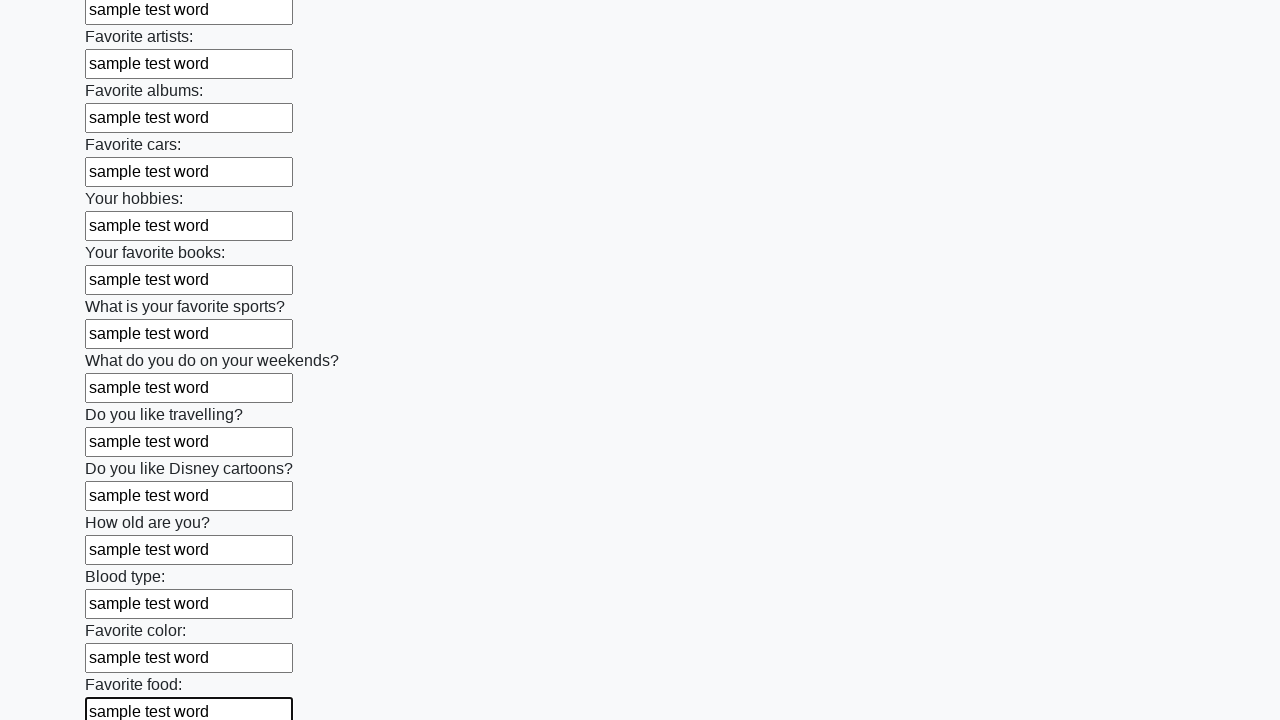

Filled an input field with 'sample test word' on input >> nth=21
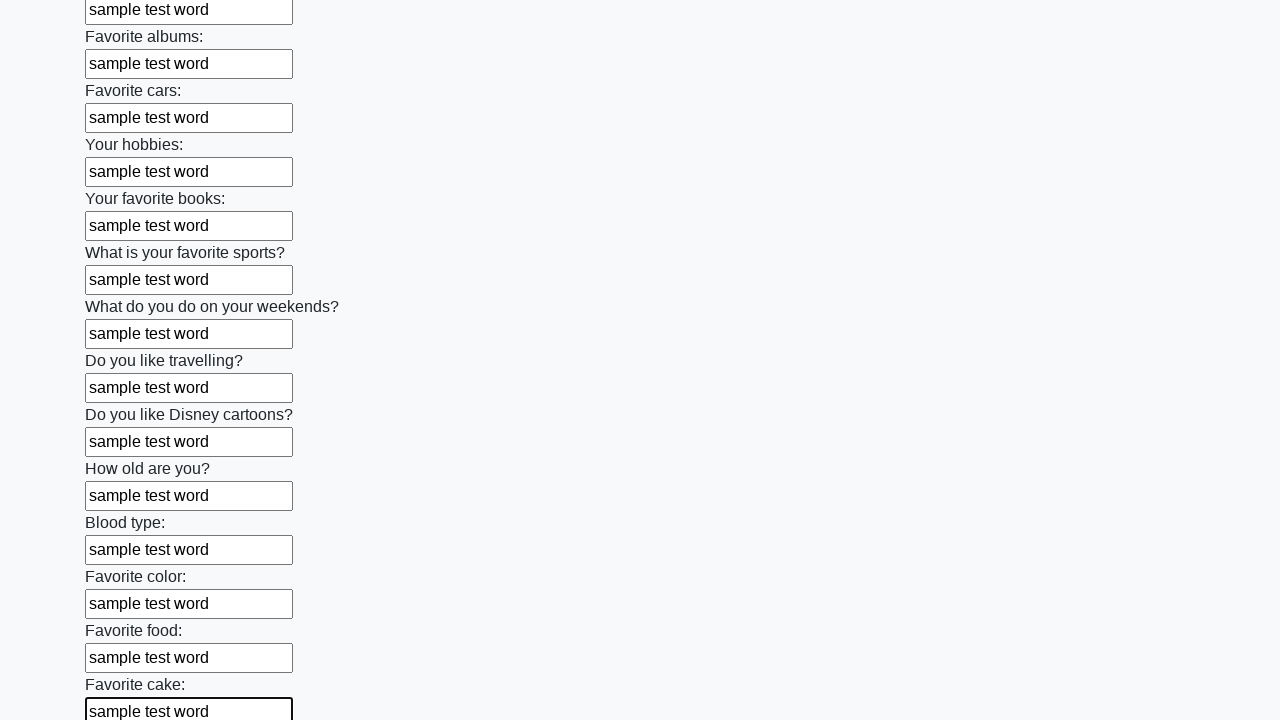

Filled an input field with 'sample test word' on input >> nth=22
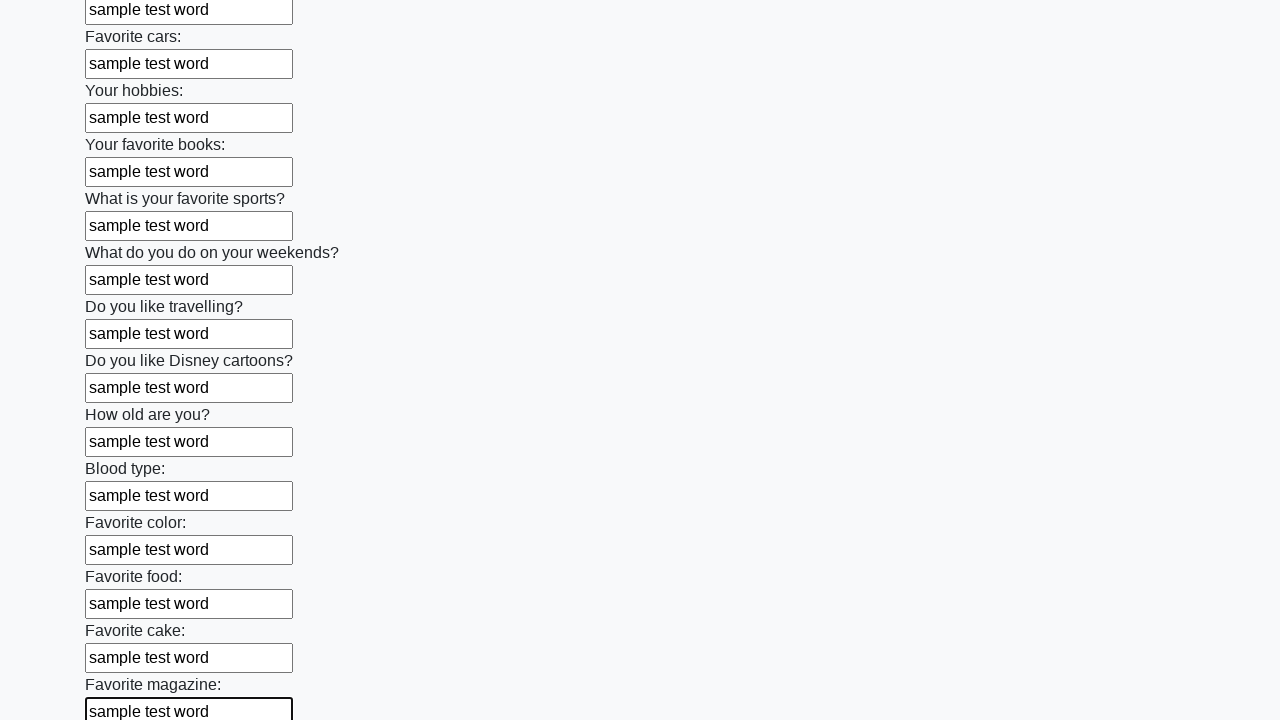

Filled an input field with 'sample test word' on input >> nth=23
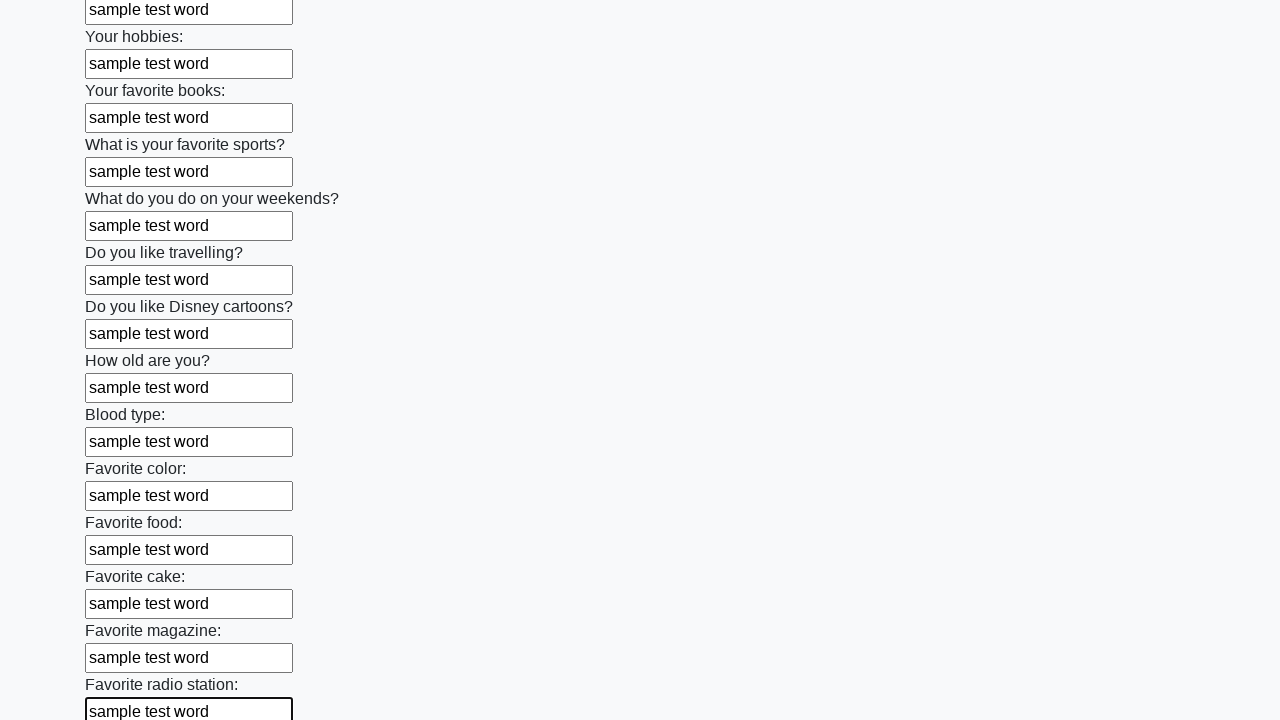

Filled an input field with 'sample test word' on input >> nth=24
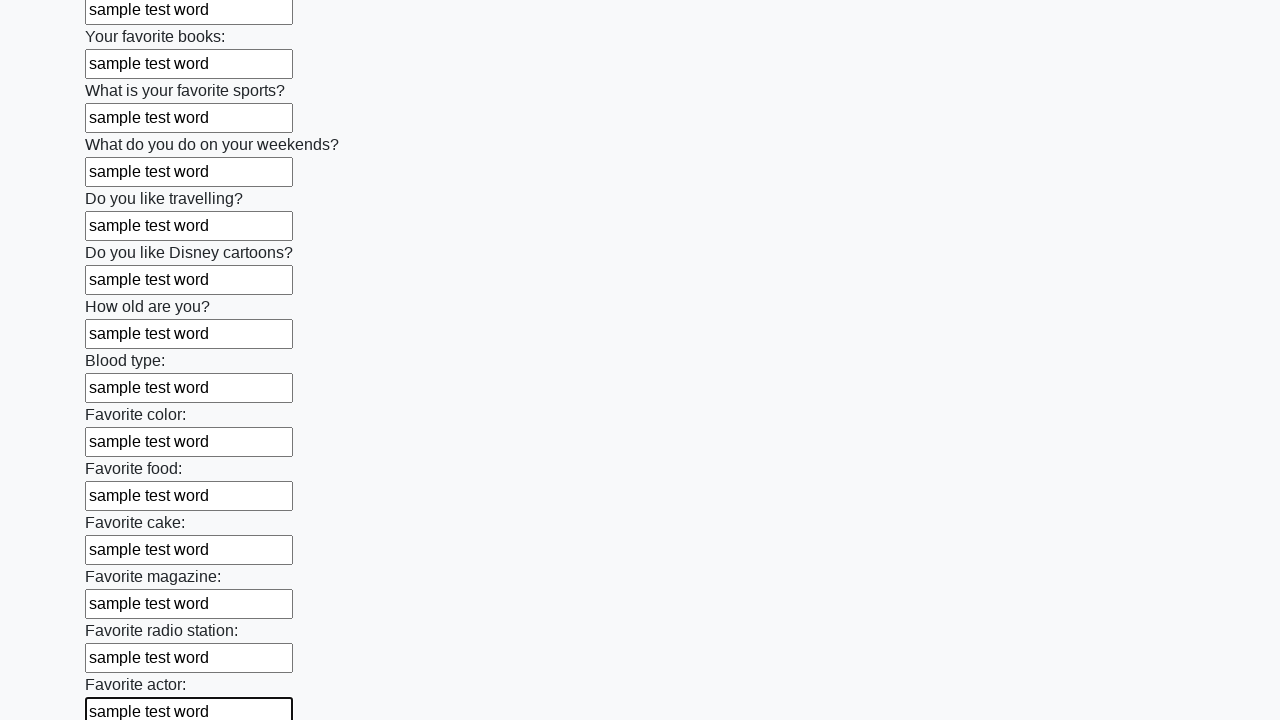

Filled an input field with 'sample test word' on input >> nth=25
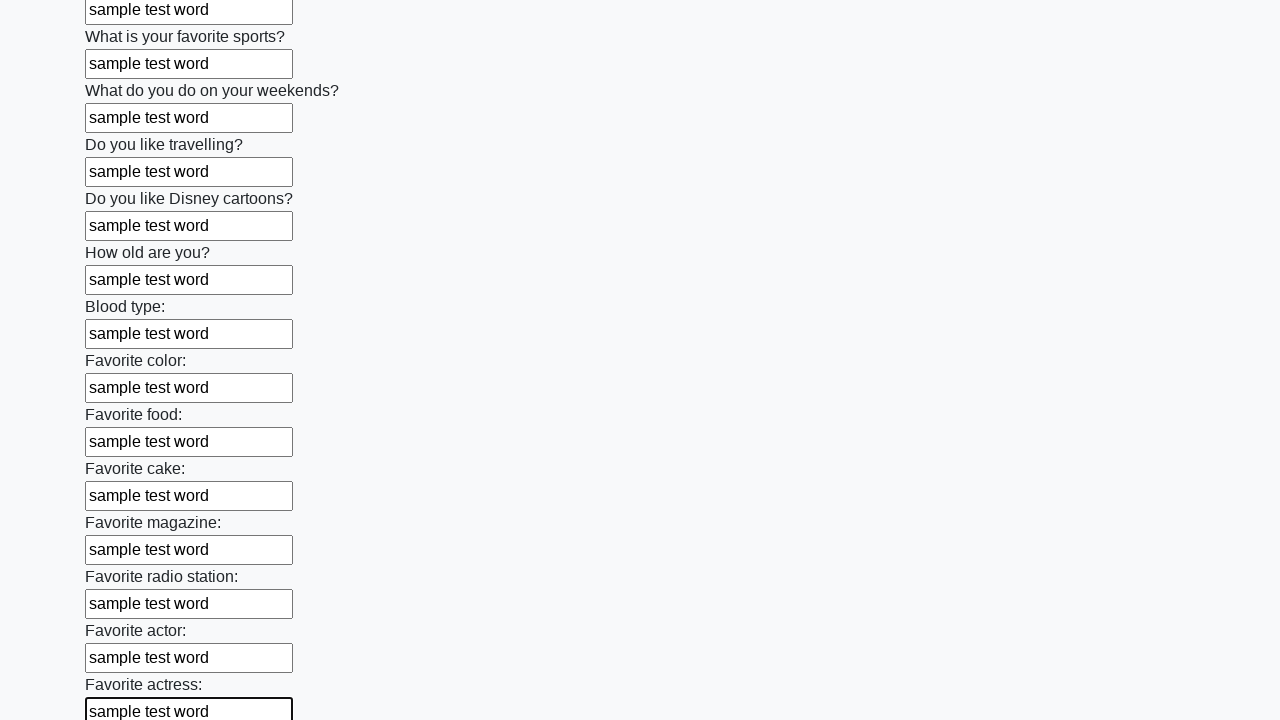

Filled an input field with 'sample test word' on input >> nth=26
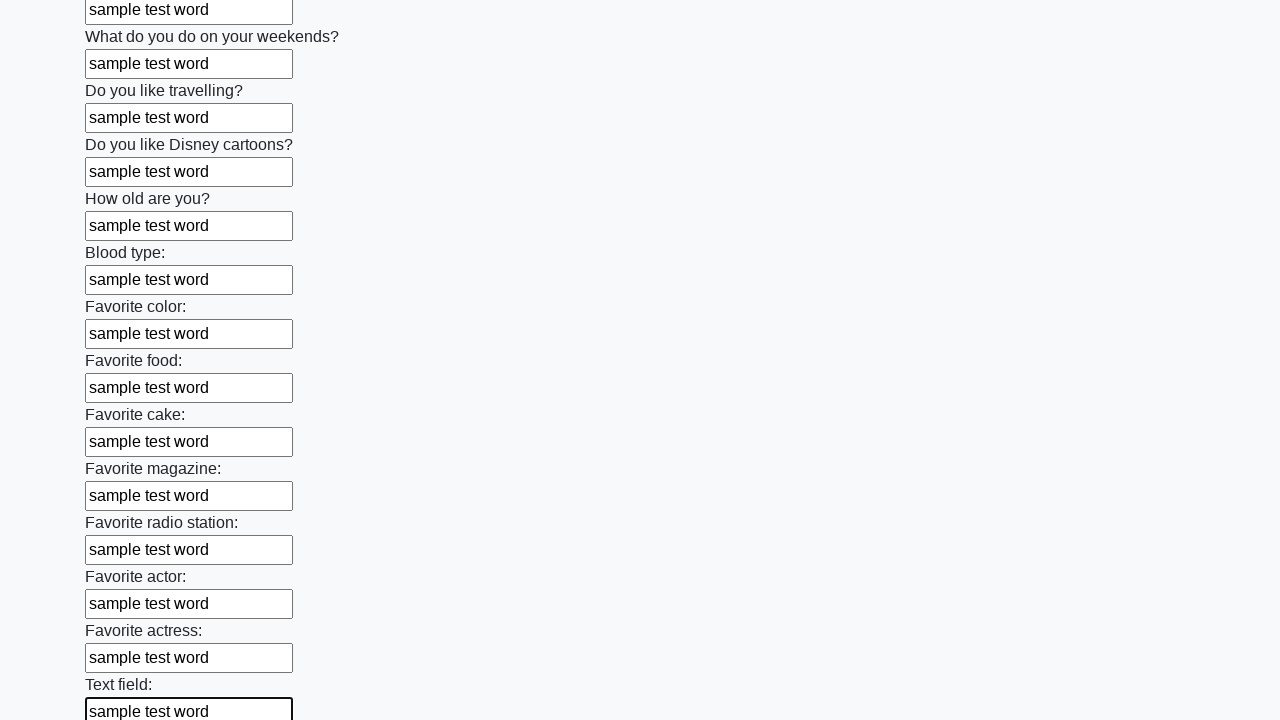

Filled an input field with 'sample test word' on input >> nth=27
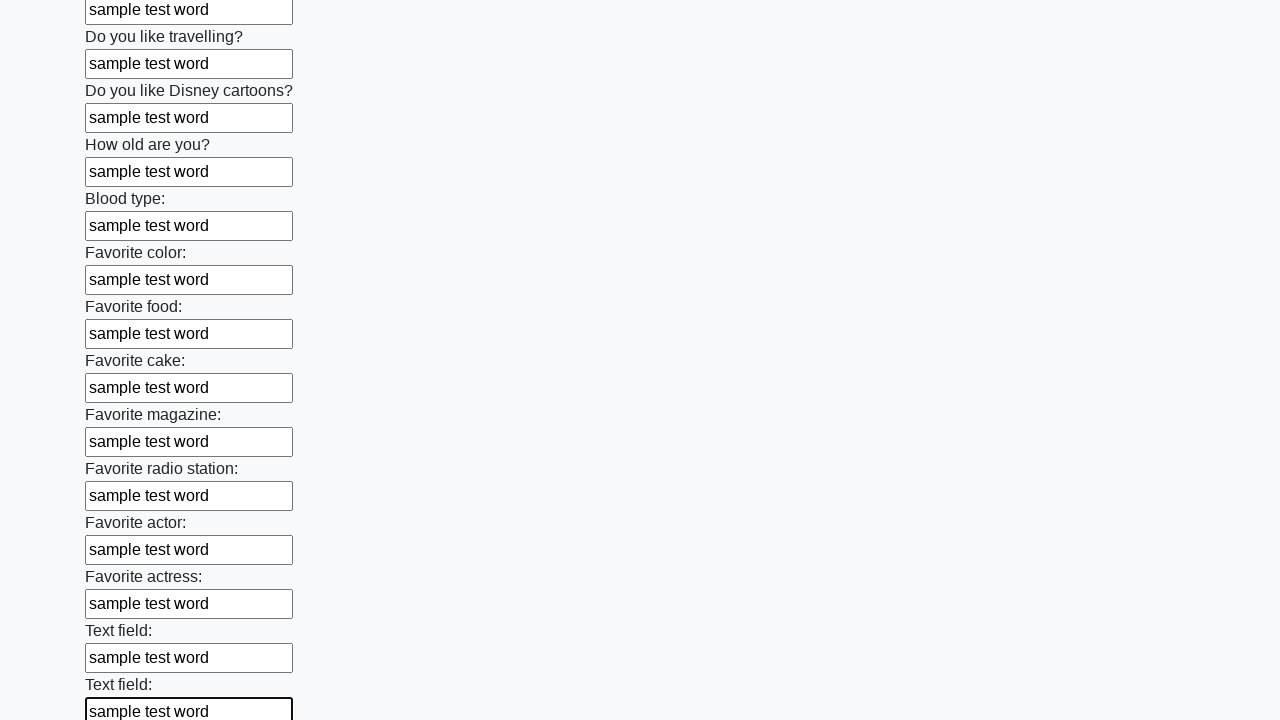

Filled an input field with 'sample test word' on input >> nth=28
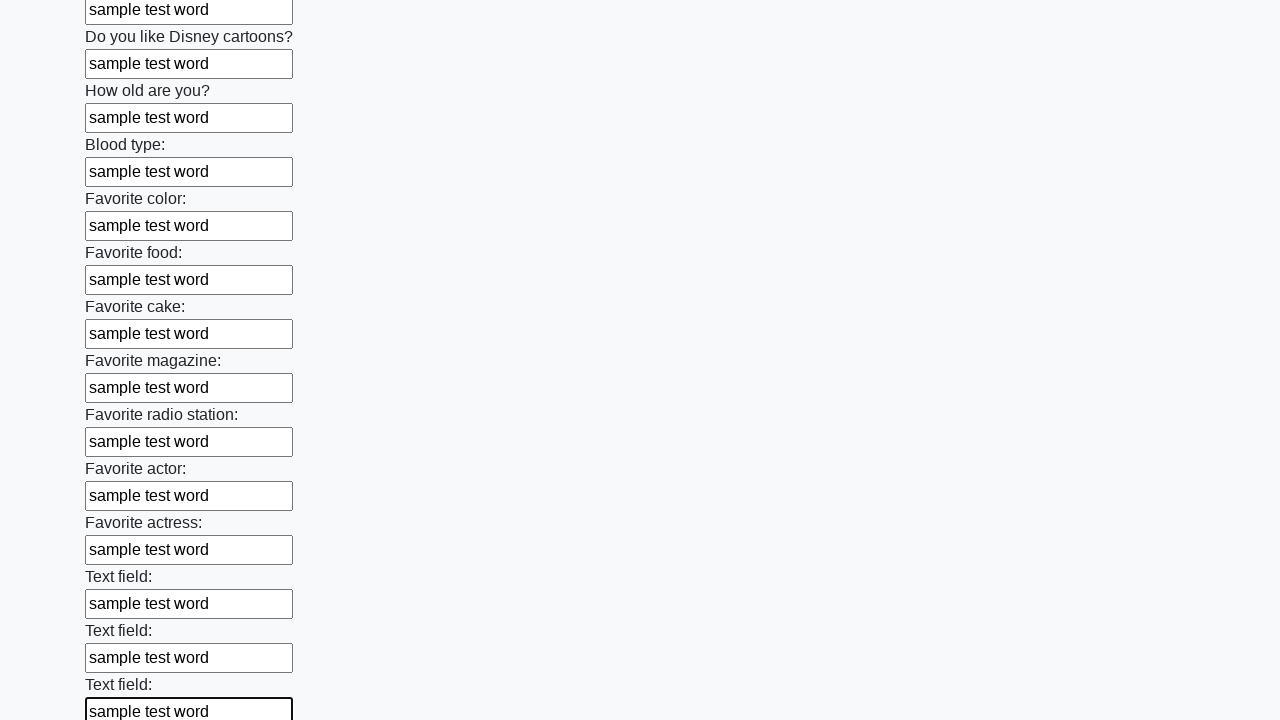

Filled an input field with 'sample test word' on input >> nth=29
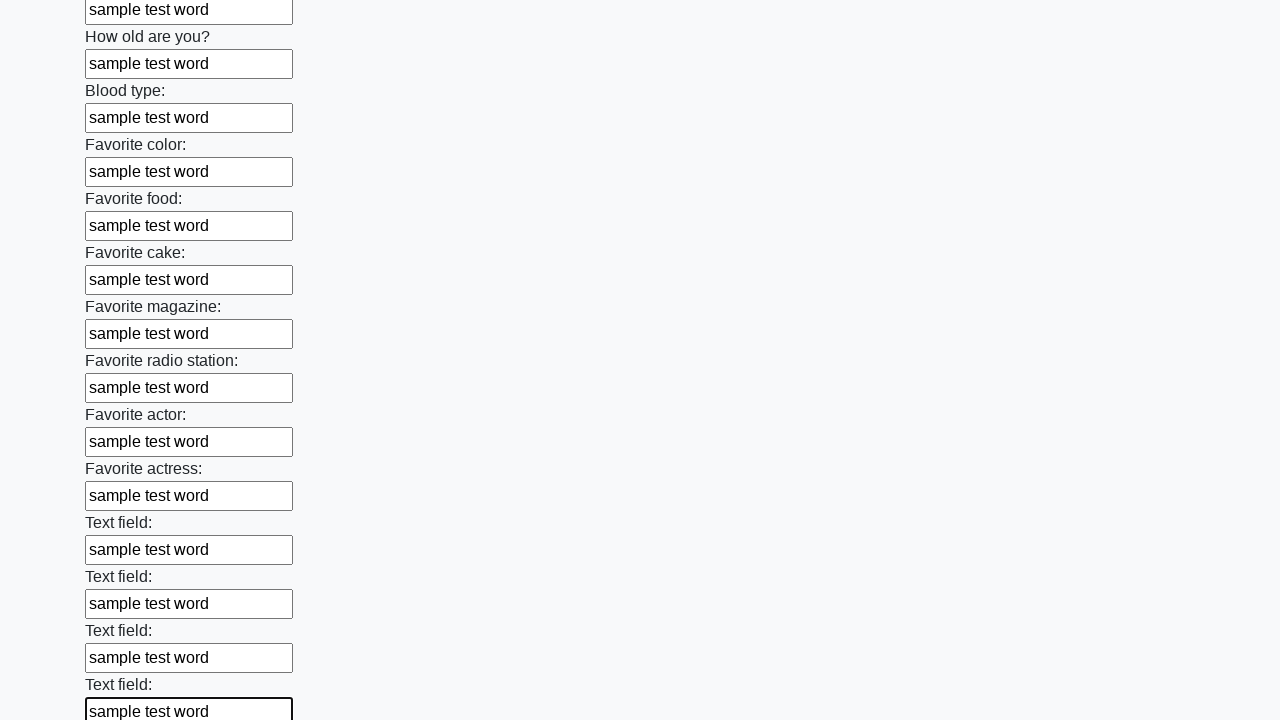

Filled an input field with 'sample test word' on input >> nth=30
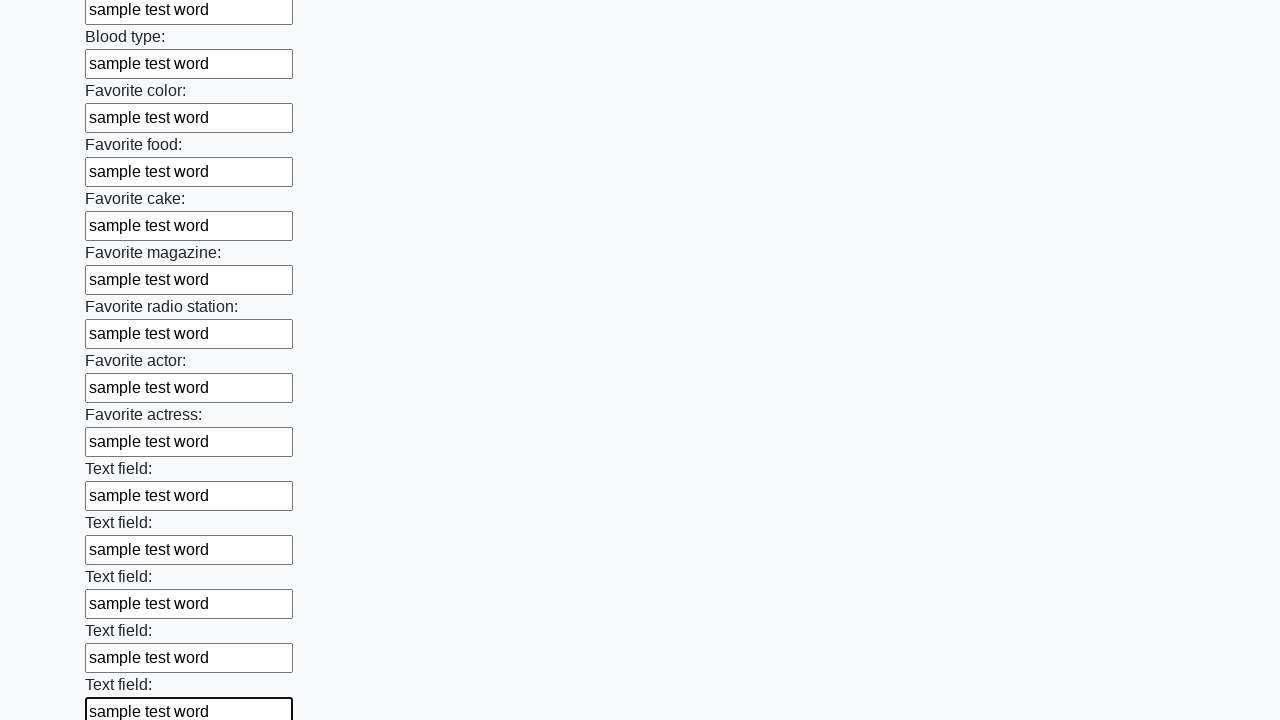

Filled an input field with 'sample test word' on input >> nth=31
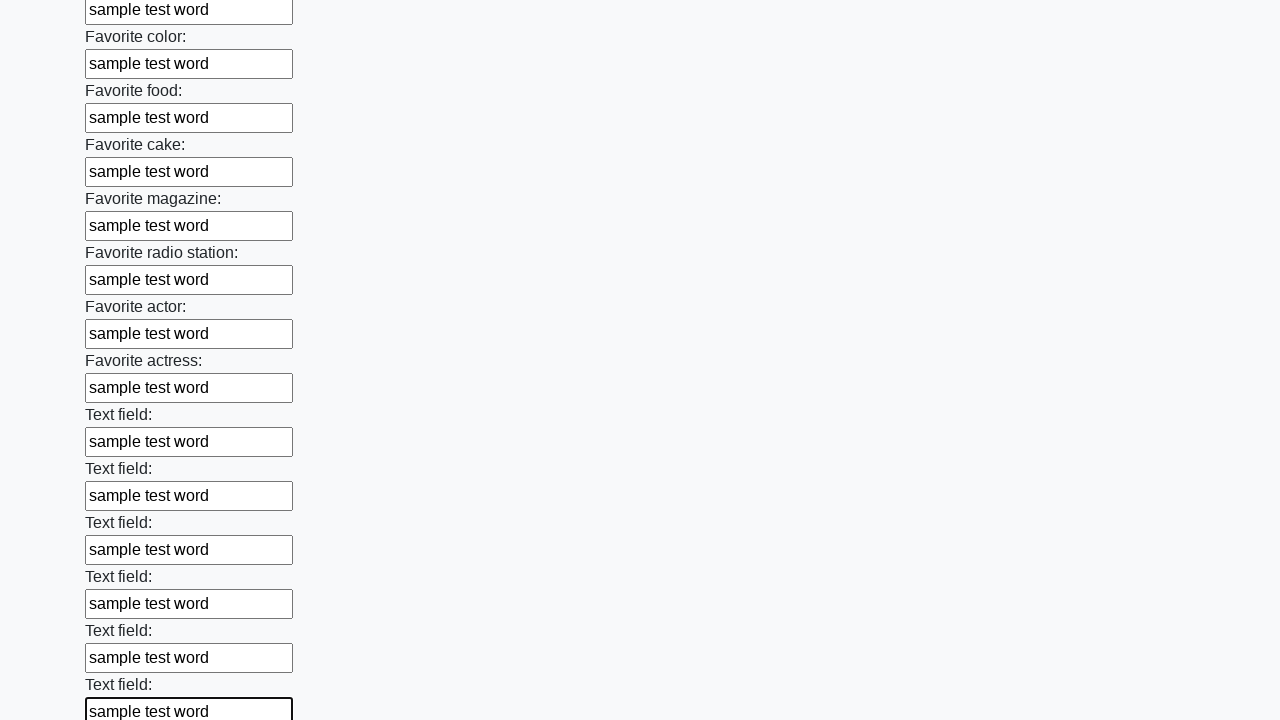

Filled an input field with 'sample test word' on input >> nth=32
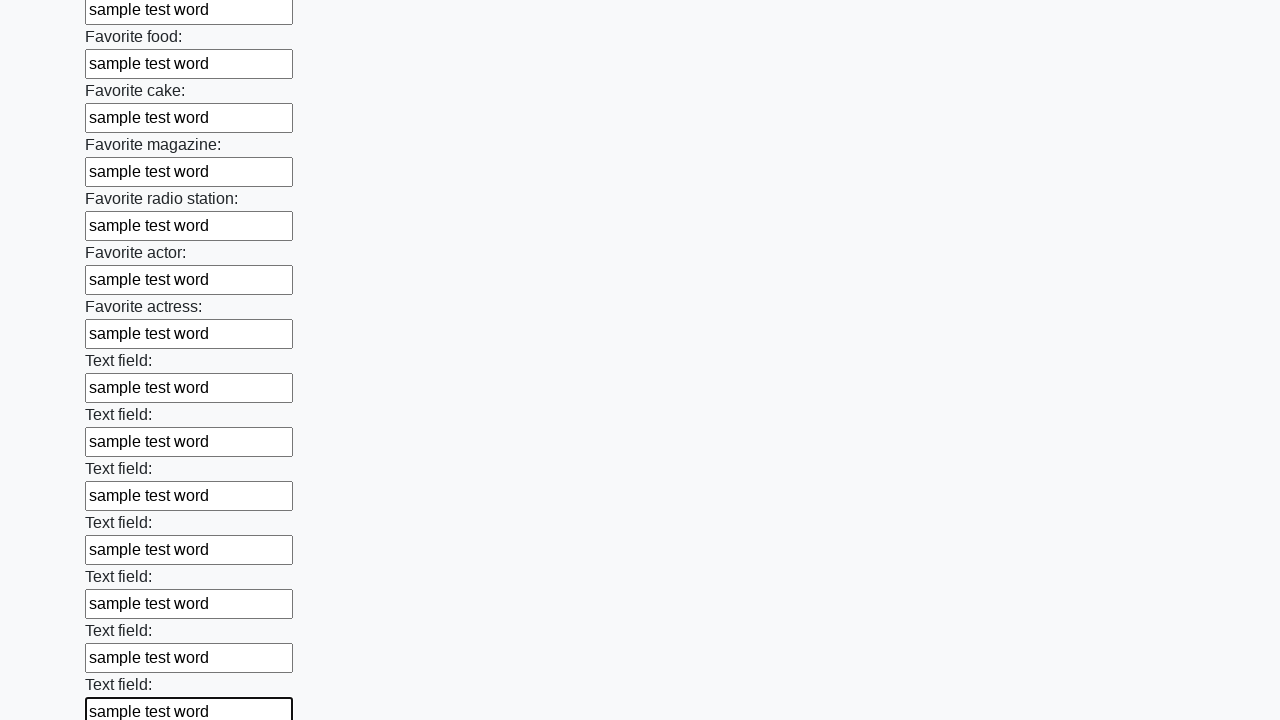

Filled an input field with 'sample test word' on input >> nth=33
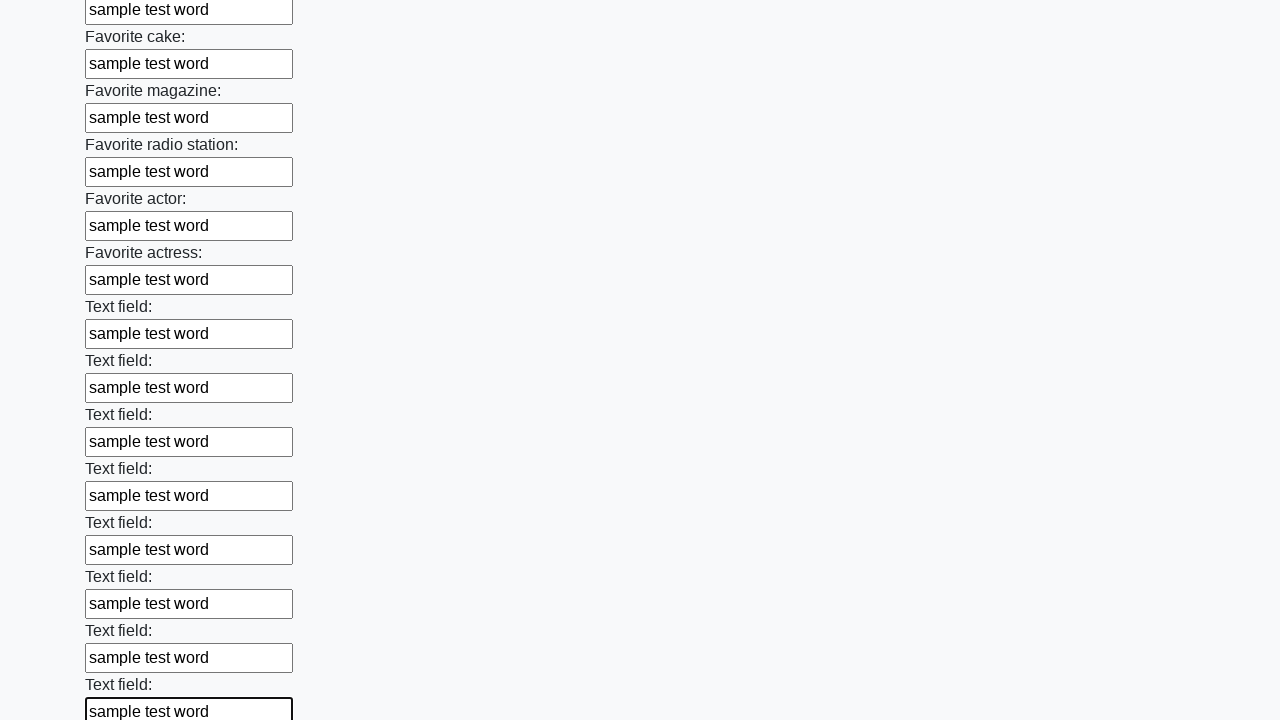

Filled an input field with 'sample test word' on input >> nth=34
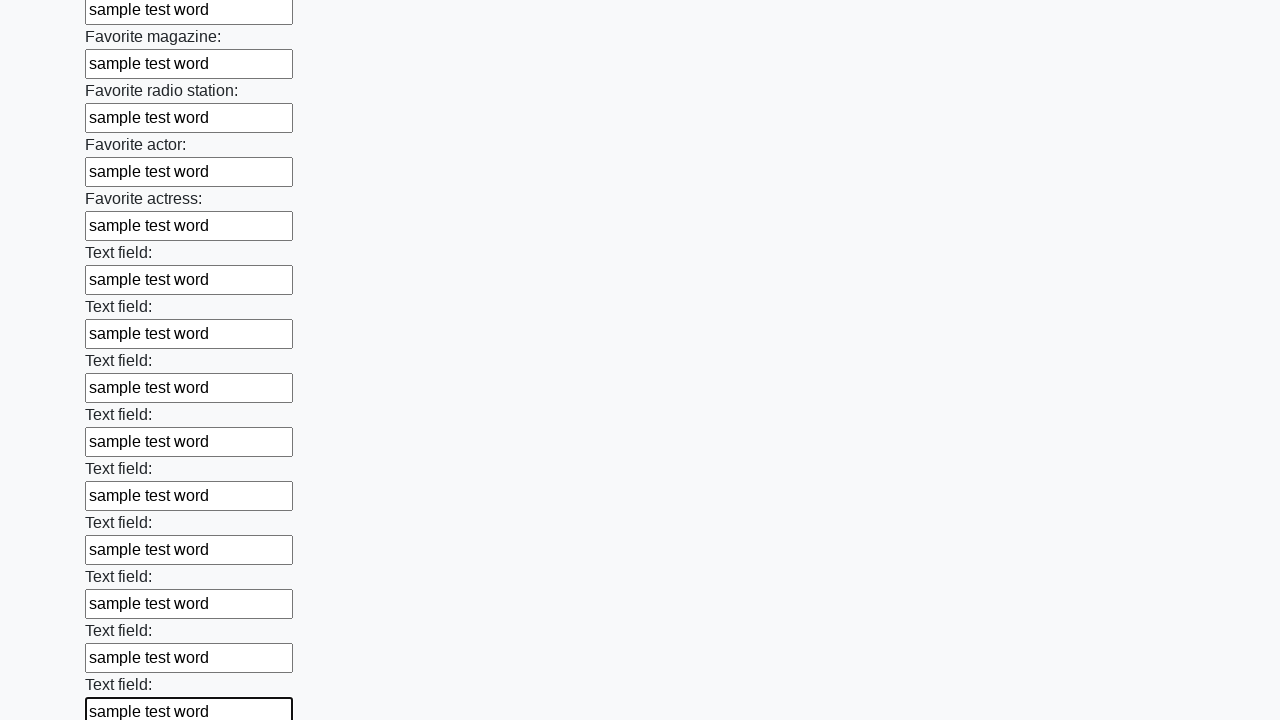

Filled an input field with 'sample test word' on input >> nth=35
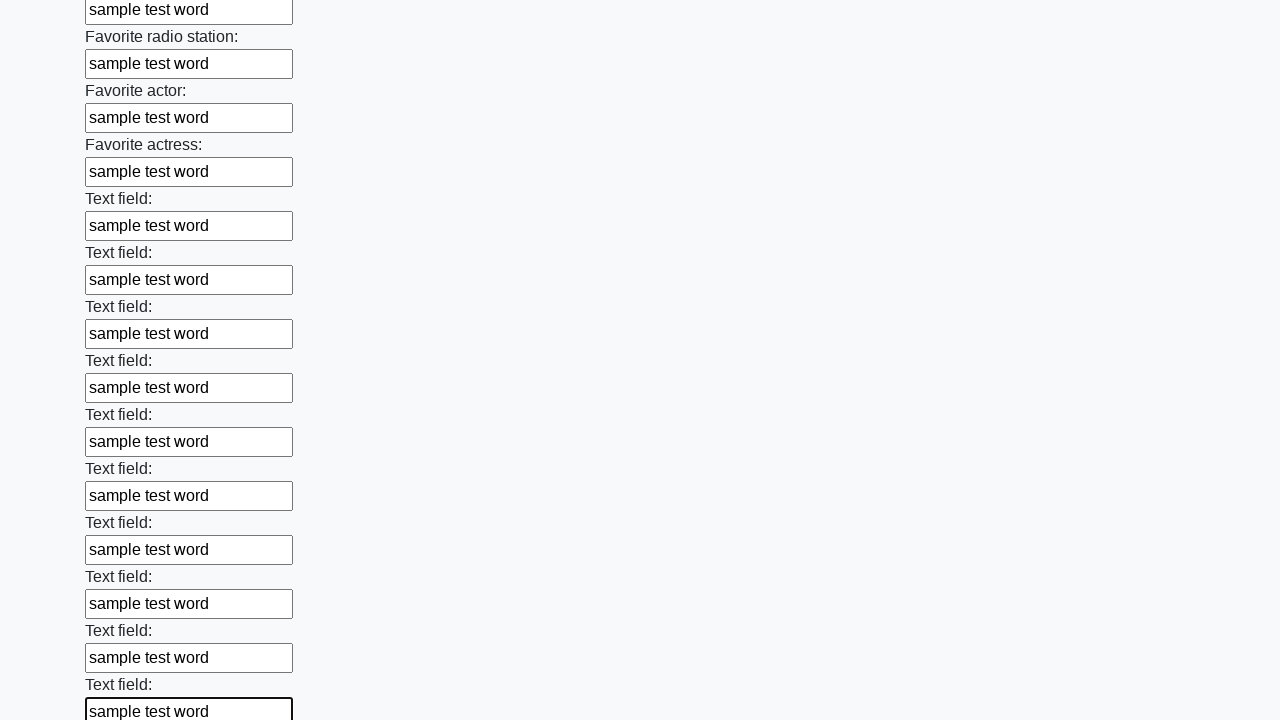

Filled an input field with 'sample test word' on input >> nth=36
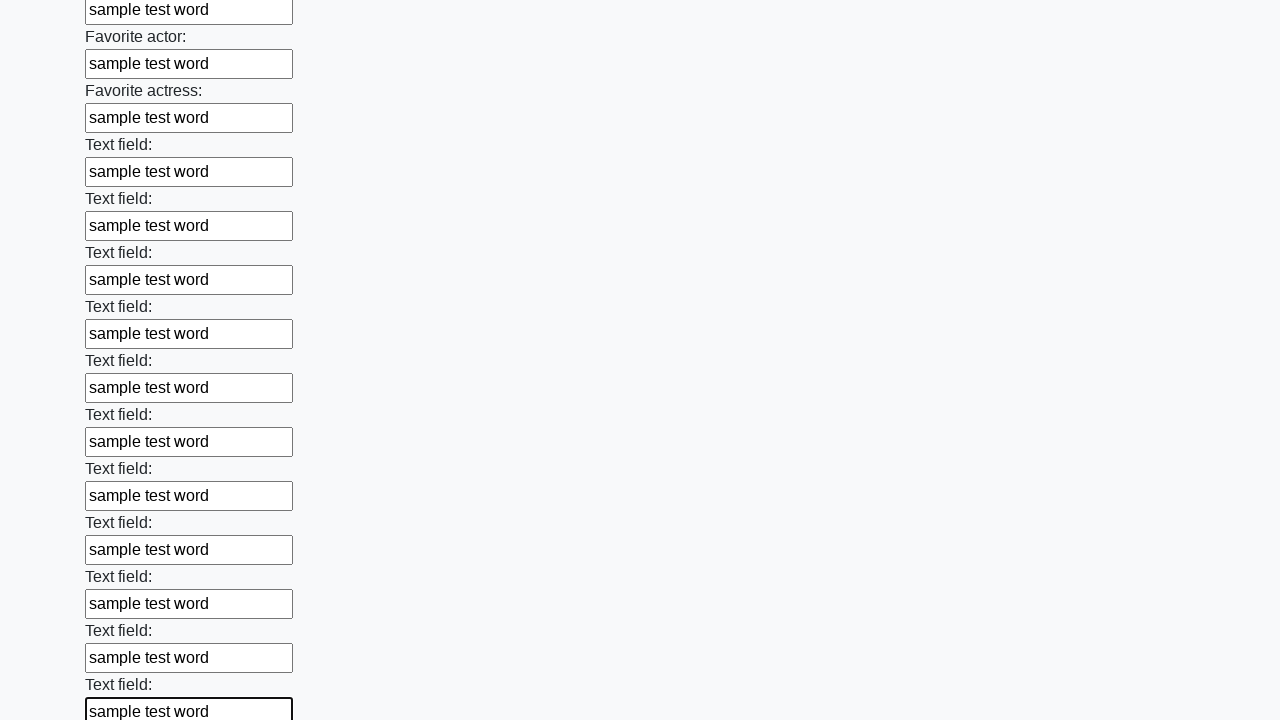

Filled an input field with 'sample test word' on input >> nth=37
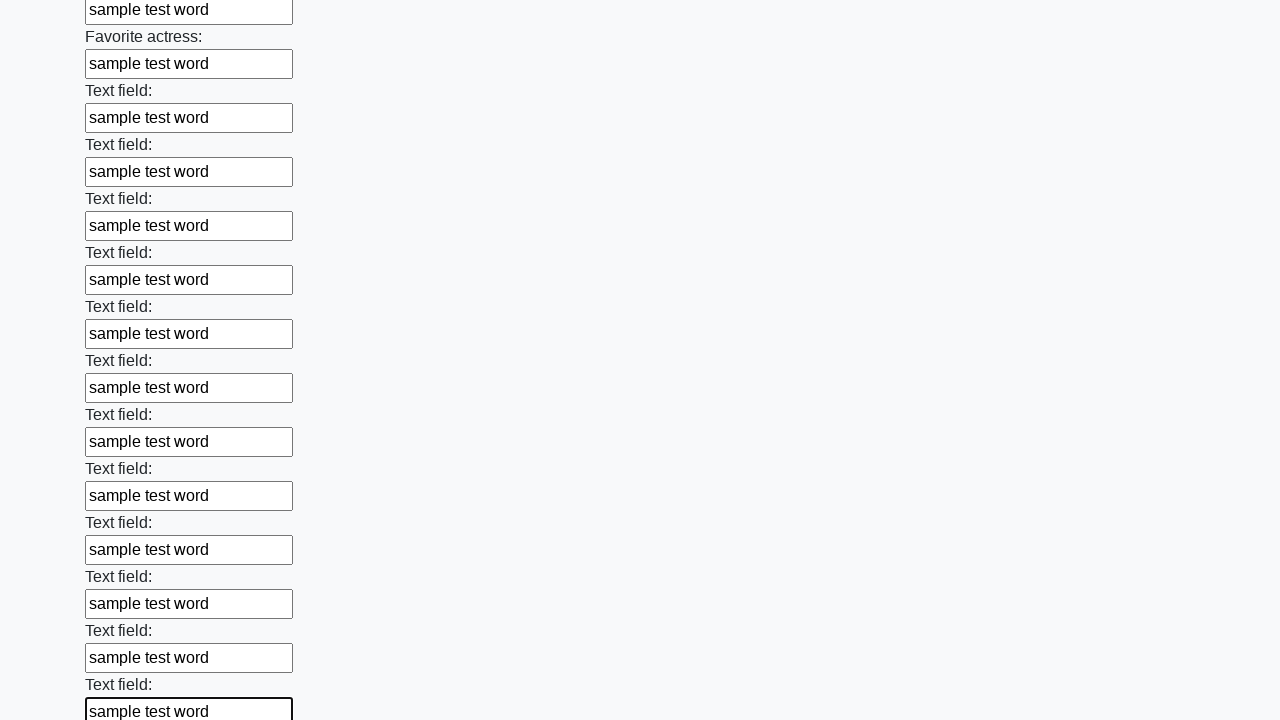

Filled an input field with 'sample test word' on input >> nth=38
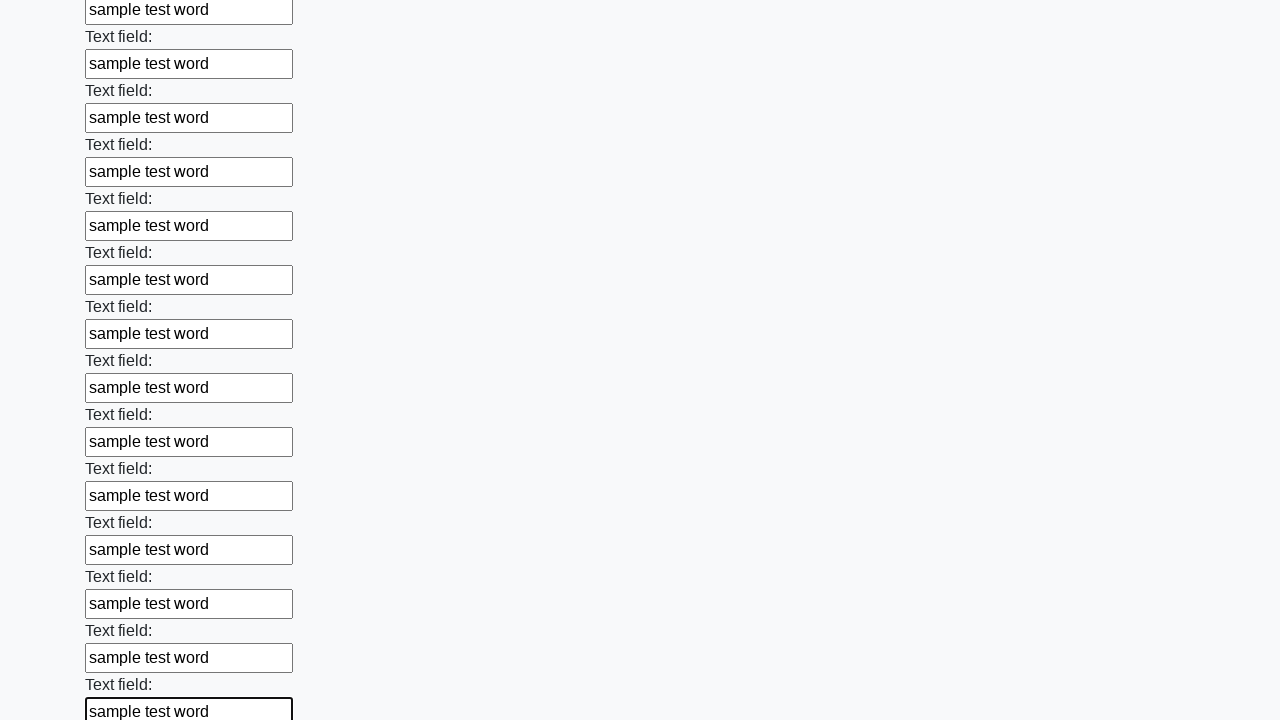

Filled an input field with 'sample test word' on input >> nth=39
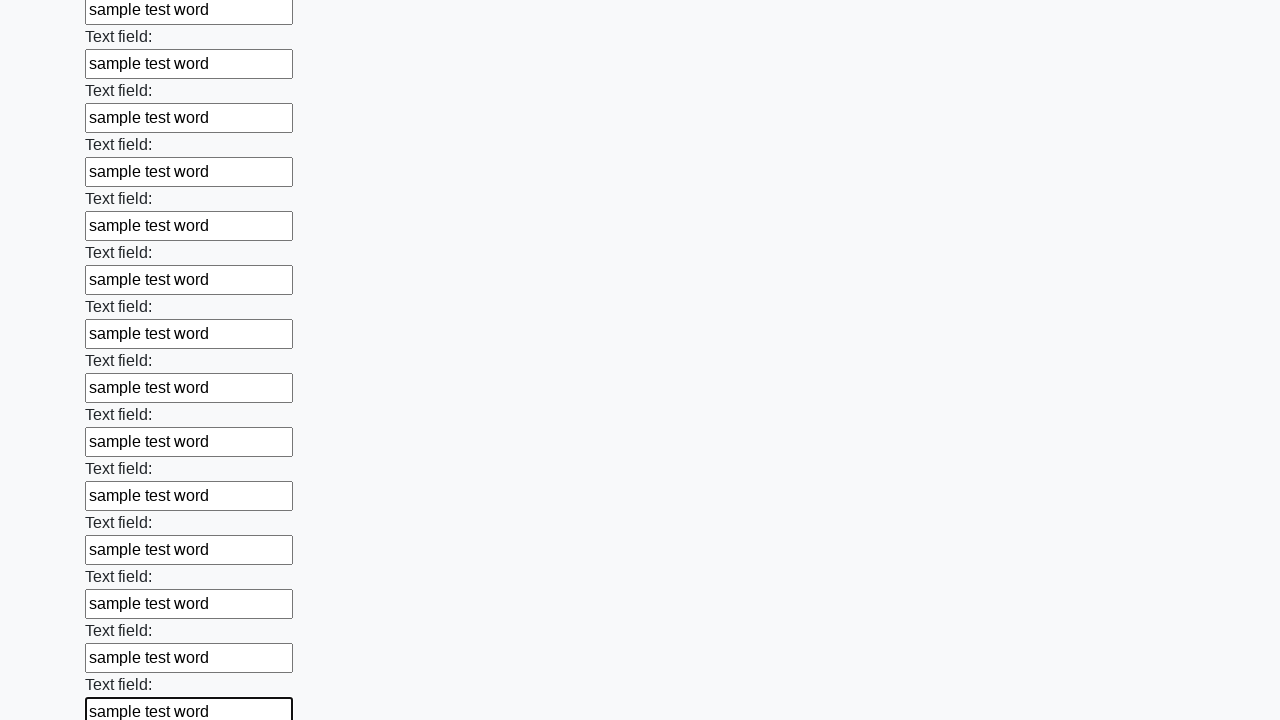

Filled an input field with 'sample test word' on input >> nth=40
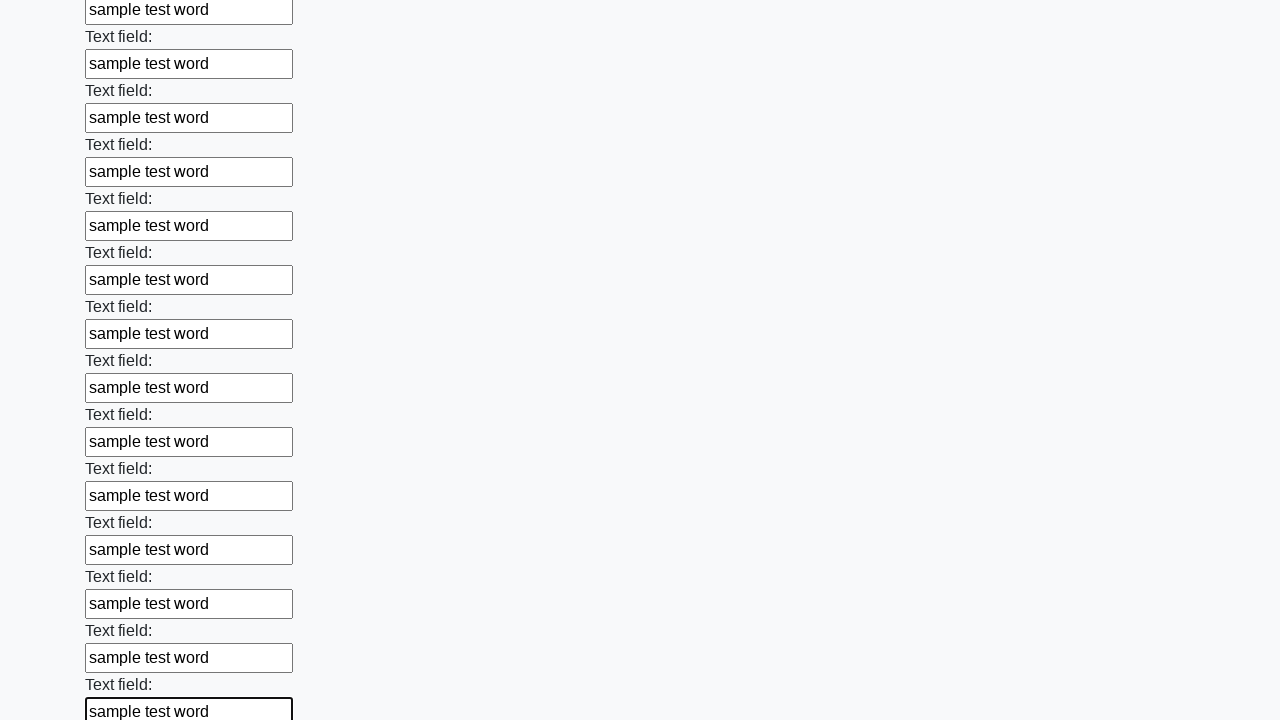

Filled an input field with 'sample test word' on input >> nth=41
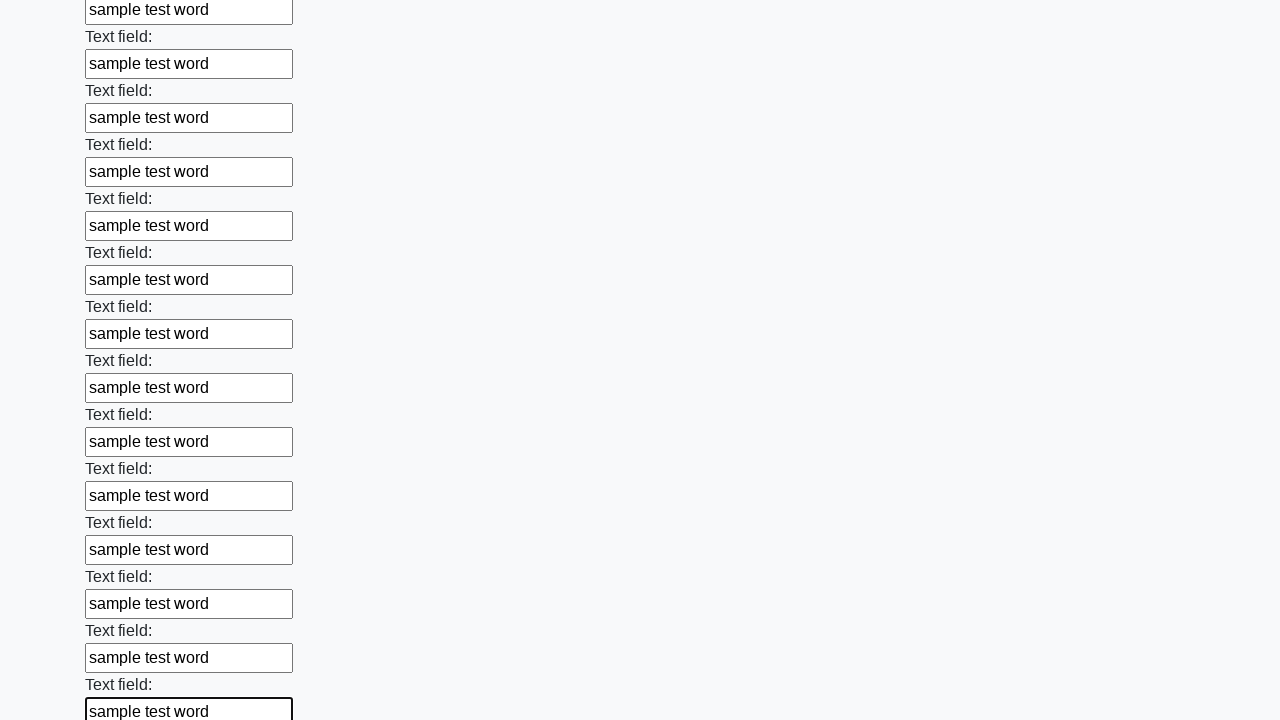

Filled an input field with 'sample test word' on input >> nth=42
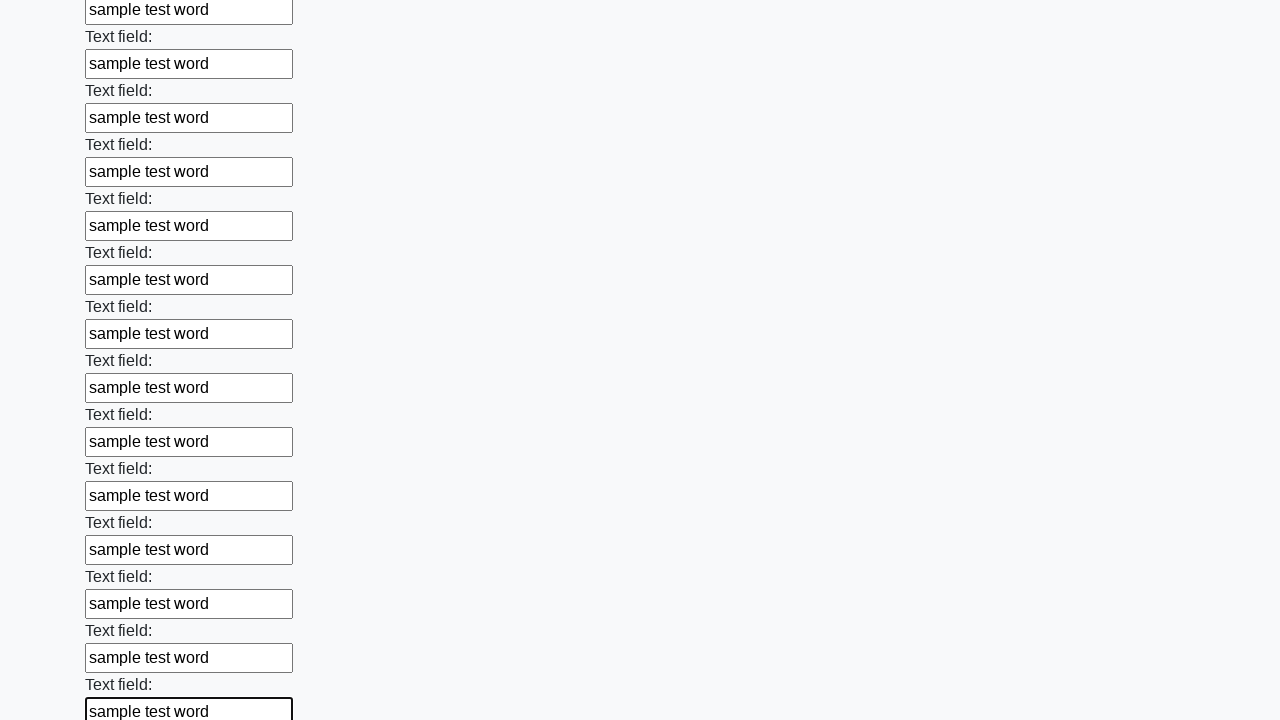

Filled an input field with 'sample test word' on input >> nth=43
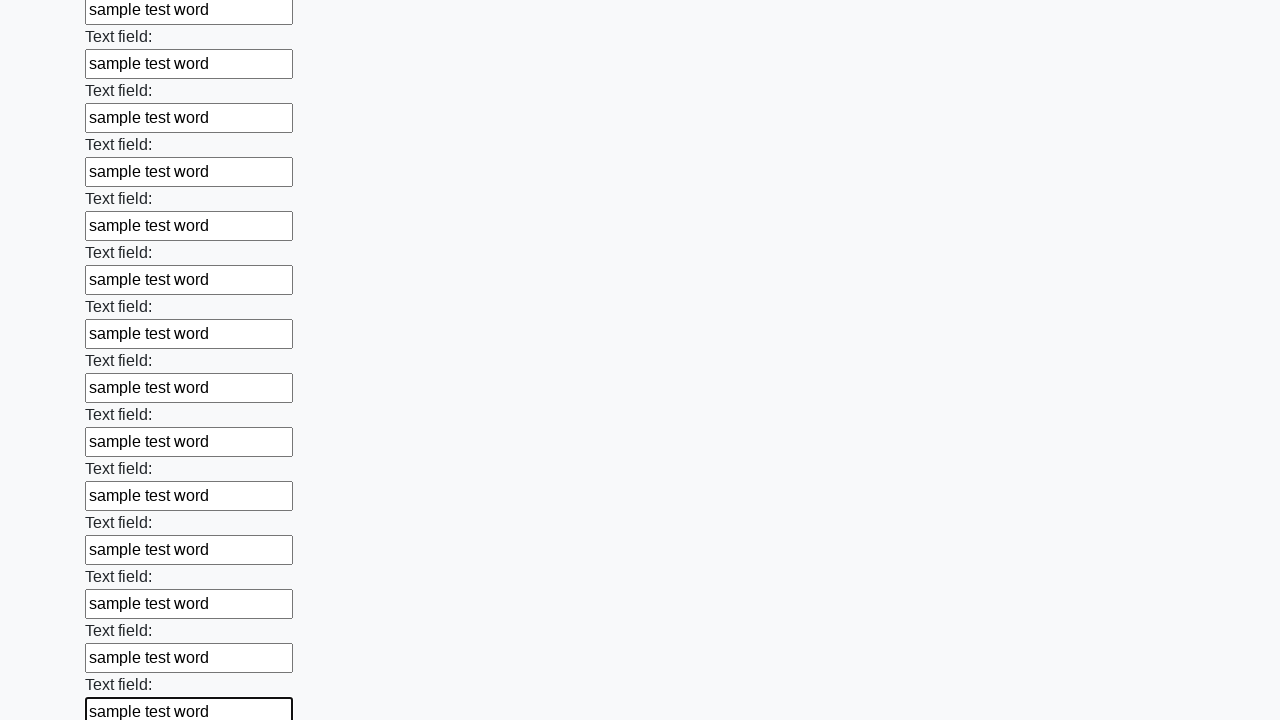

Filled an input field with 'sample test word' on input >> nth=44
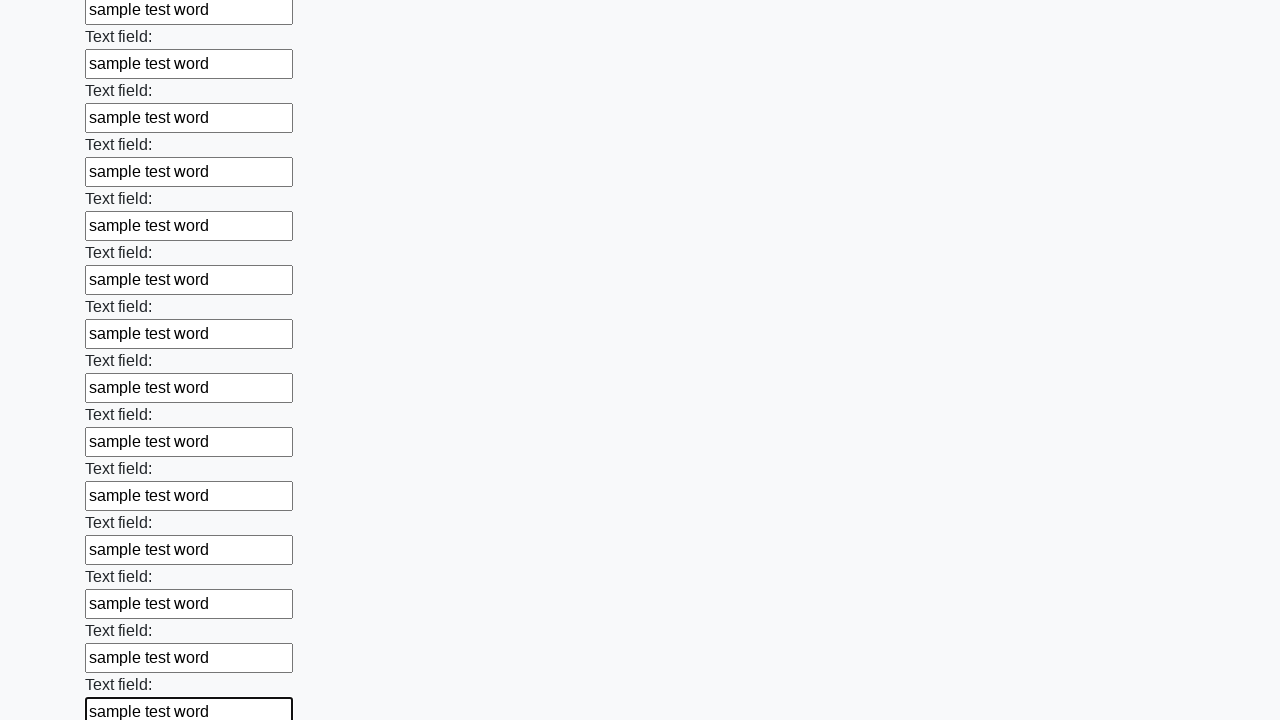

Filled an input field with 'sample test word' on input >> nth=45
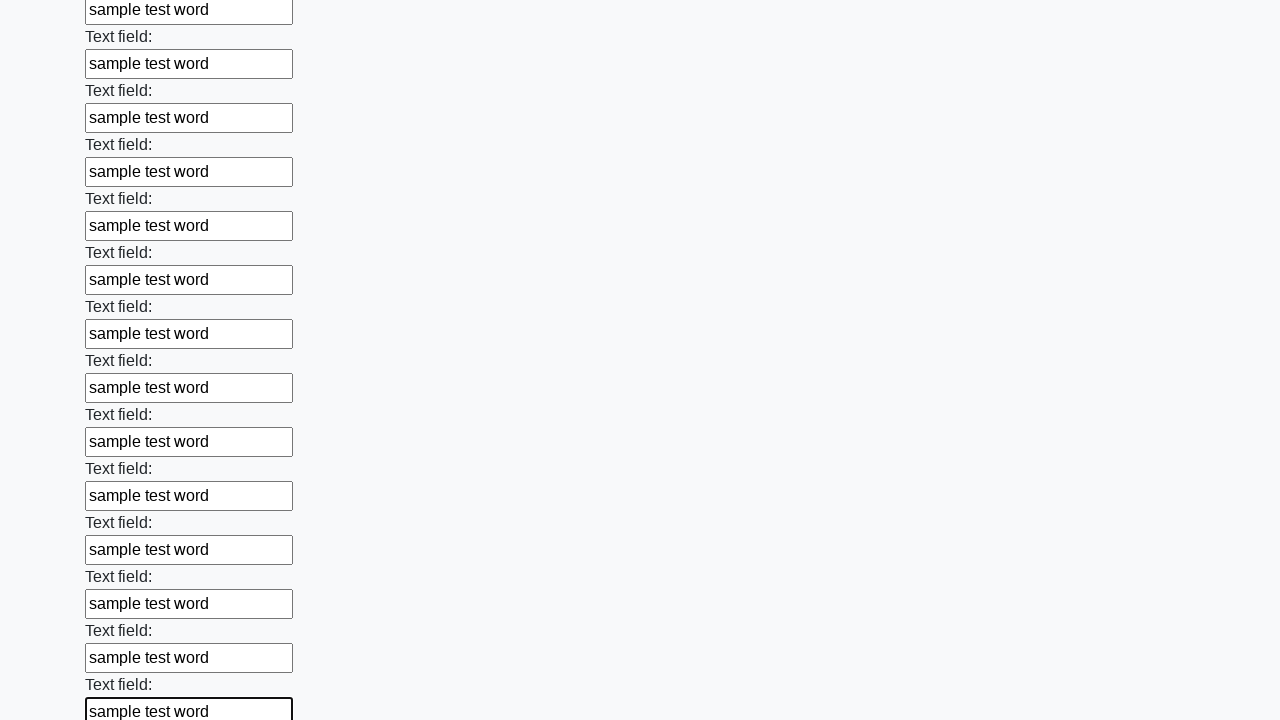

Filled an input field with 'sample test word' on input >> nth=46
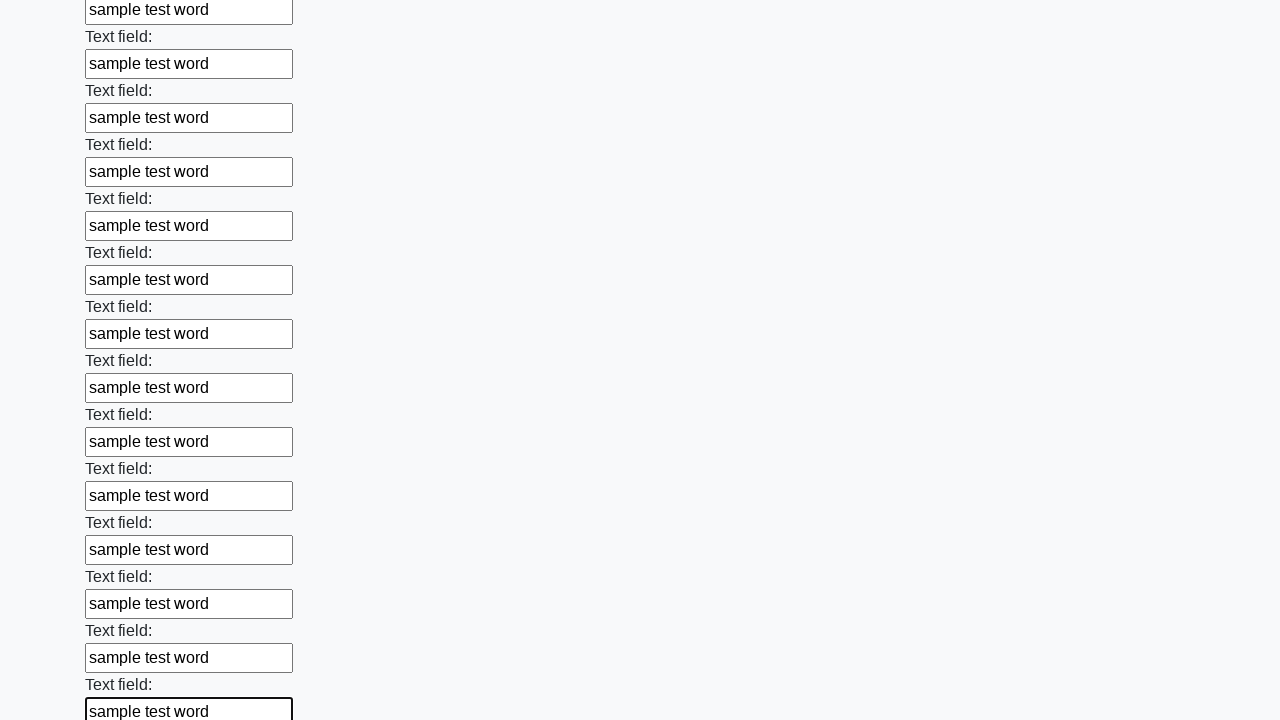

Filled an input field with 'sample test word' on input >> nth=47
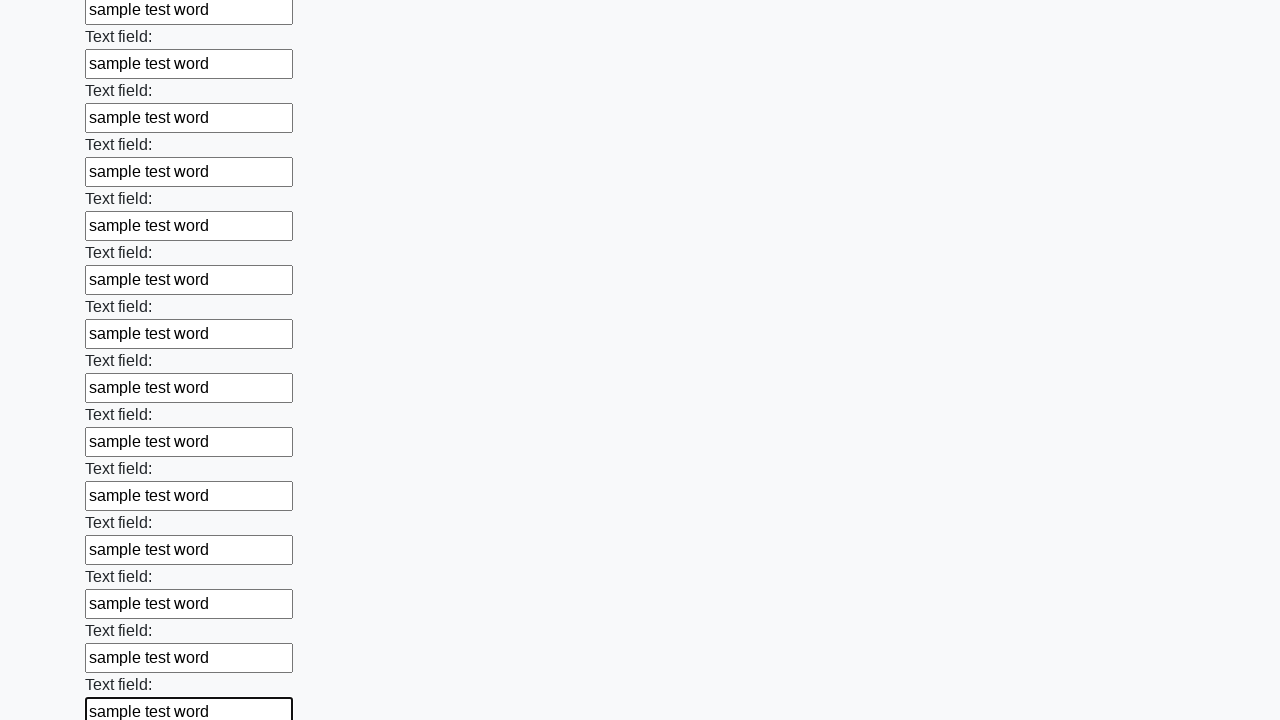

Filled an input field with 'sample test word' on input >> nth=48
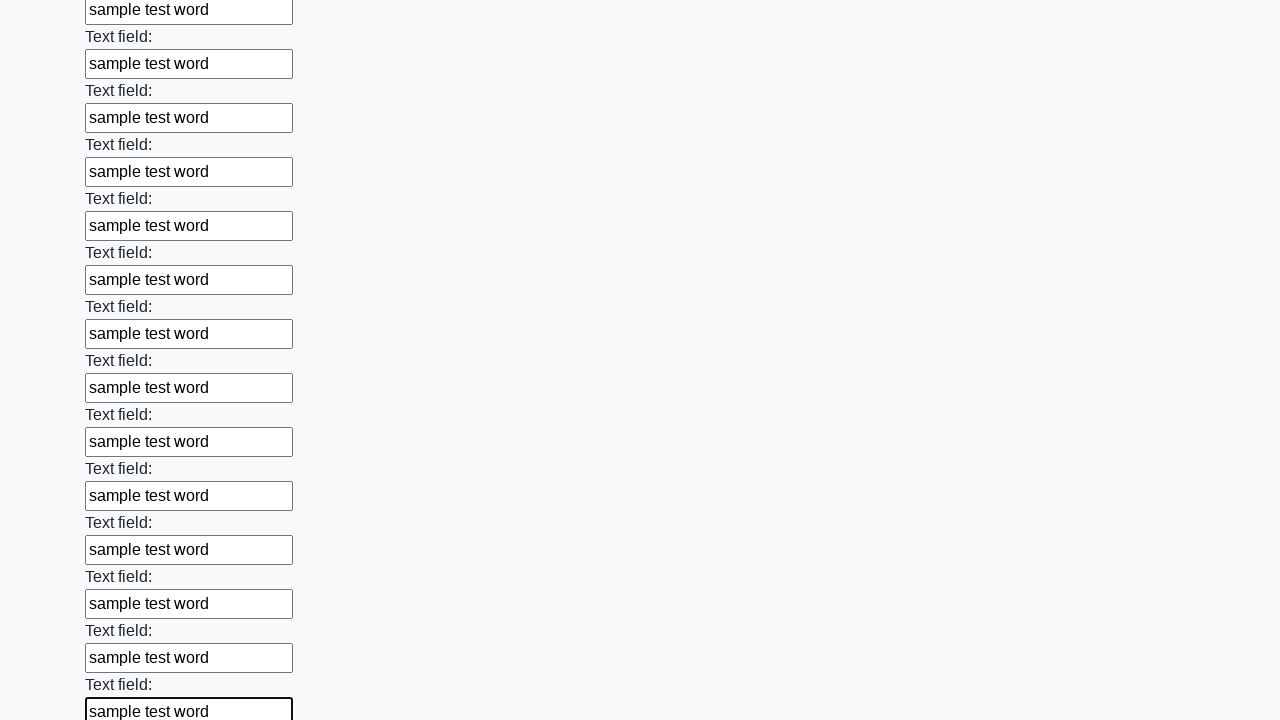

Filled an input field with 'sample test word' on input >> nth=49
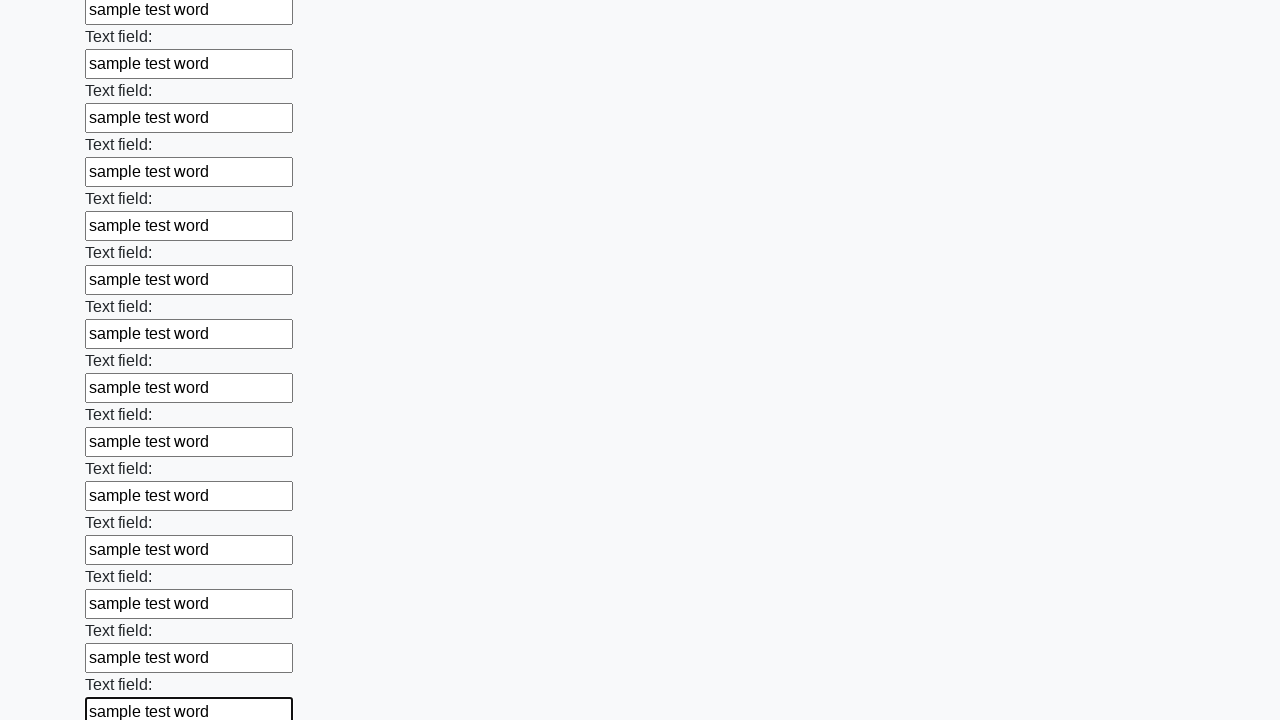

Filled an input field with 'sample test word' on input >> nth=50
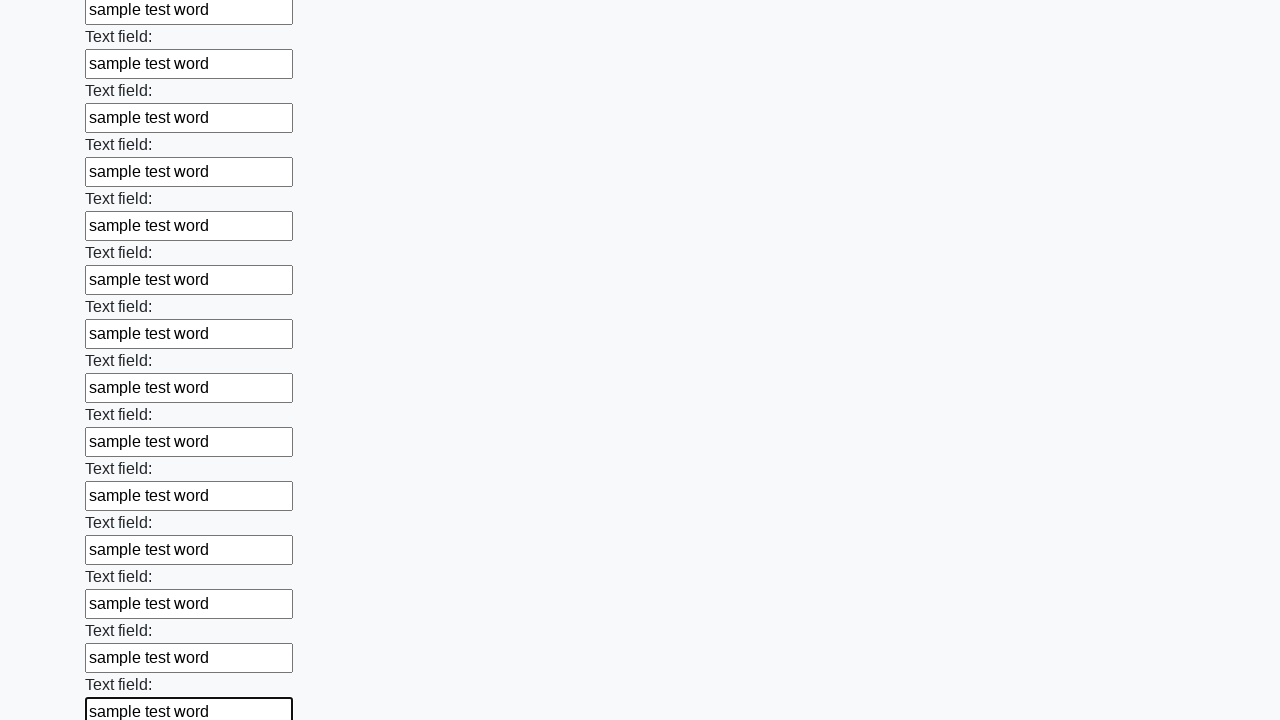

Filled an input field with 'sample test word' on input >> nth=51
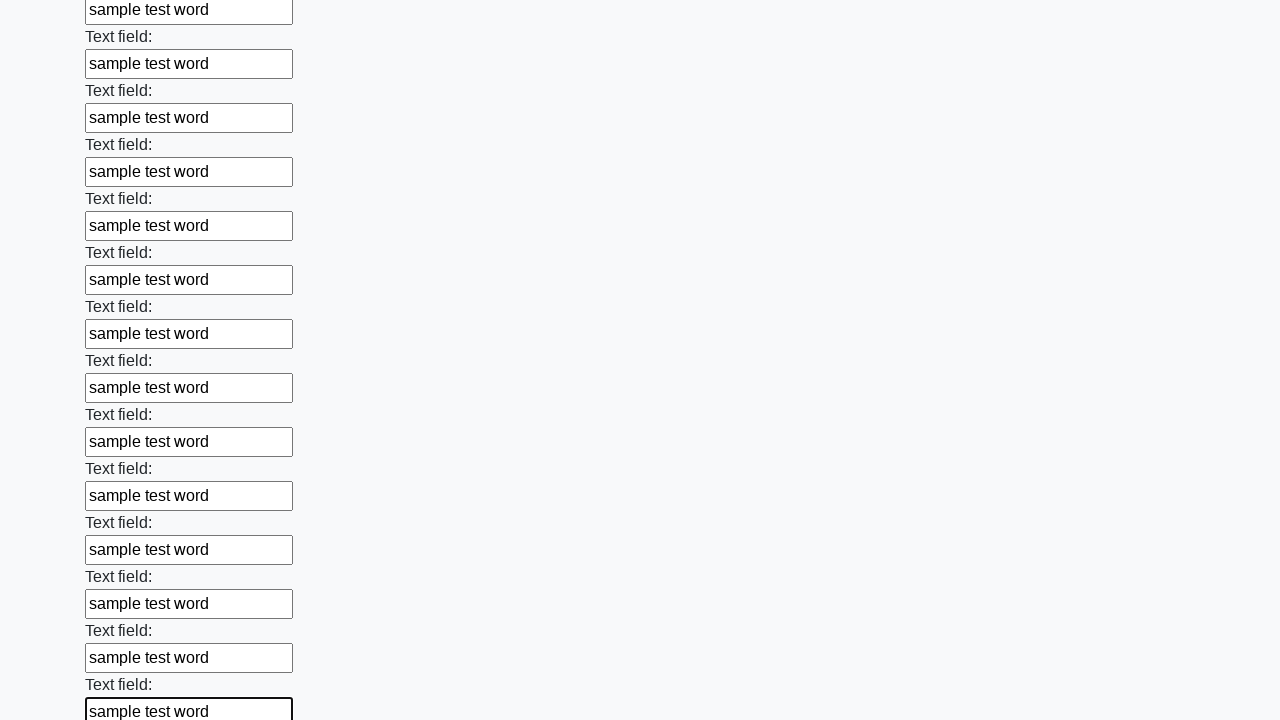

Filled an input field with 'sample test word' on input >> nth=52
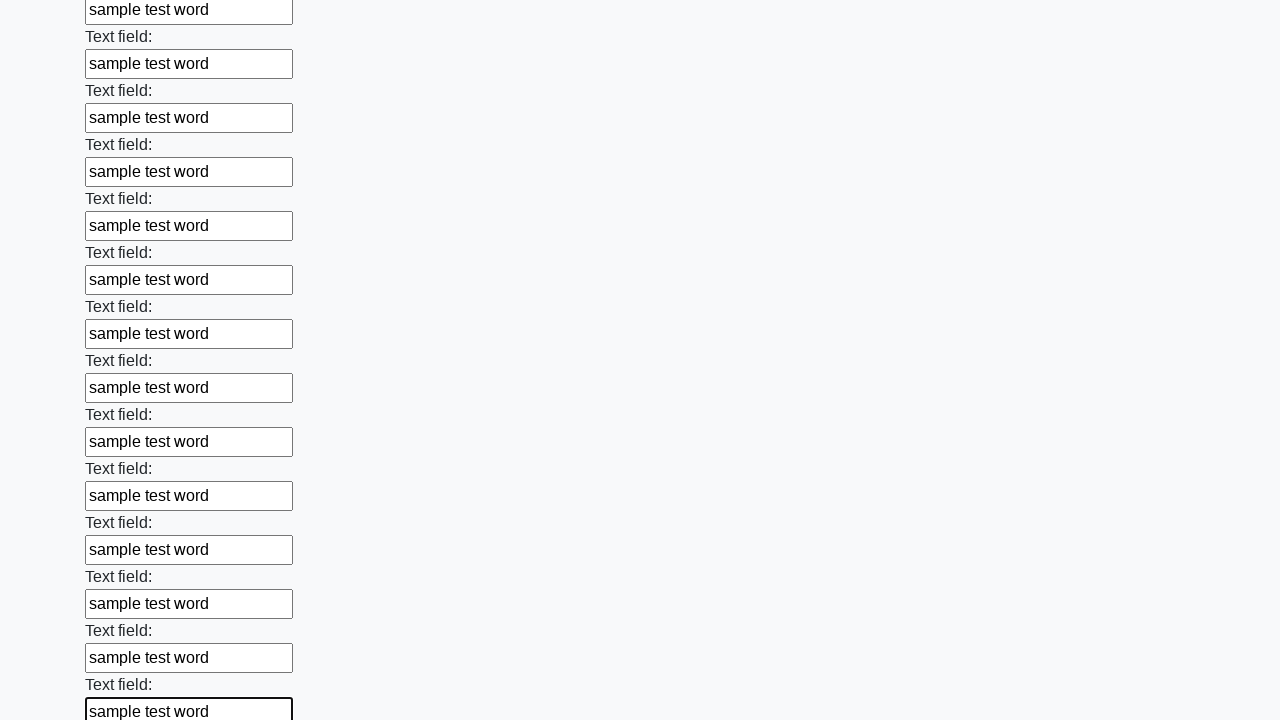

Filled an input field with 'sample test word' on input >> nth=53
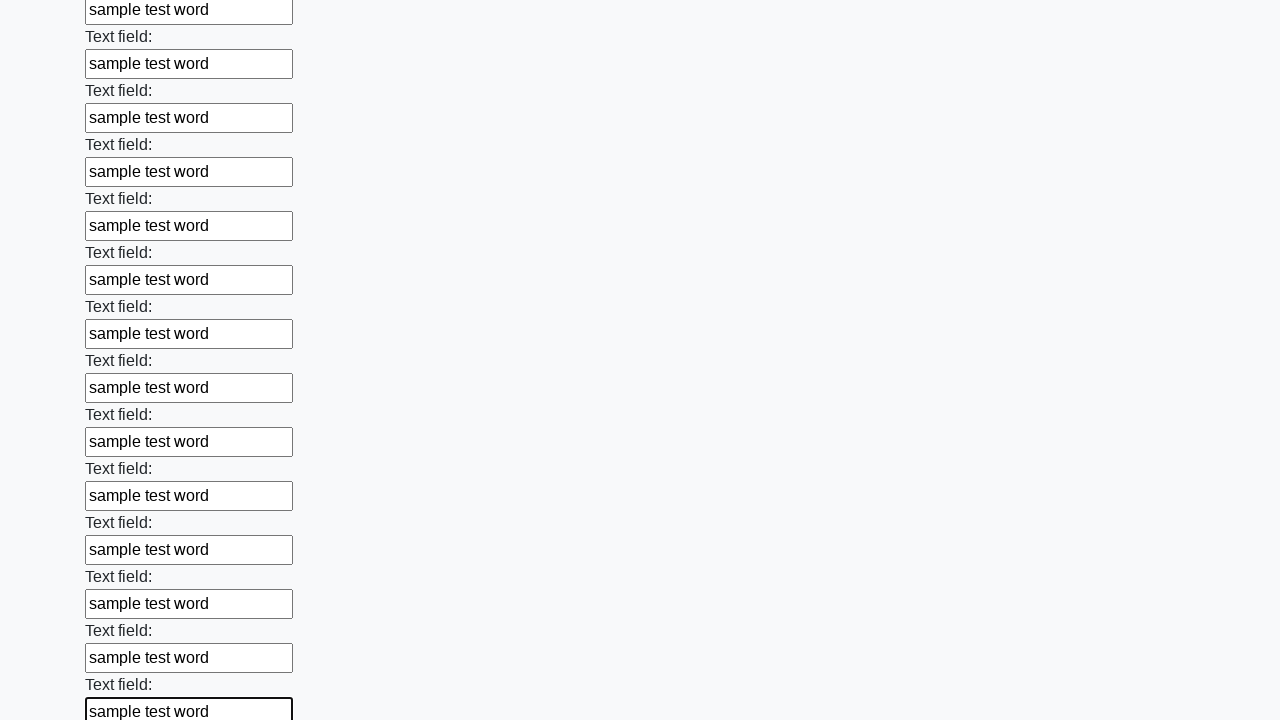

Filled an input field with 'sample test word' on input >> nth=54
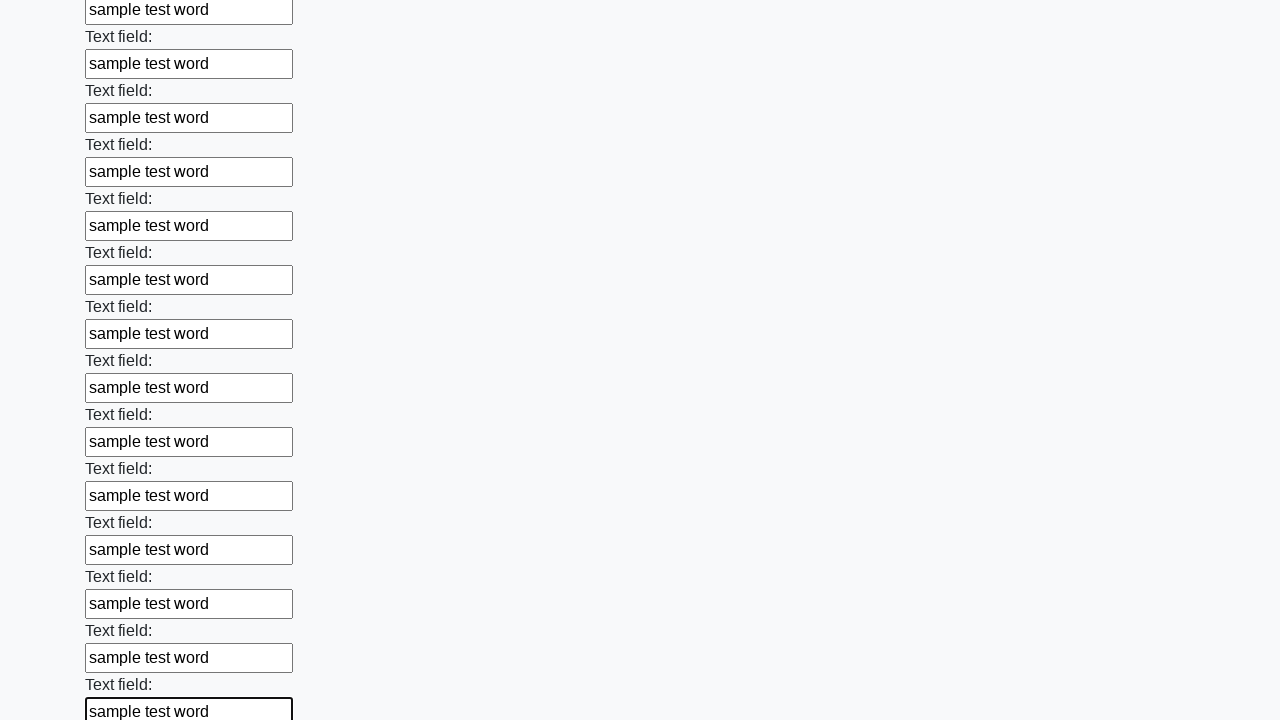

Filled an input field with 'sample test word' on input >> nth=55
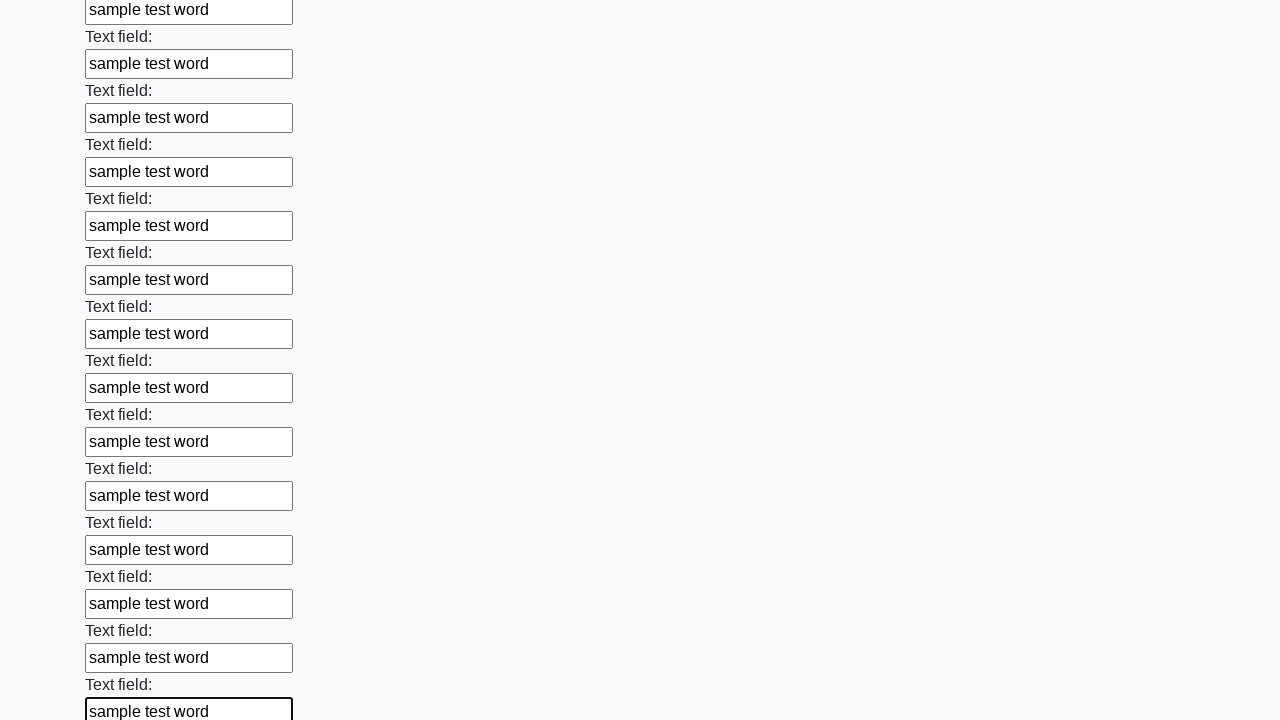

Filled an input field with 'sample test word' on input >> nth=56
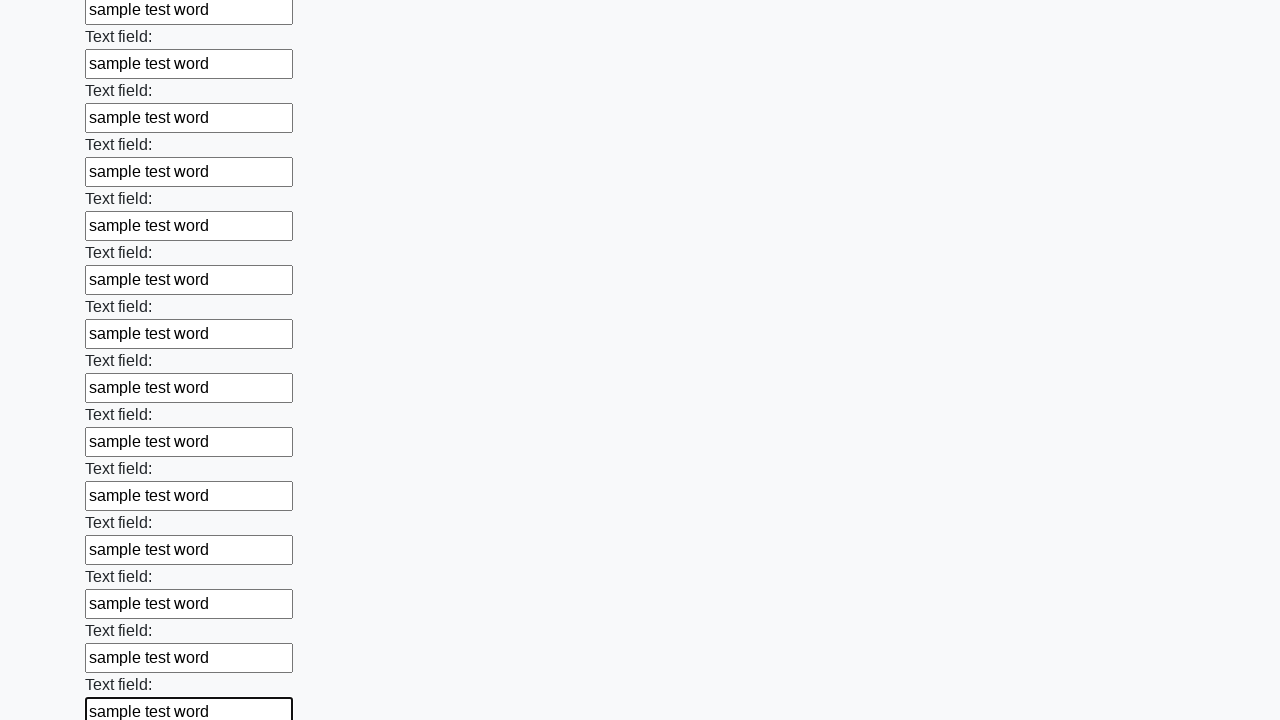

Filled an input field with 'sample test word' on input >> nth=57
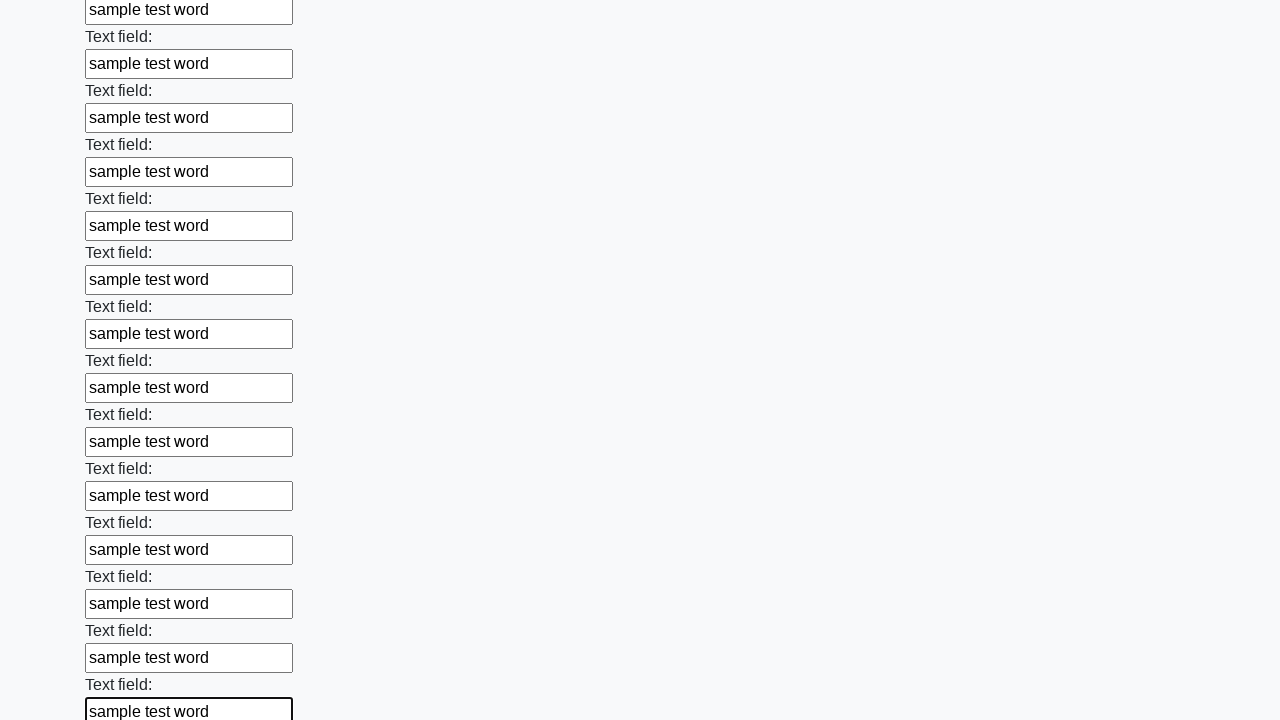

Filled an input field with 'sample test word' on input >> nth=58
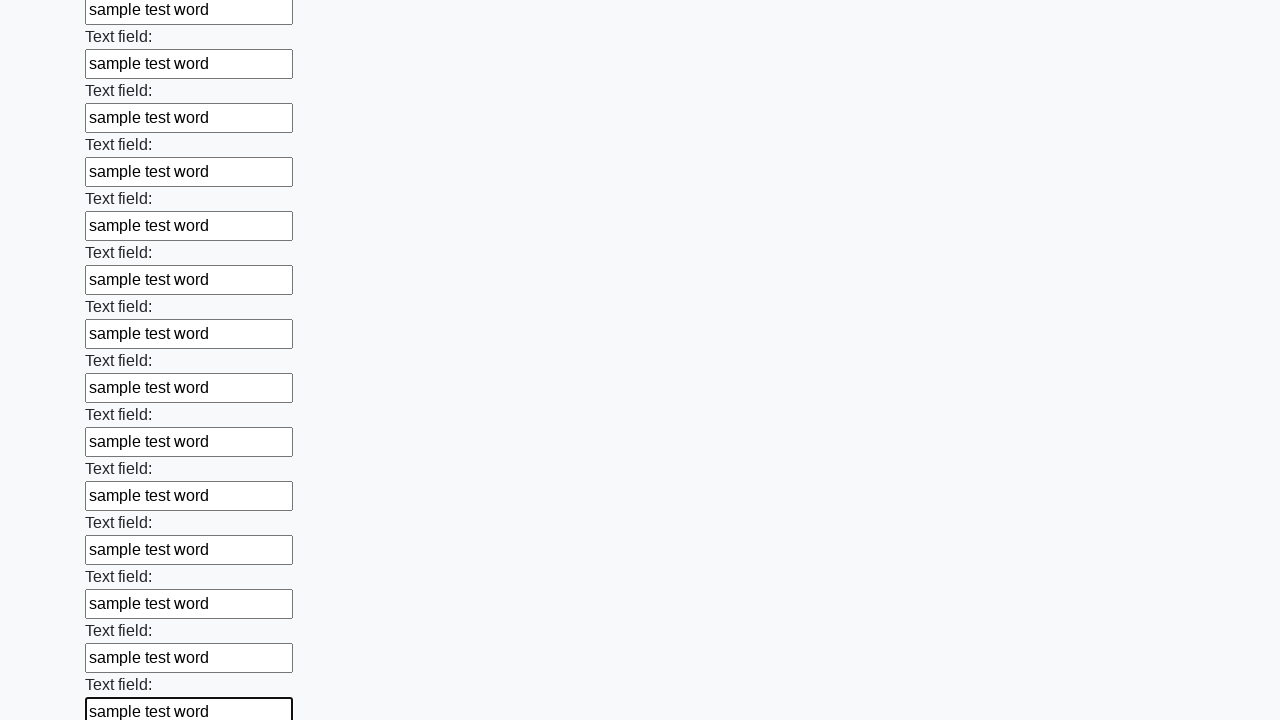

Filled an input field with 'sample test word' on input >> nth=59
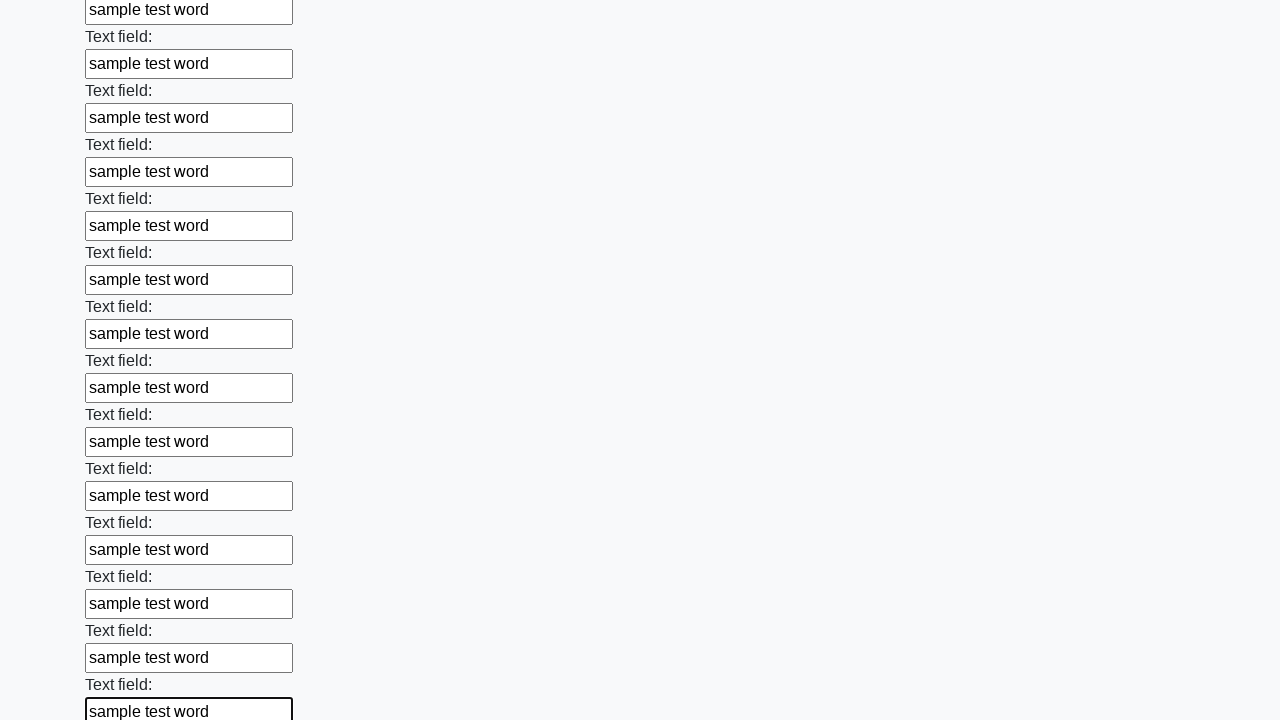

Filled an input field with 'sample test word' on input >> nth=60
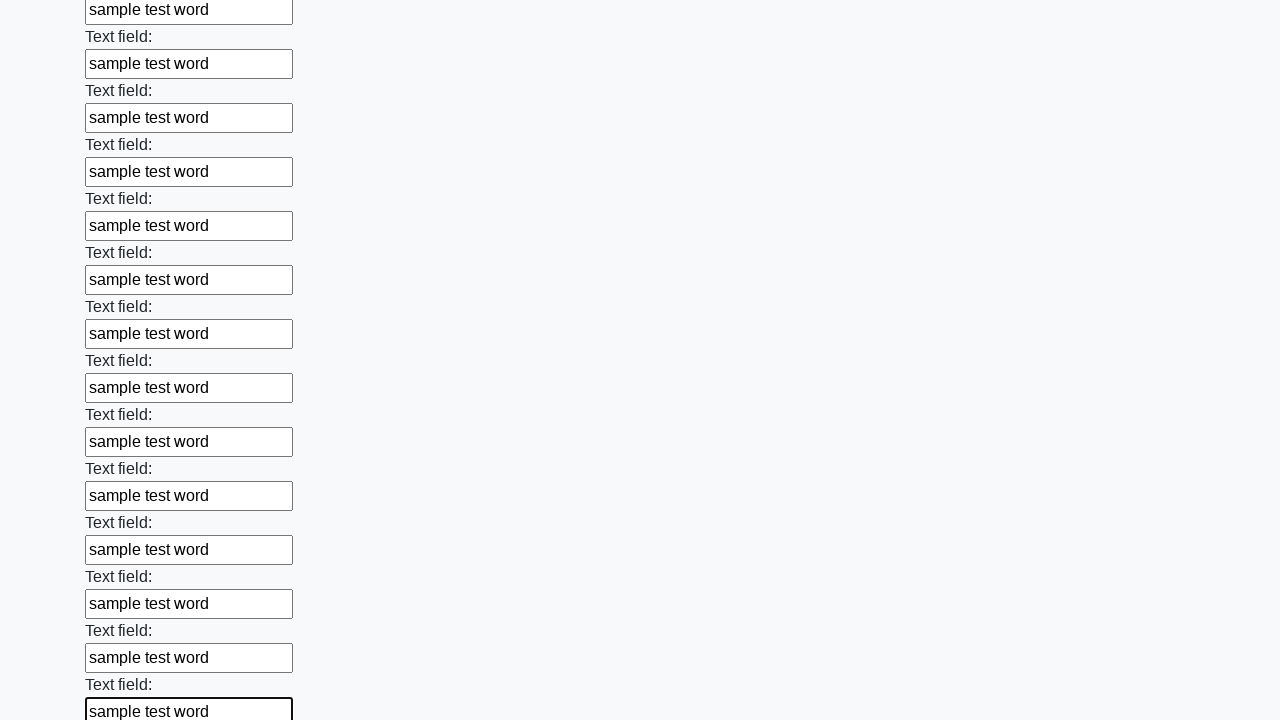

Filled an input field with 'sample test word' on input >> nth=61
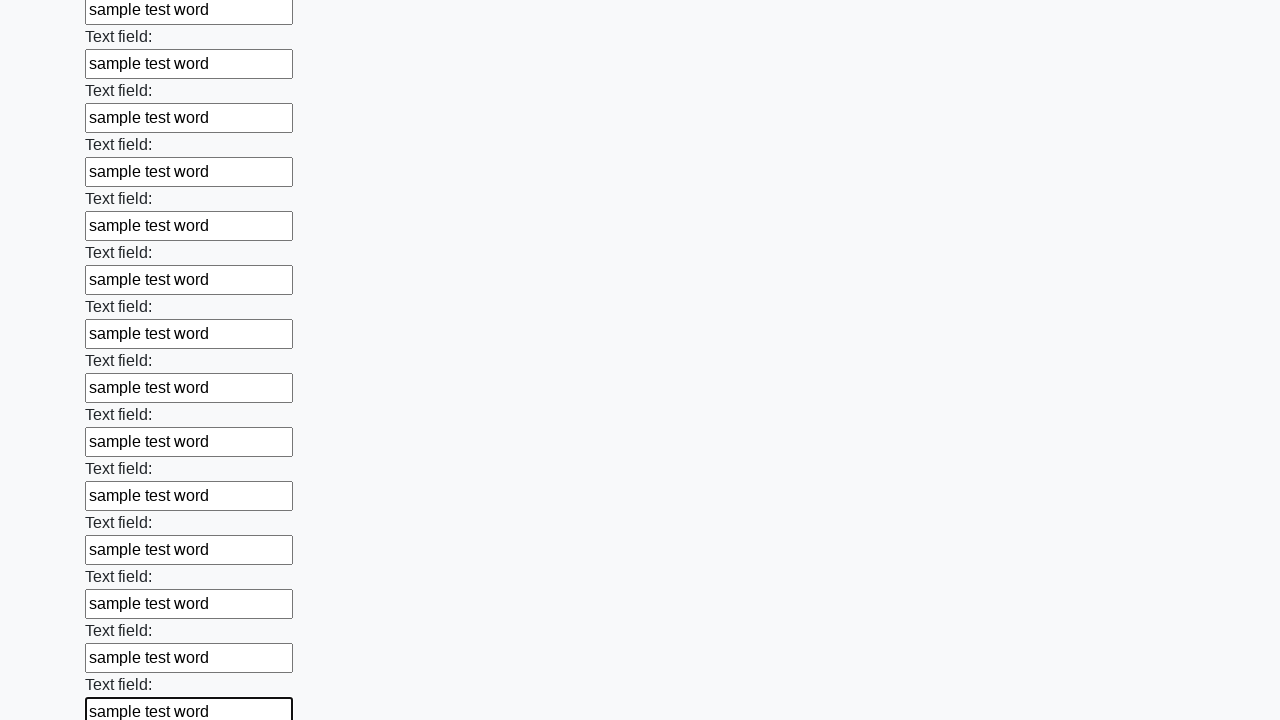

Filled an input field with 'sample test word' on input >> nth=62
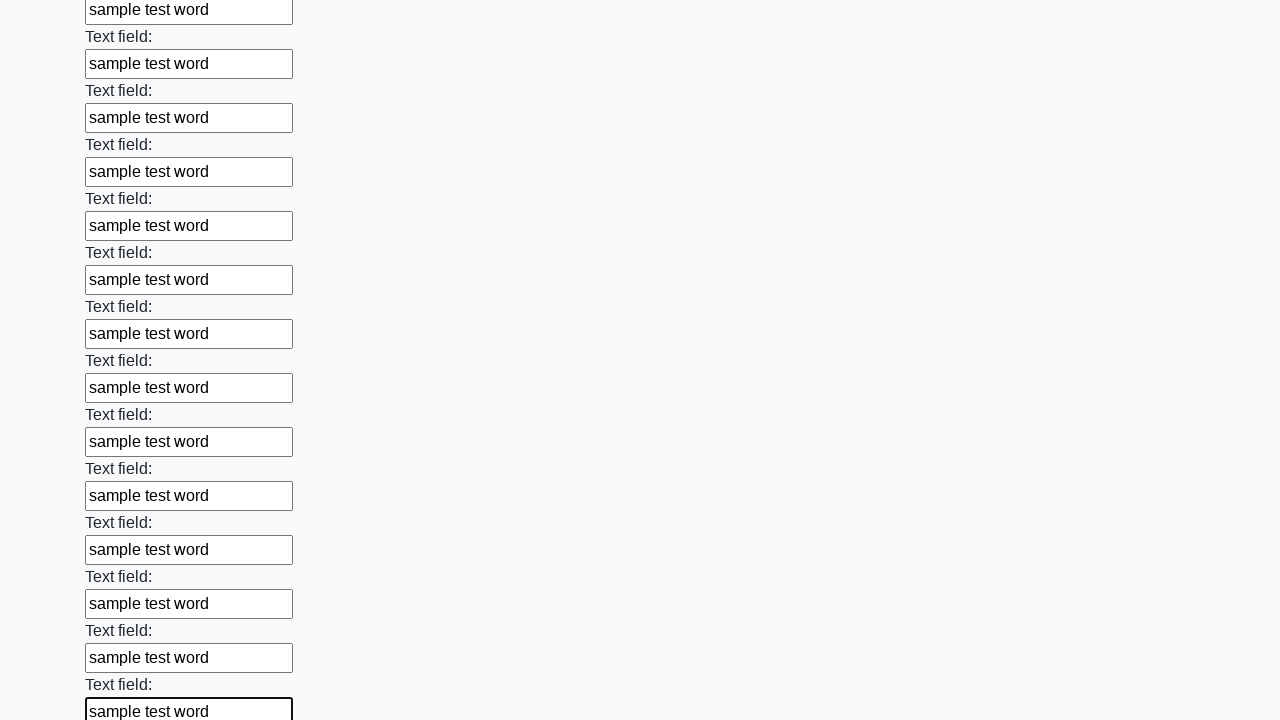

Filled an input field with 'sample test word' on input >> nth=63
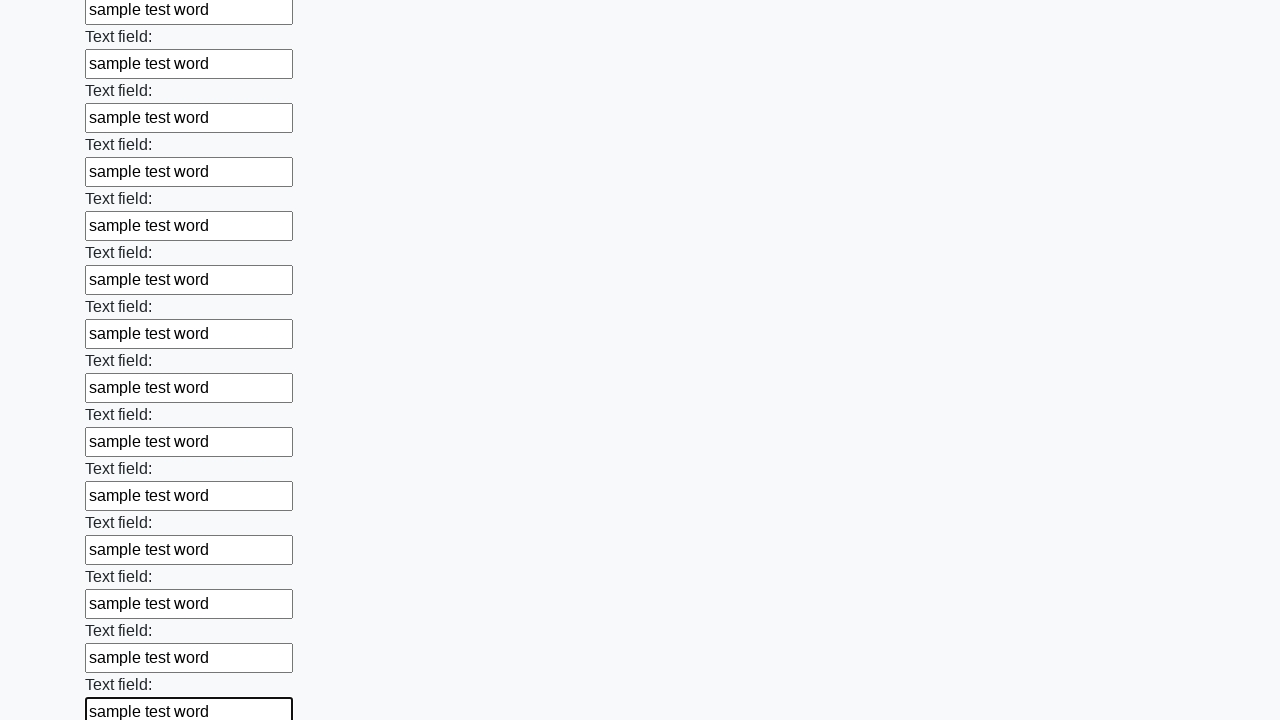

Filled an input field with 'sample test word' on input >> nth=64
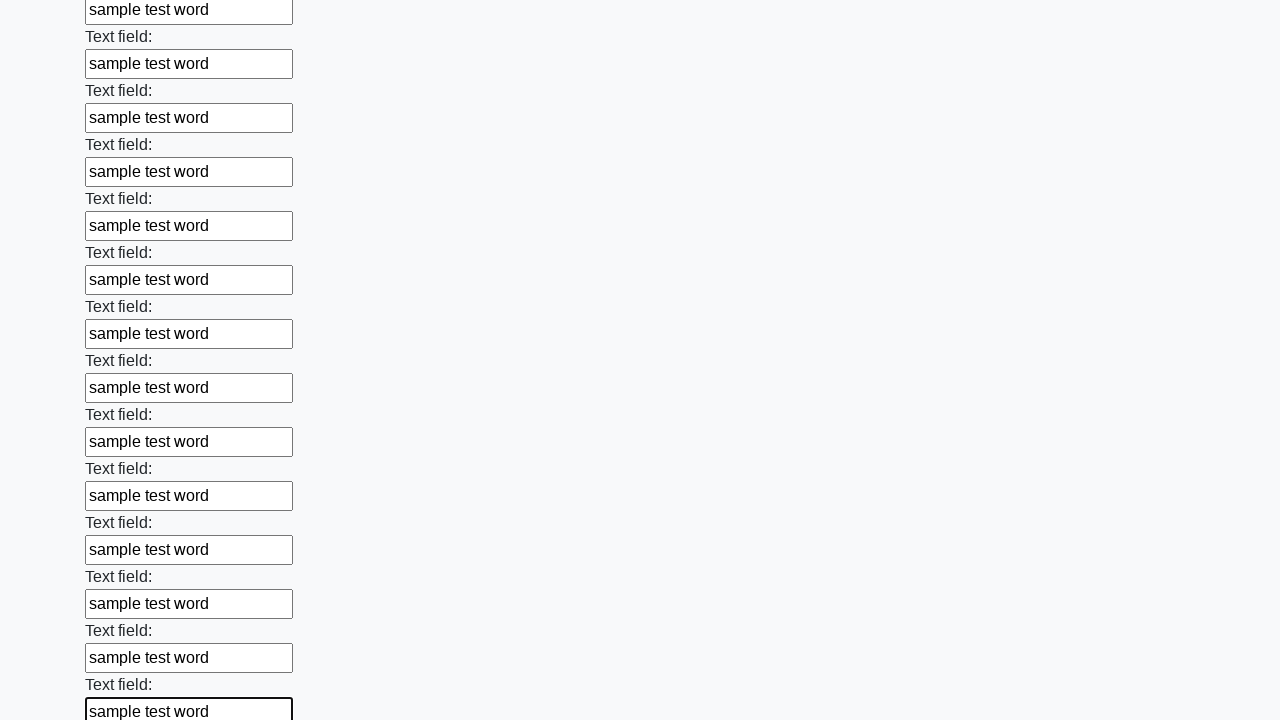

Filled an input field with 'sample test word' on input >> nth=65
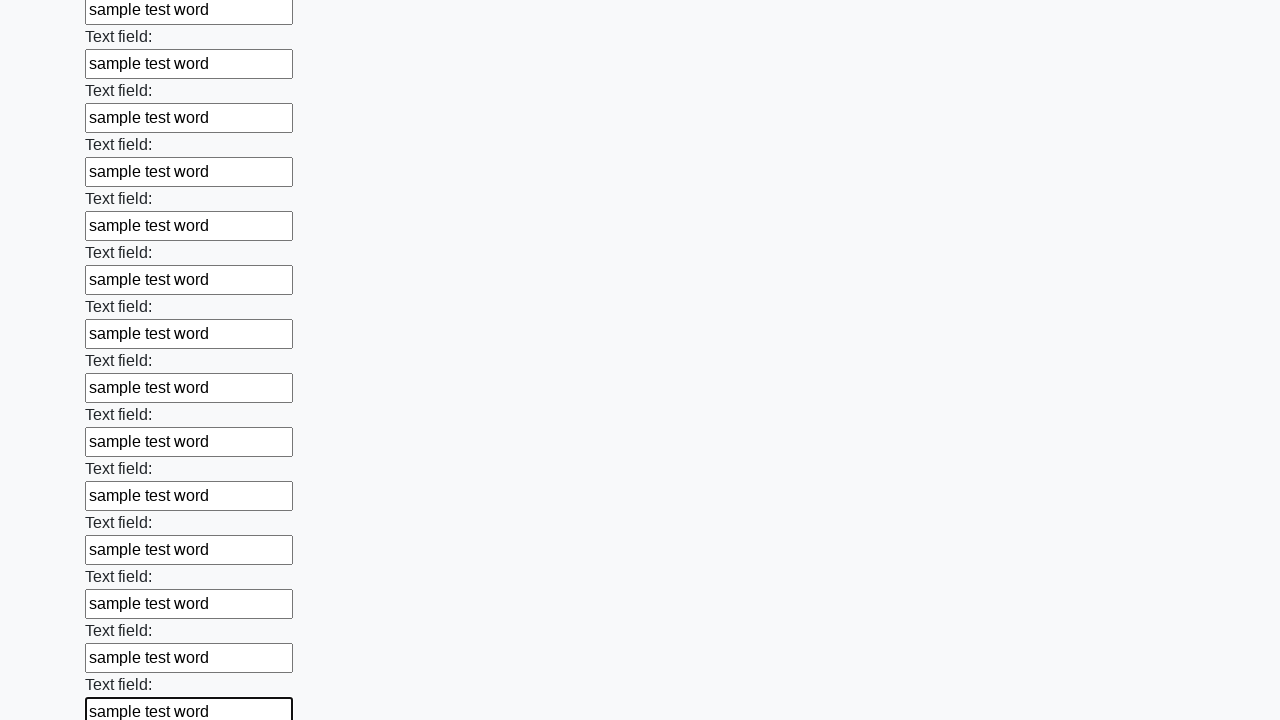

Filled an input field with 'sample test word' on input >> nth=66
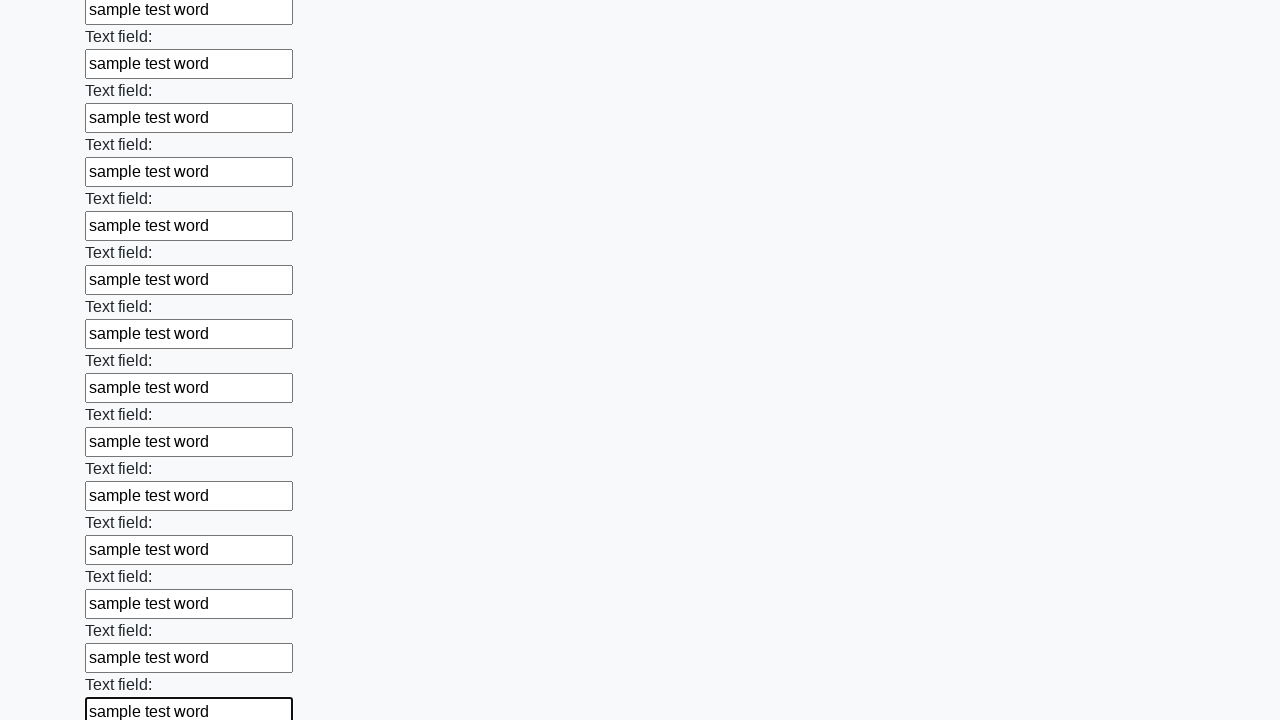

Filled an input field with 'sample test word' on input >> nth=67
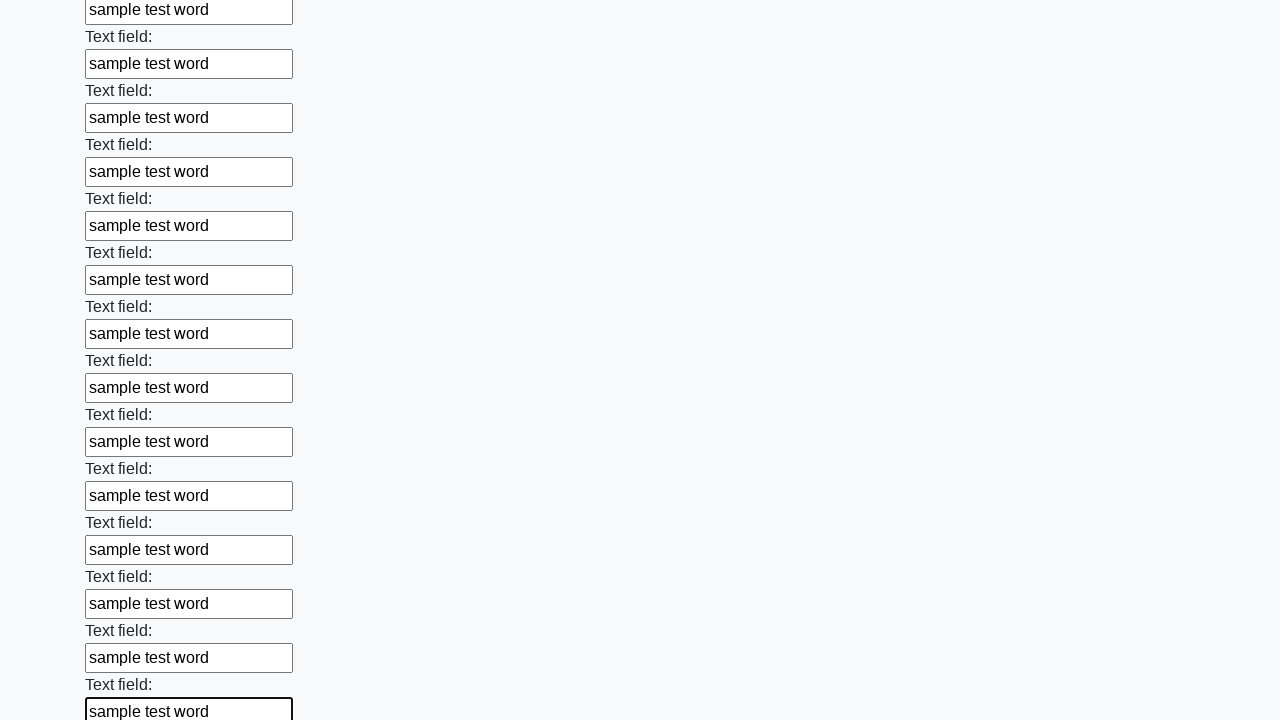

Filled an input field with 'sample test word' on input >> nth=68
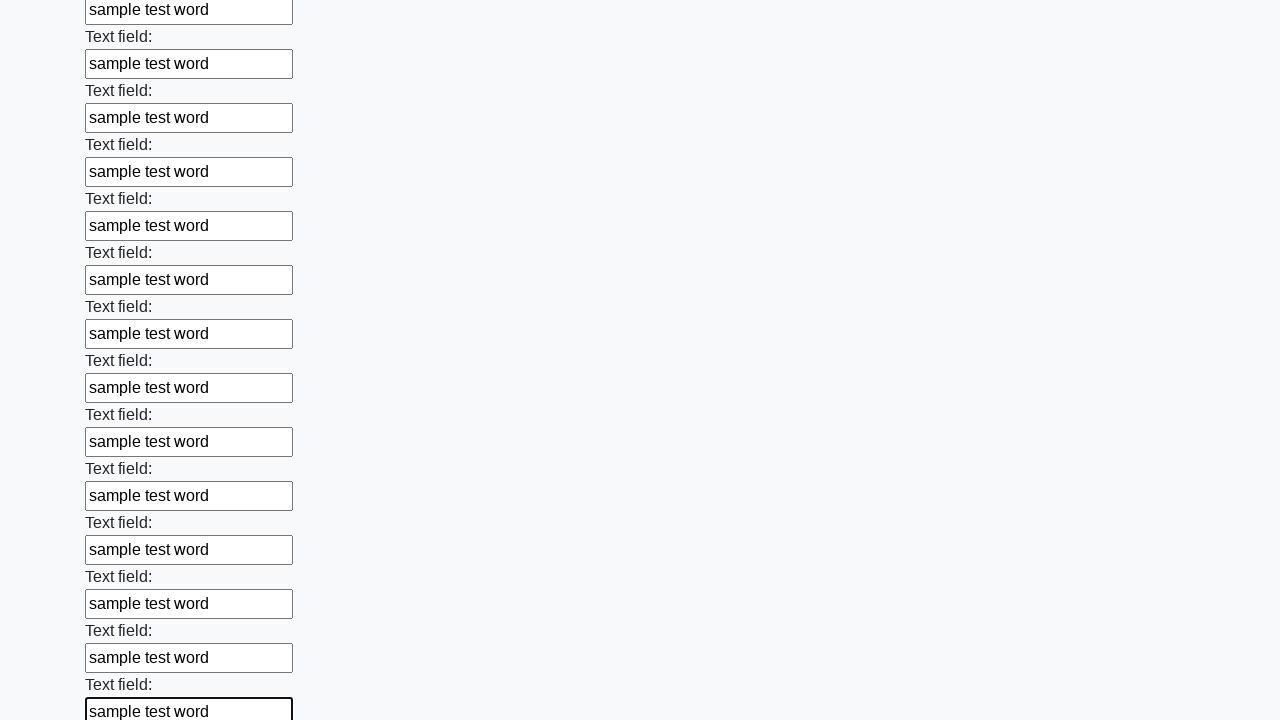

Filled an input field with 'sample test word' on input >> nth=69
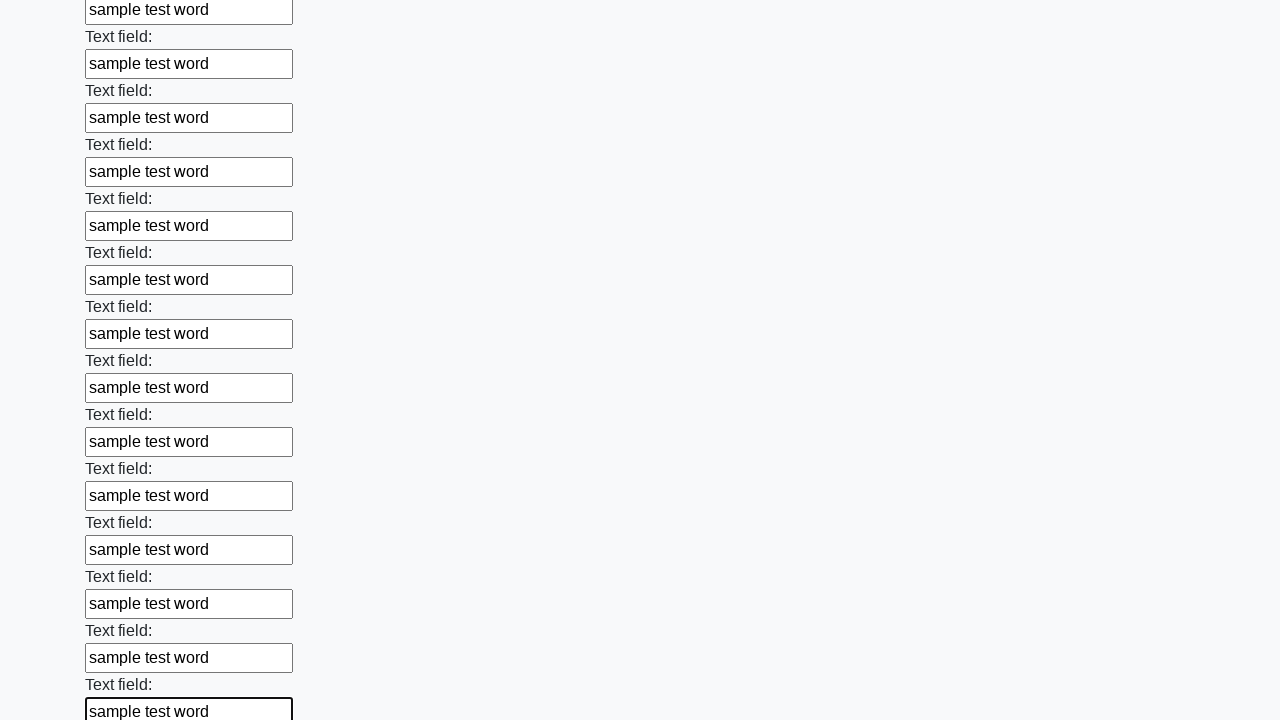

Filled an input field with 'sample test word' on input >> nth=70
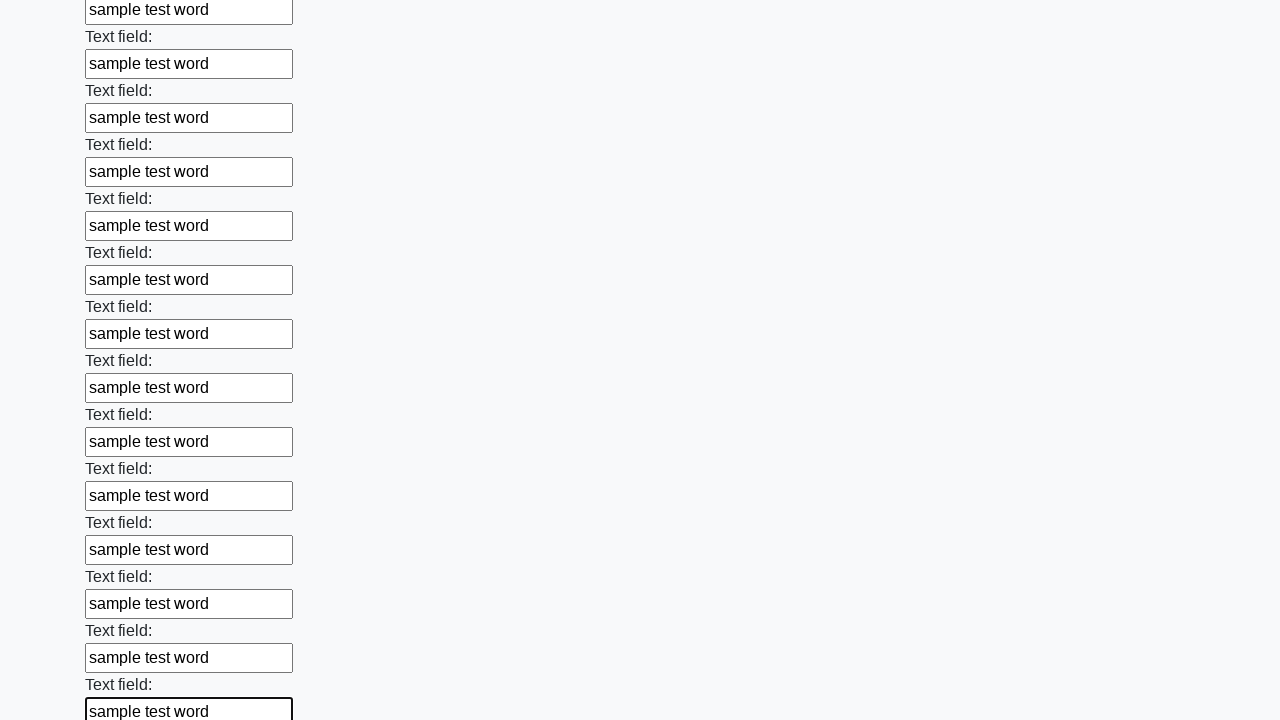

Filled an input field with 'sample test word' on input >> nth=71
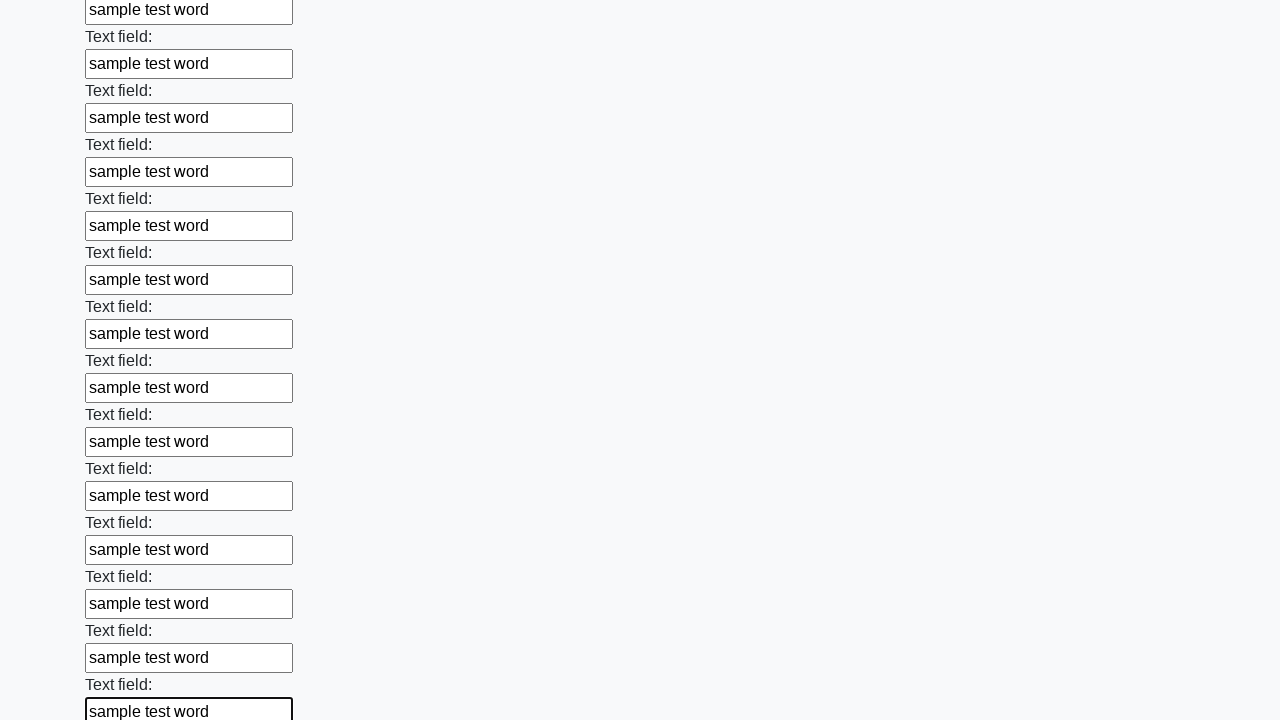

Filled an input field with 'sample test word' on input >> nth=72
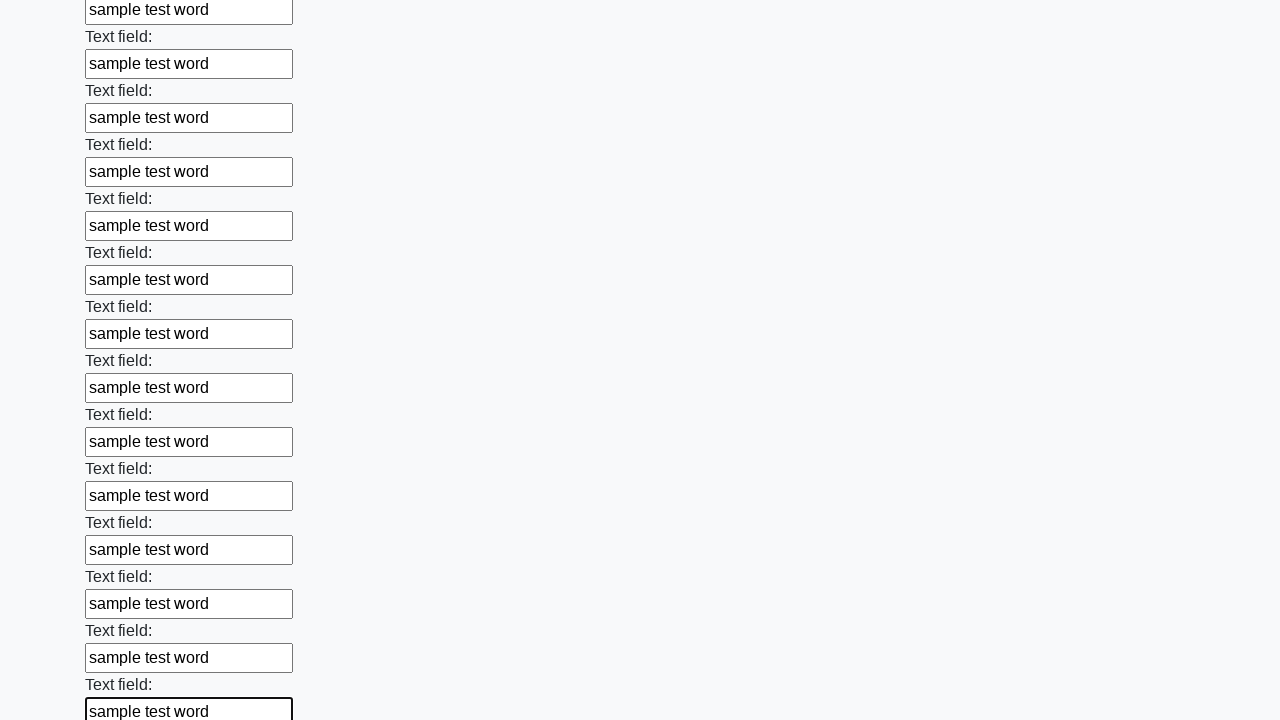

Filled an input field with 'sample test word' on input >> nth=73
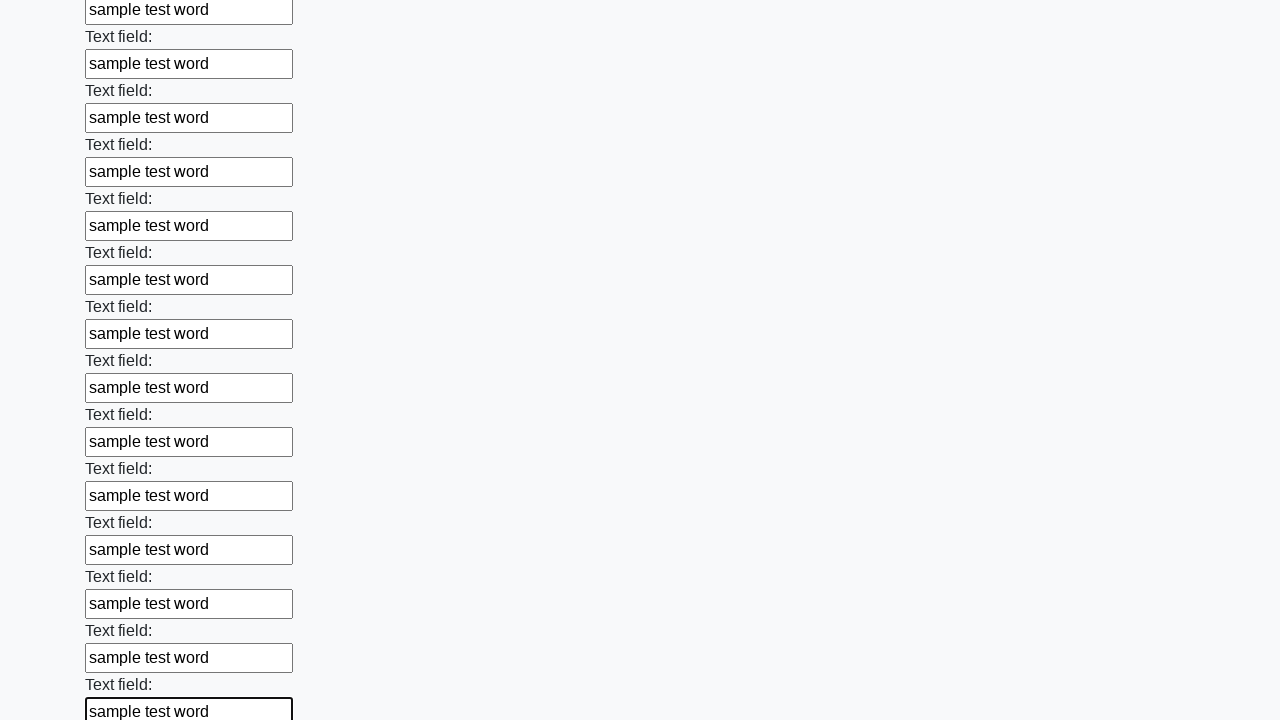

Filled an input field with 'sample test word' on input >> nth=74
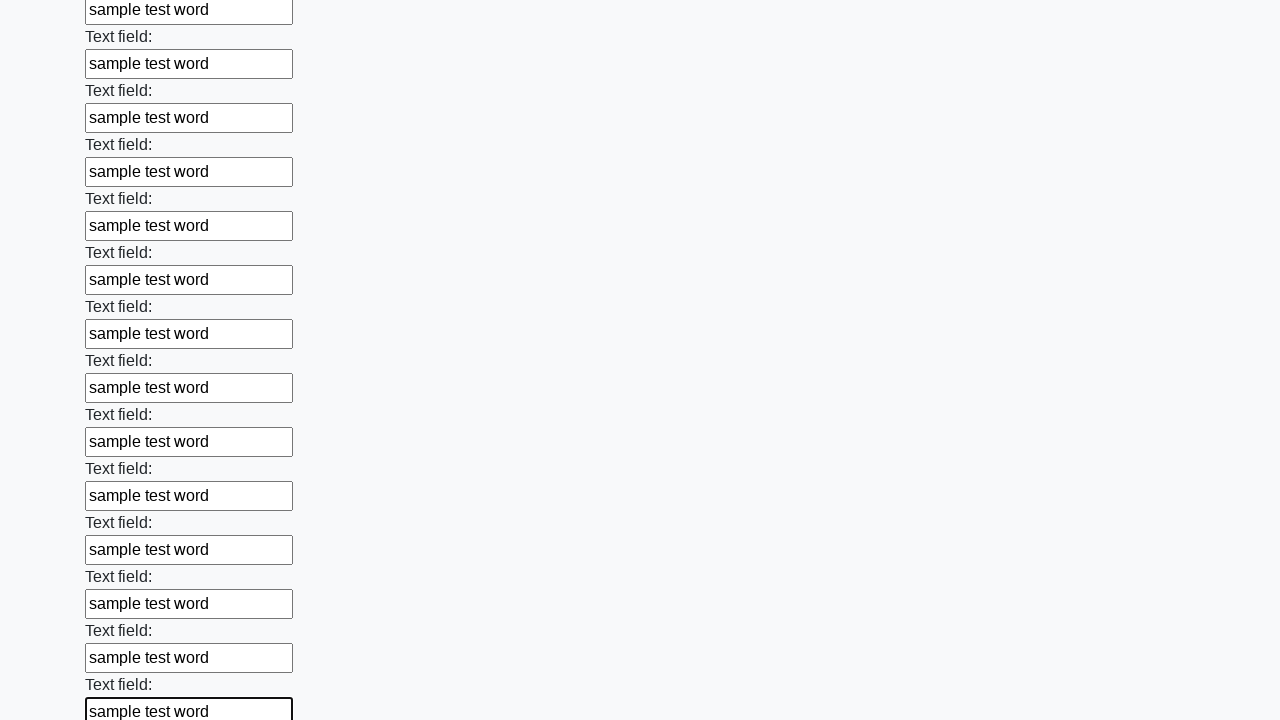

Filled an input field with 'sample test word' on input >> nth=75
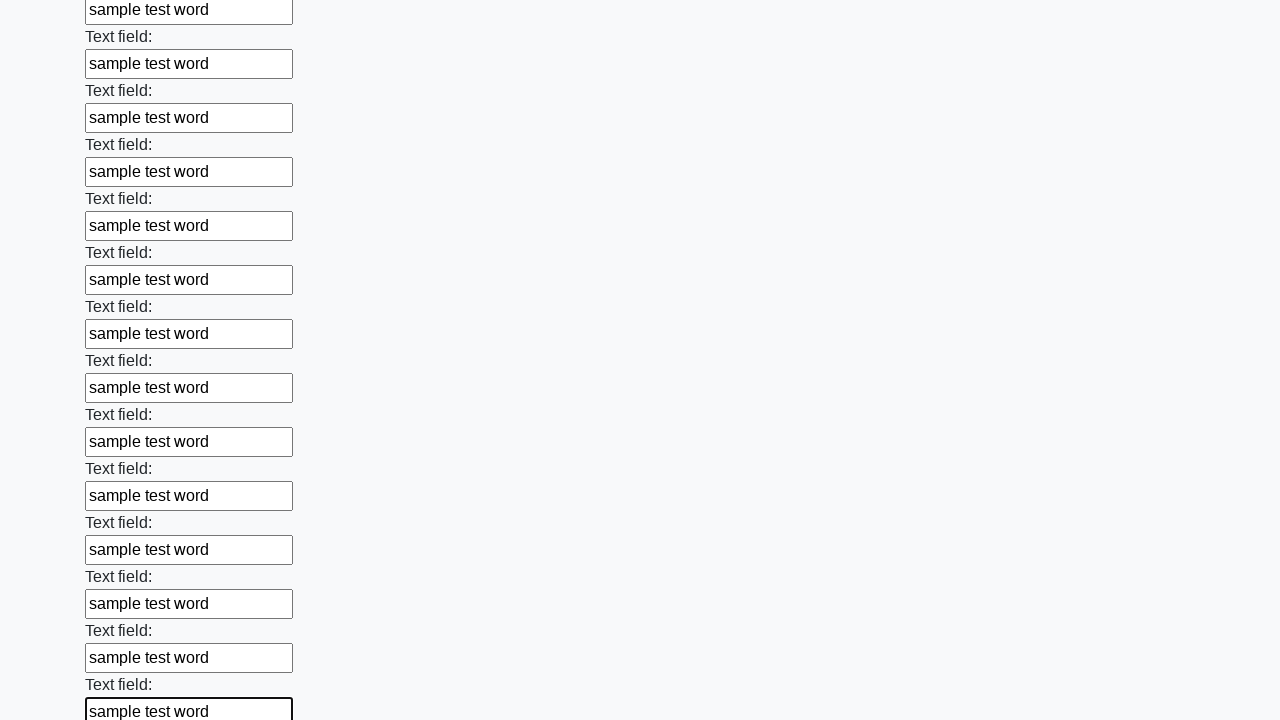

Filled an input field with 'sample test word' on input >> nth=76
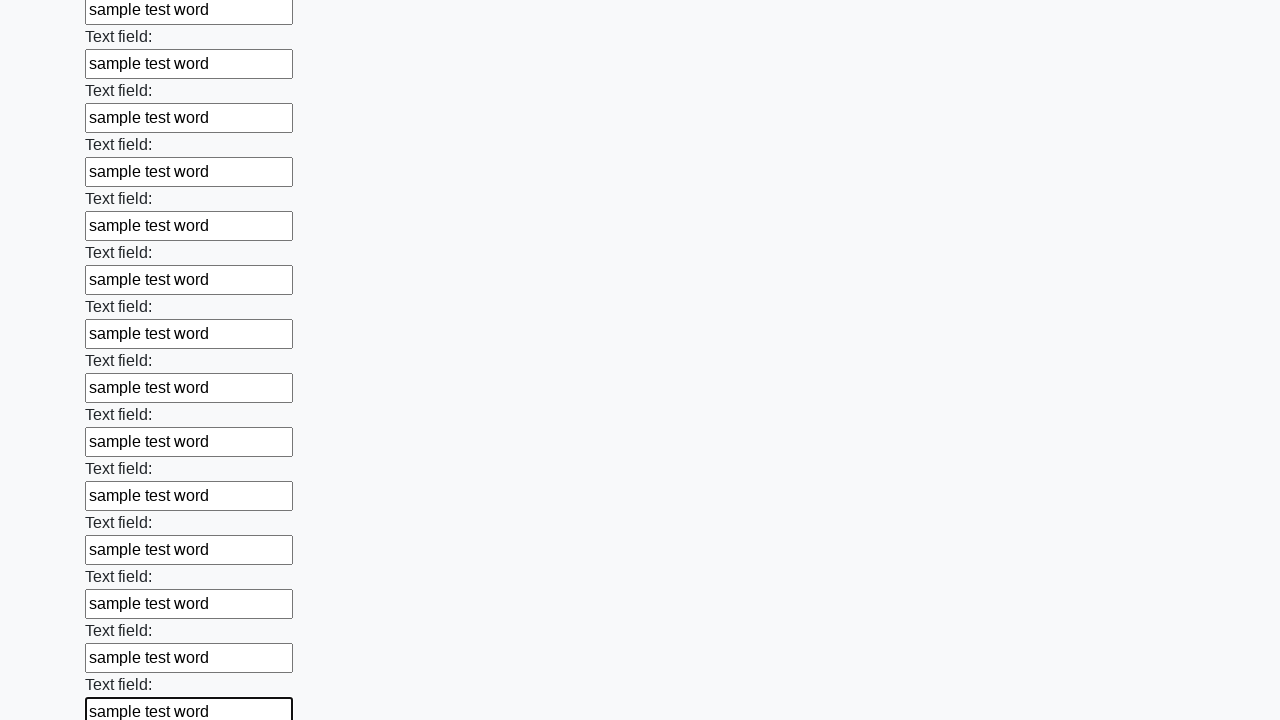

Filled an input field with 'sample test word' on input >> nth=77
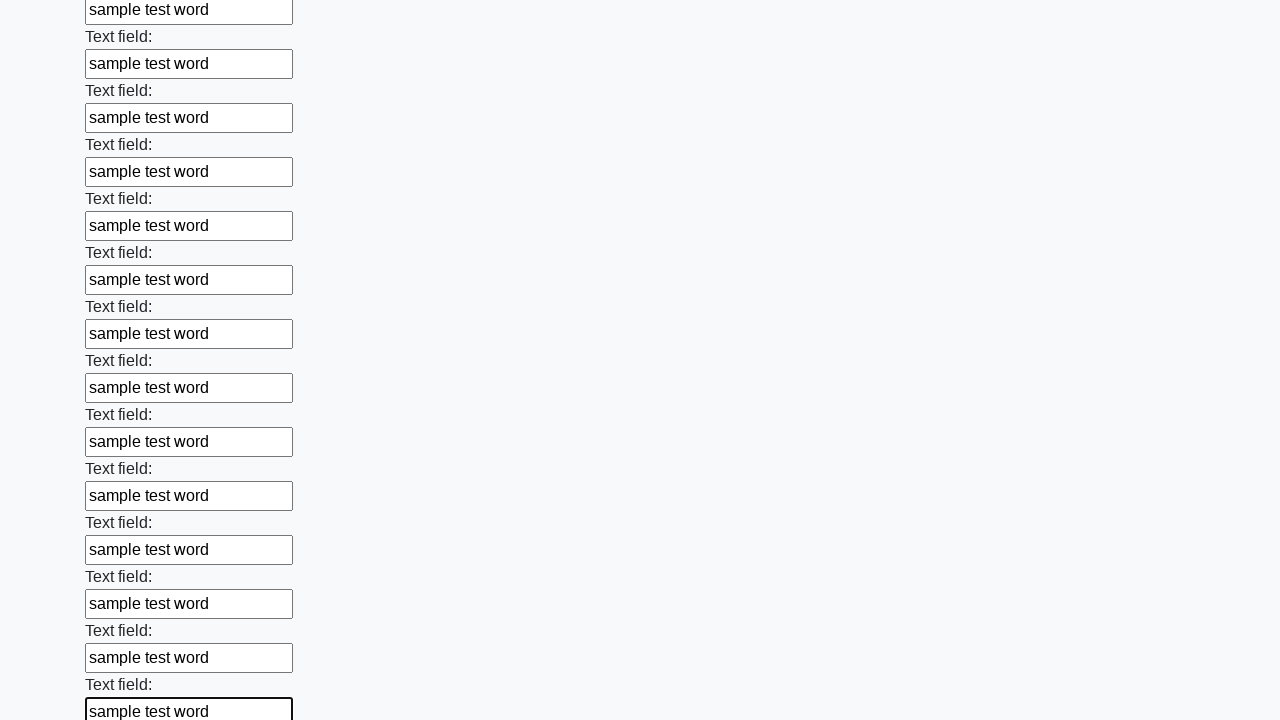

Filled an input field with 'sample test word' on input >> nth=78
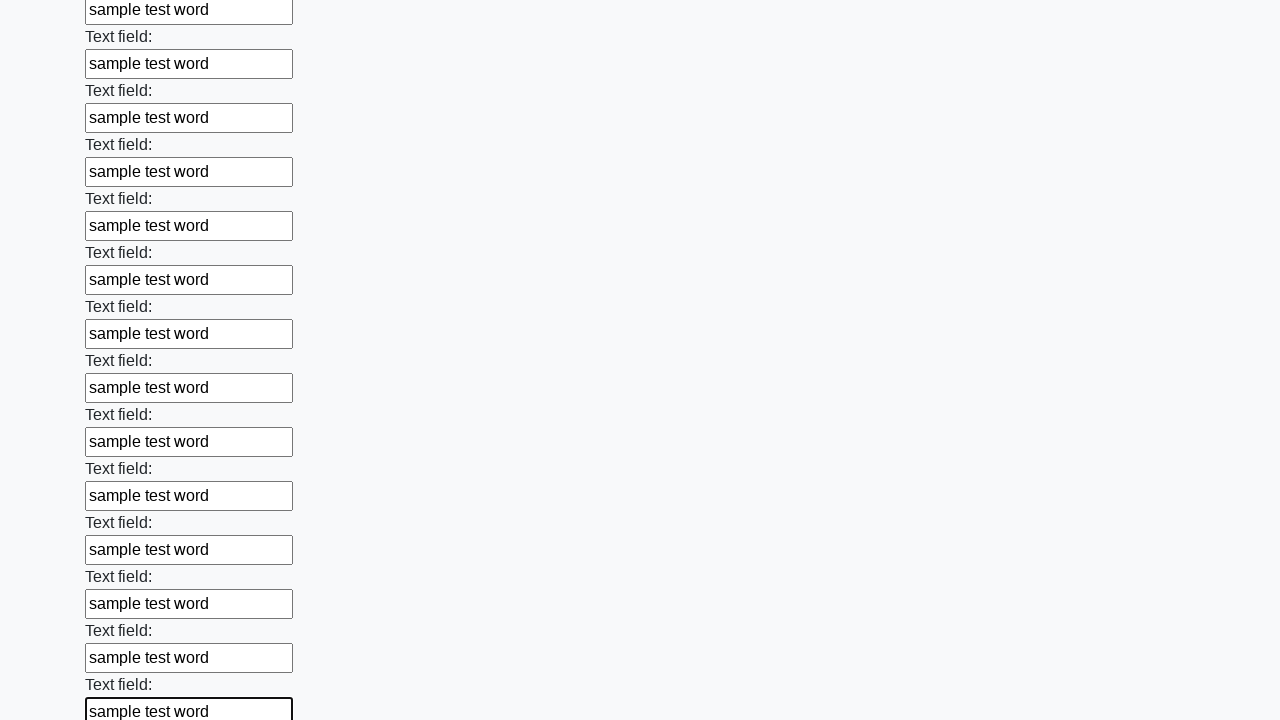

Filled an input field with 'sample test word' on input >> nth=79
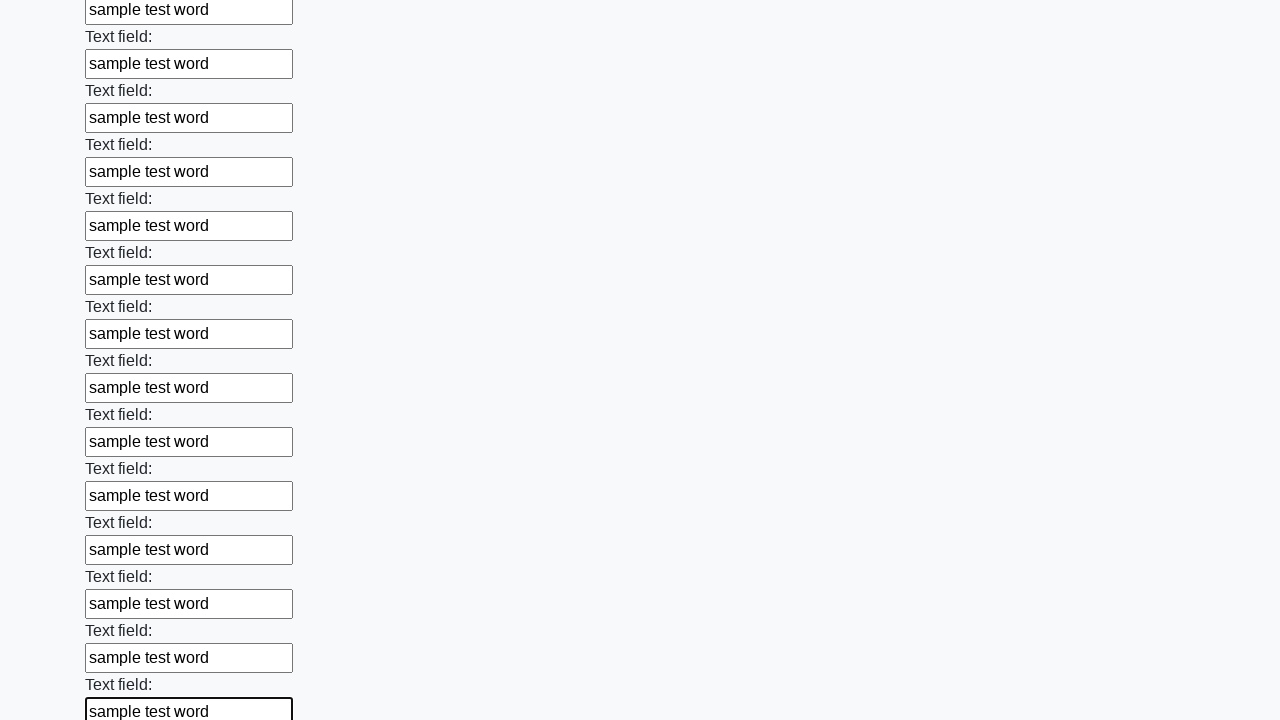

Filled an input field with 'sample test word' on input >> nth=80
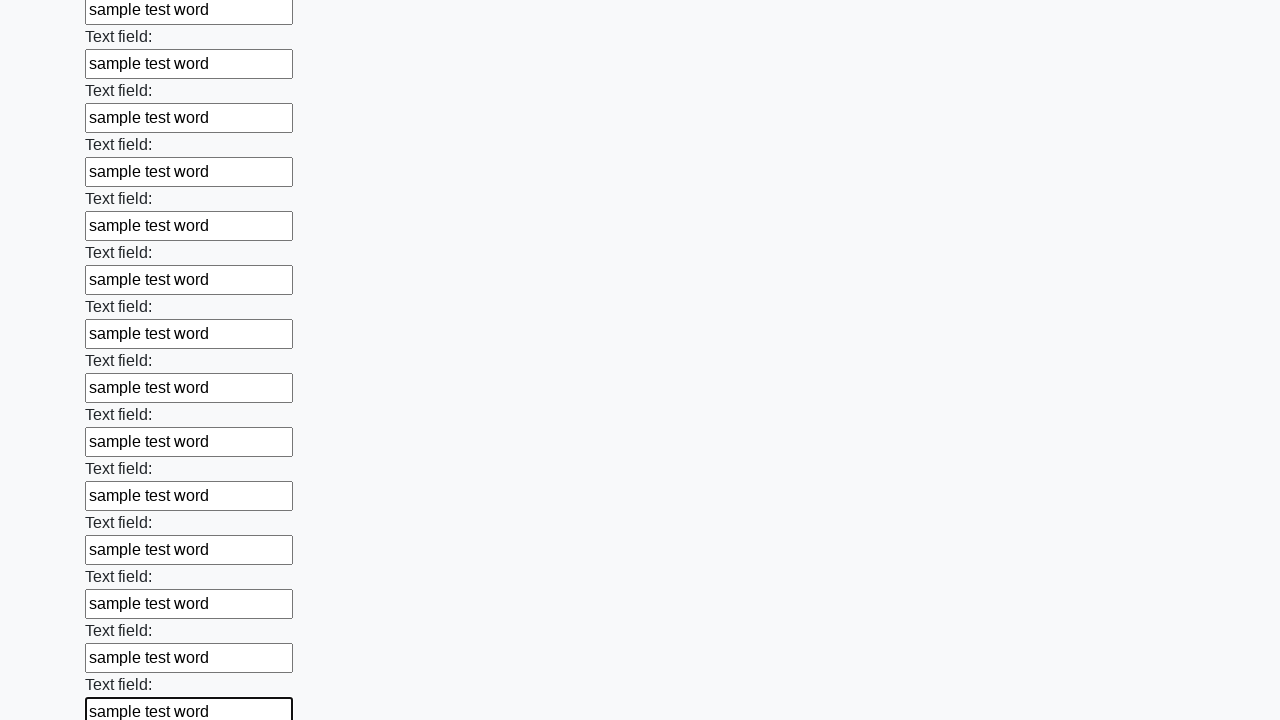

Filled an input field with 'sample test word' on input >> nth=81
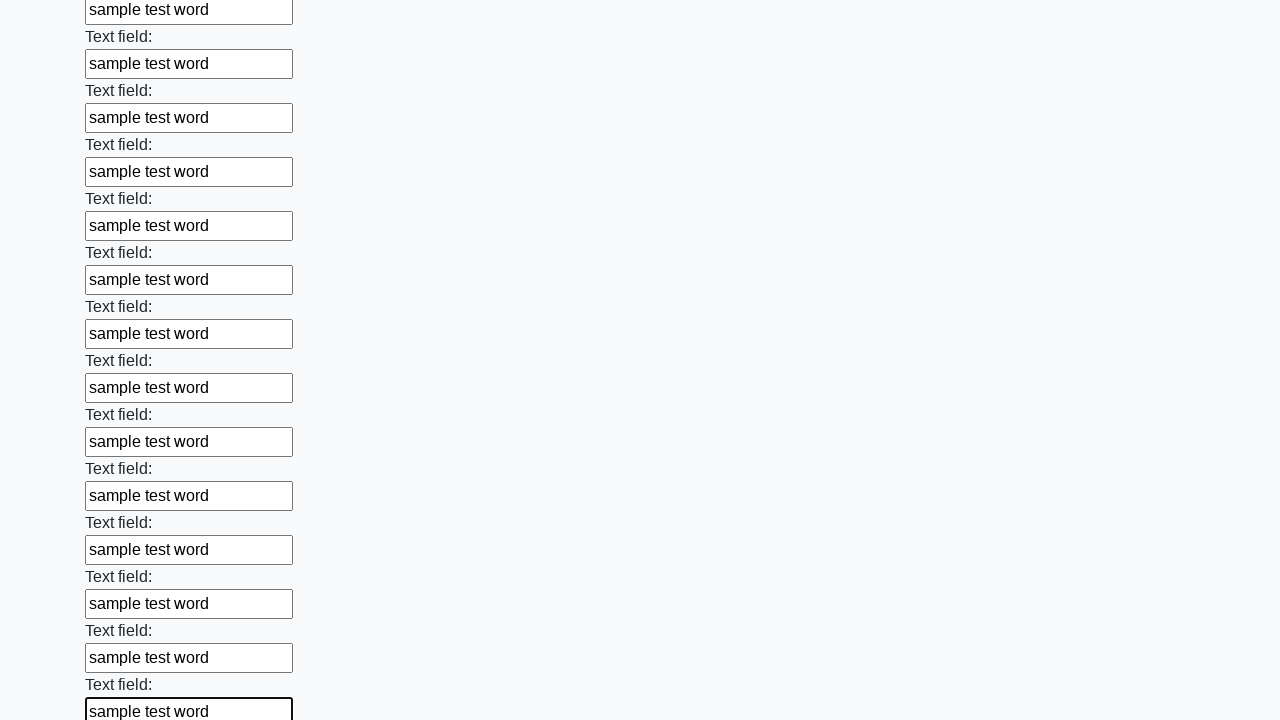

Filled an input field with 'sample test word' on input >> nth=82
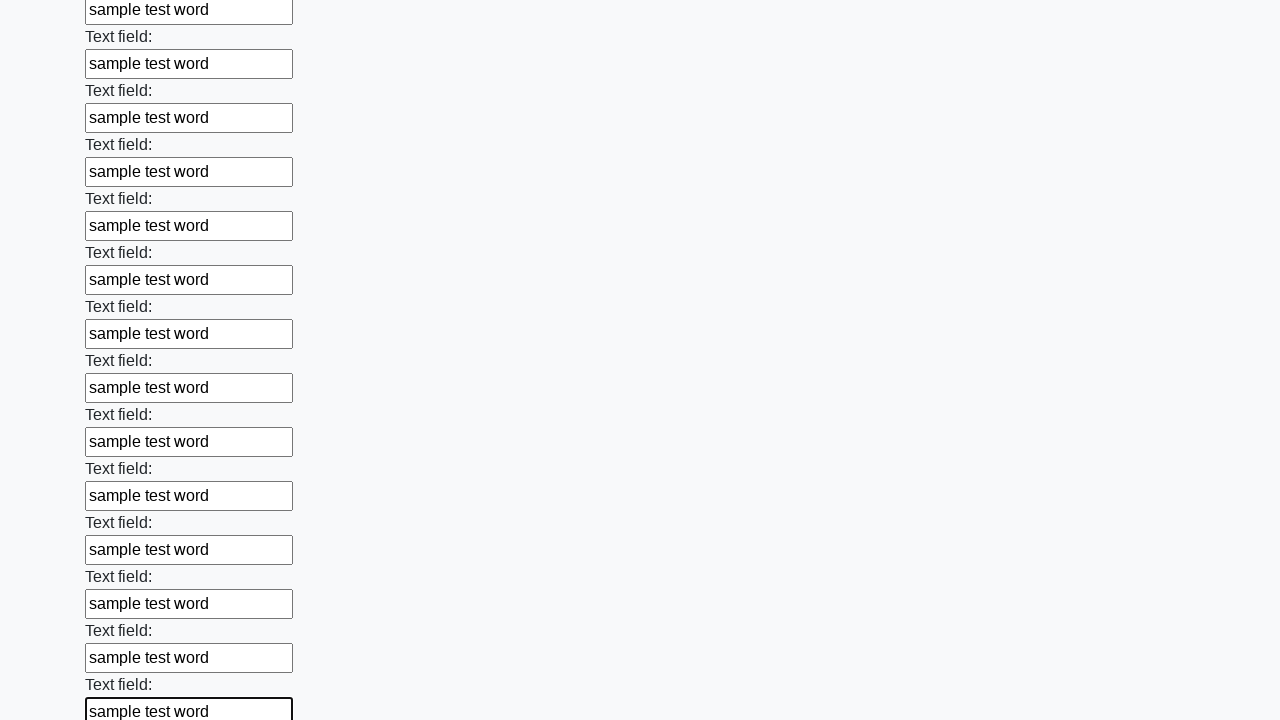

Filled an input field with 'sample test word' on input >> nth=83
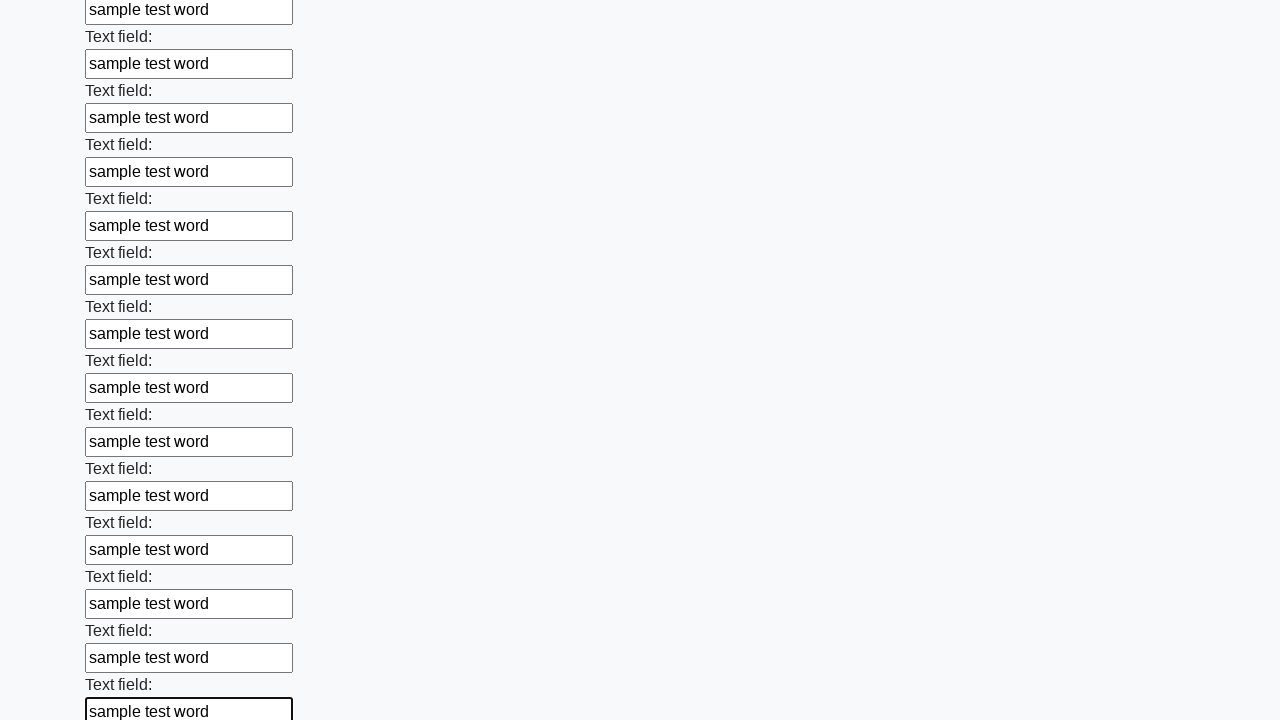

Filled an input field with 'sample test word' on input >> nth=84
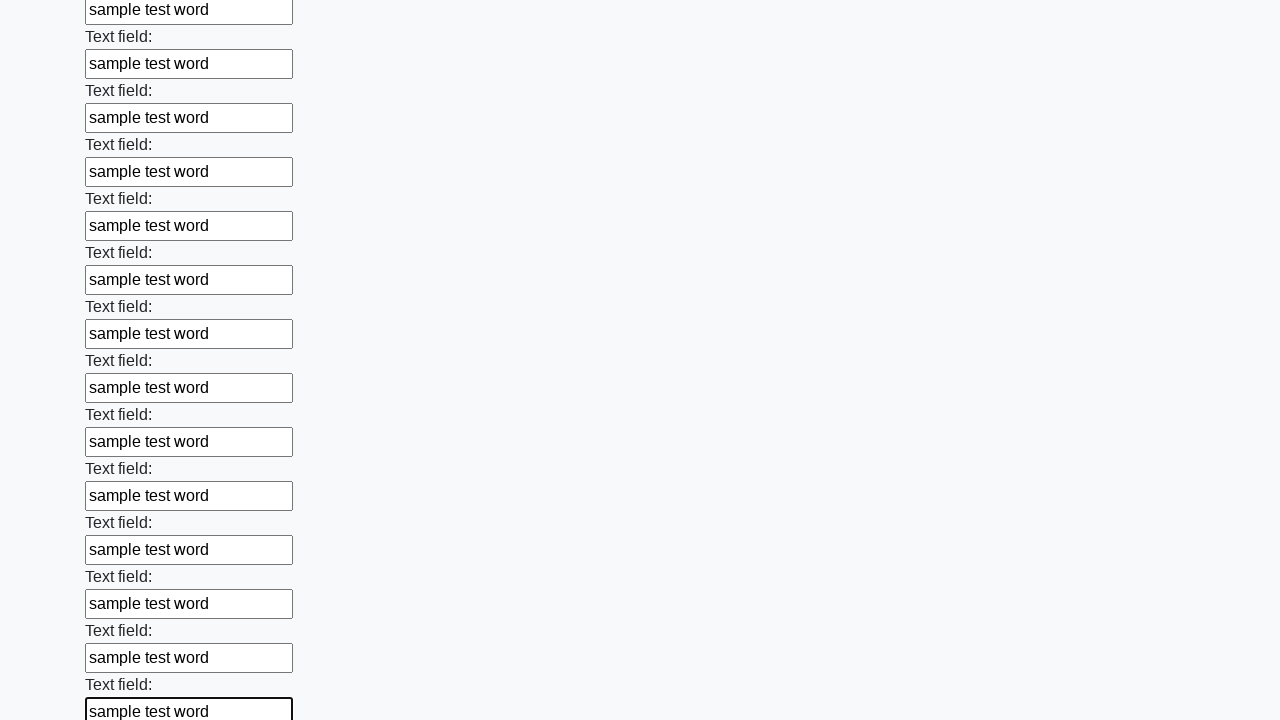

Filled an input field with 'sample test word' on input >> nth=85
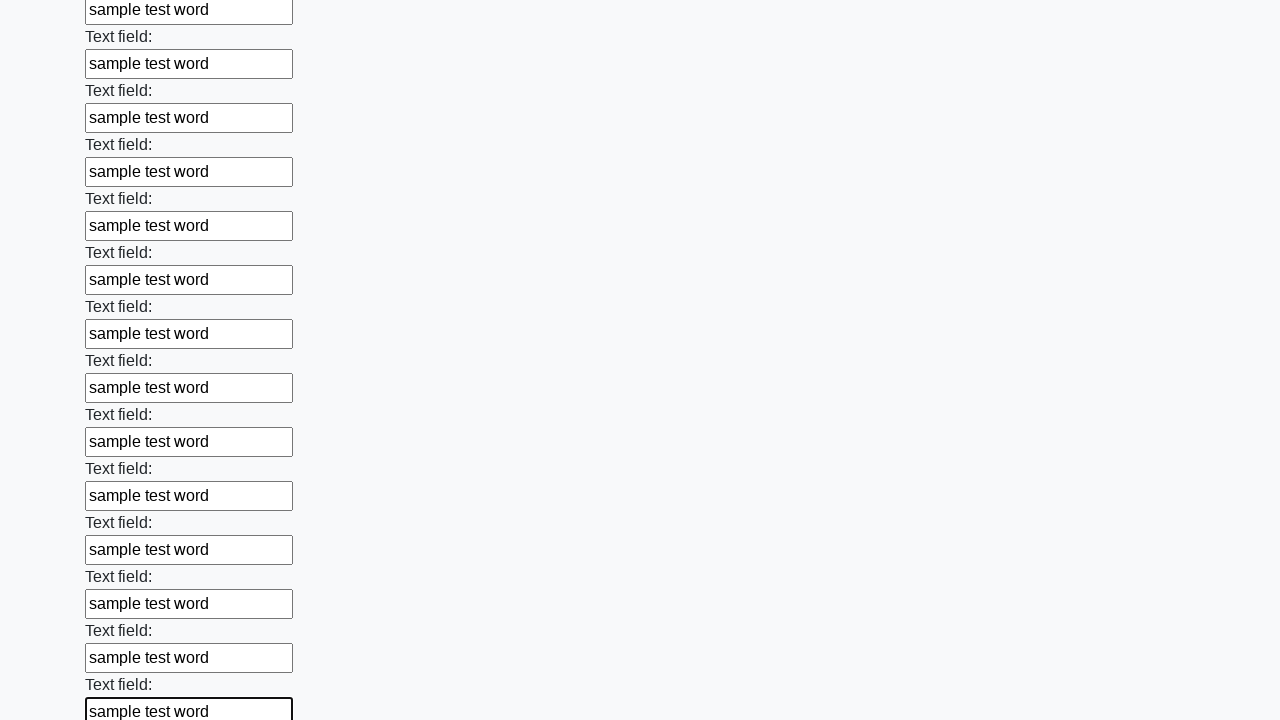

Filled an input field with 'sample test word' on input >> nth=86
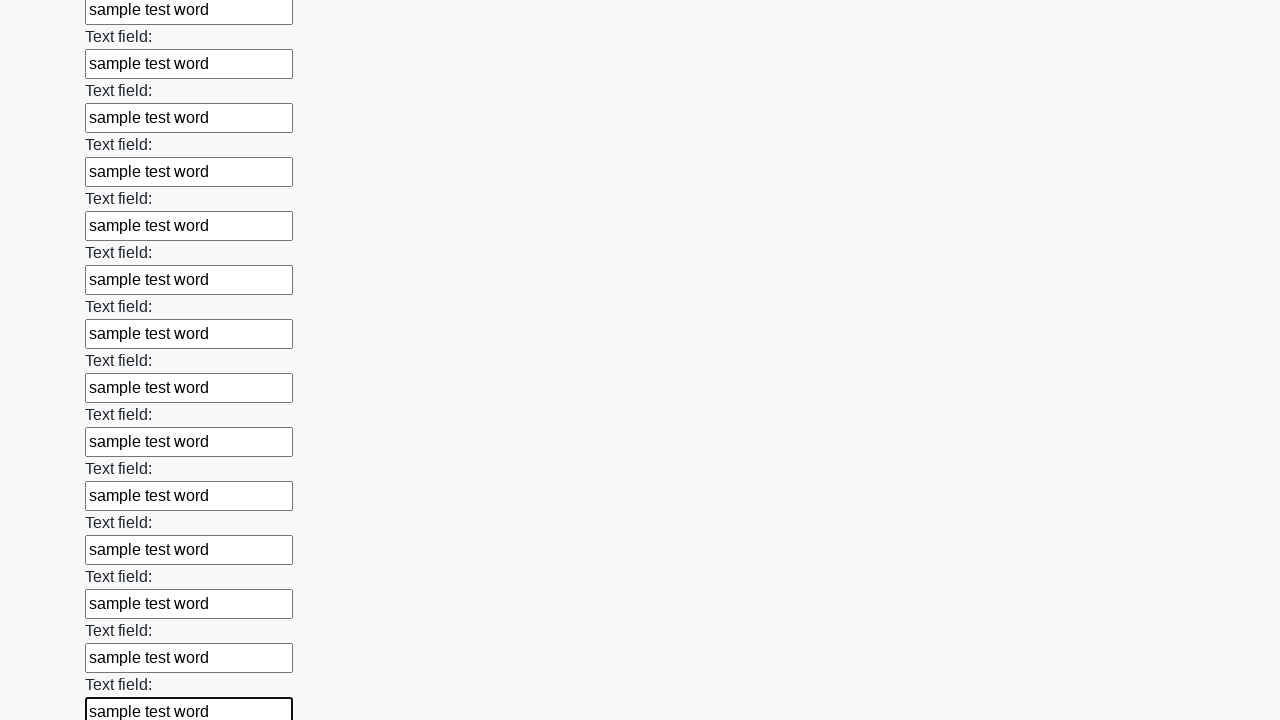

Filled an input field with 'sample test word' on input >> nth=87
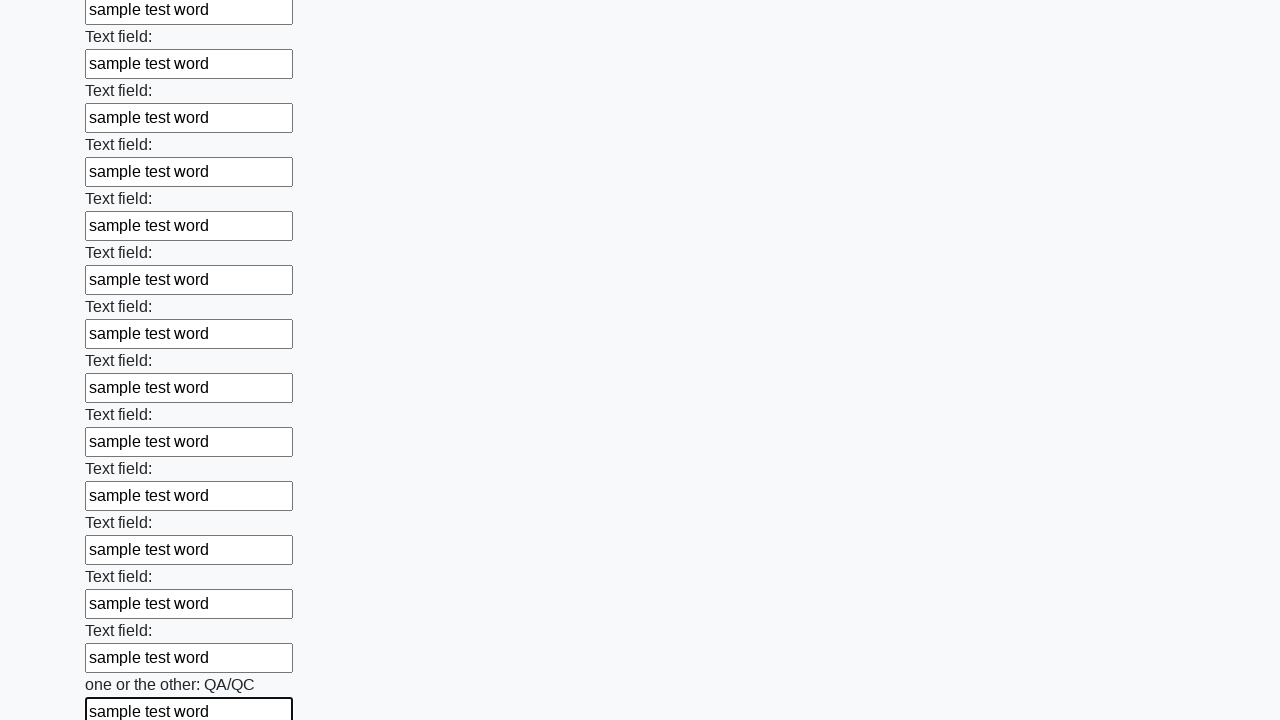

Filled an input field with 'sample test word' on input >> nth=88
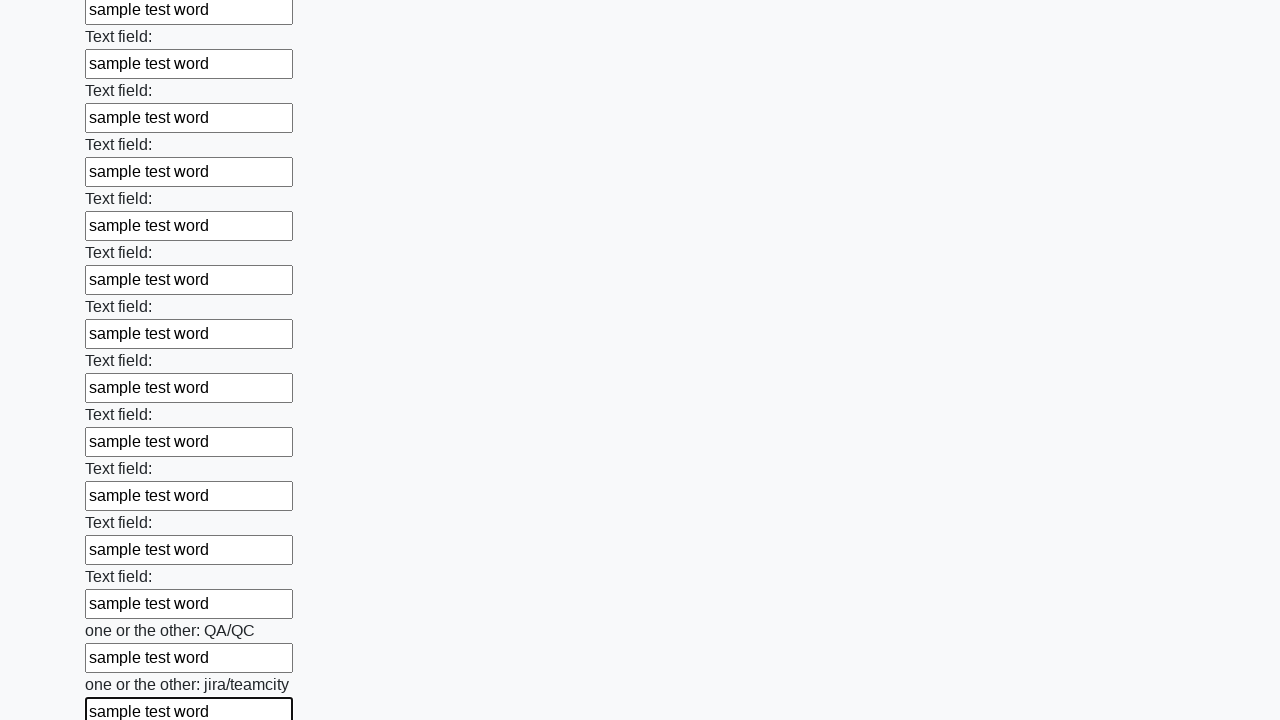

Filled an input field with 'sample test word' on input >> nth=89
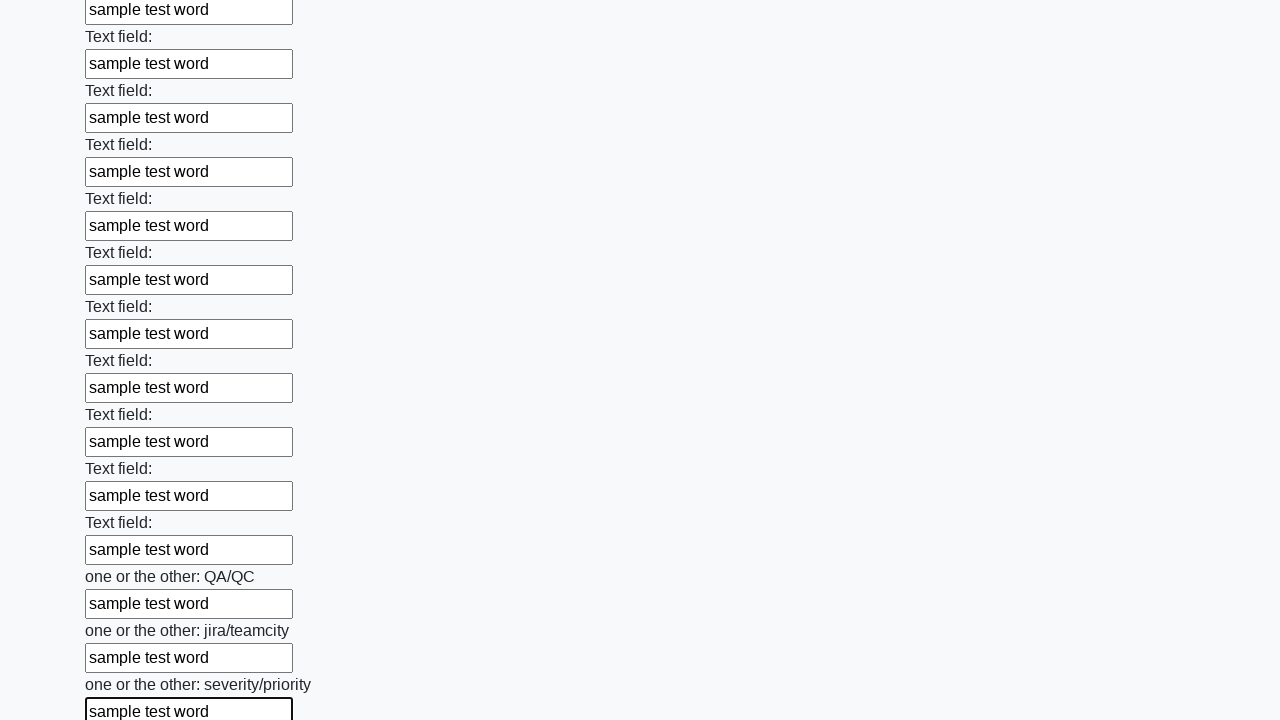

Filled an input field with 'sample test word' on input >> nth=90
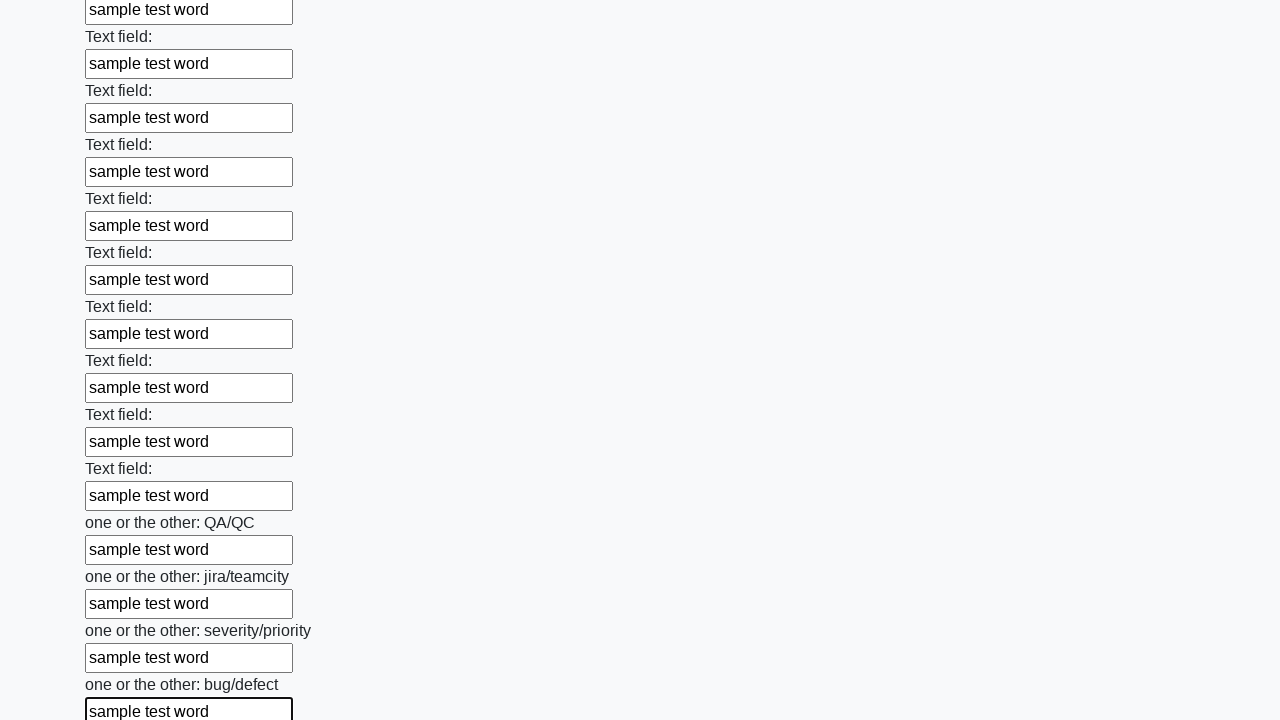

Filled an input field with 'sample test word' on input >> nth=91
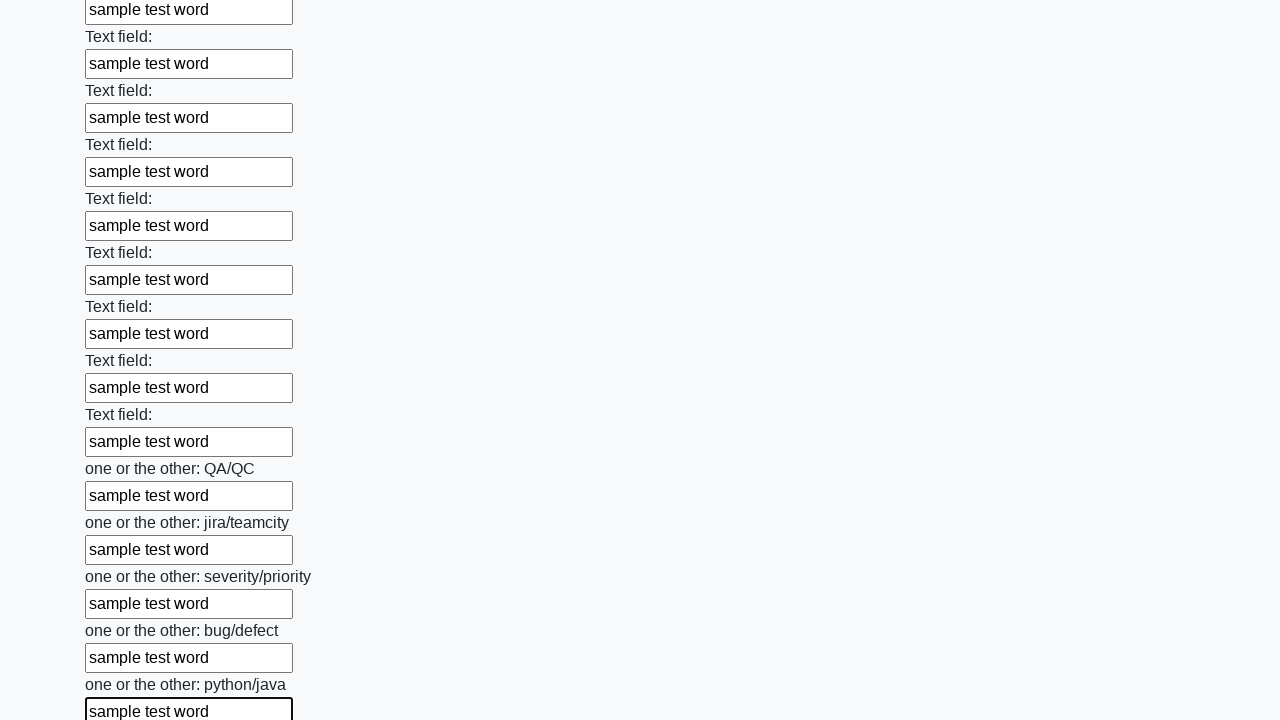

Filled an input field with 'sample test word' on input >> nth=92
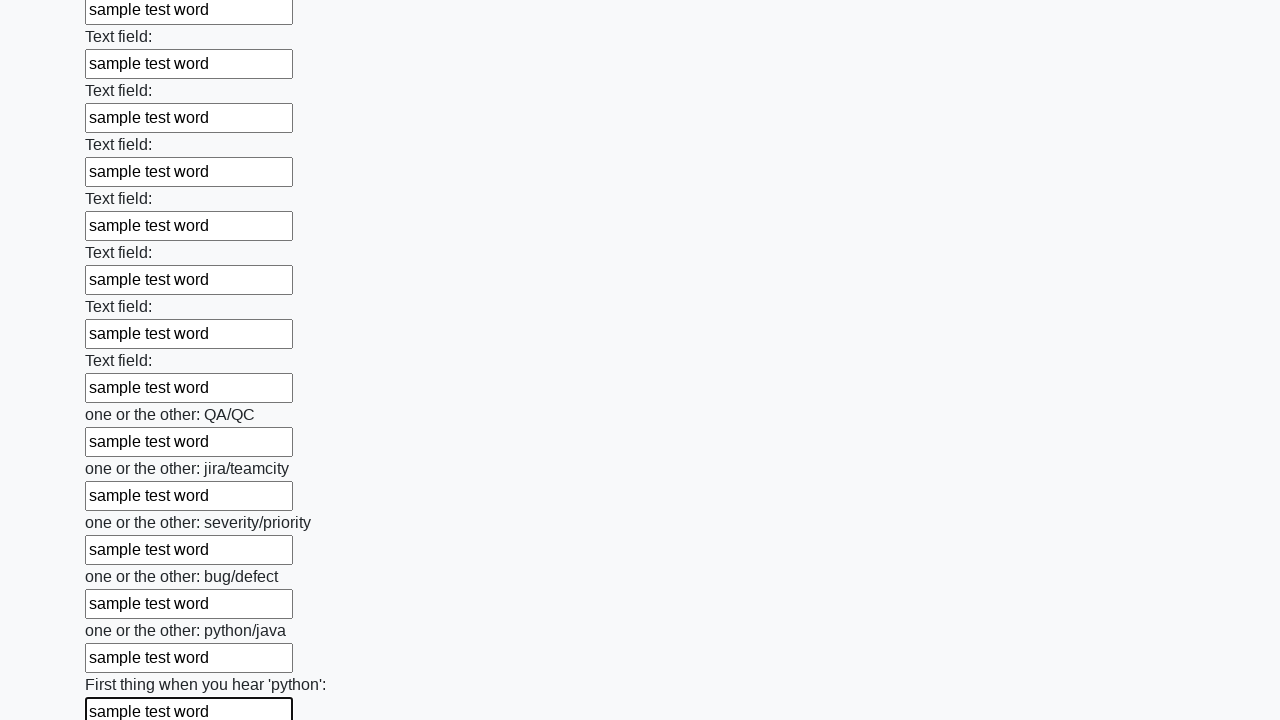

Filled an input field with 'sample test word' on input >> nth=93
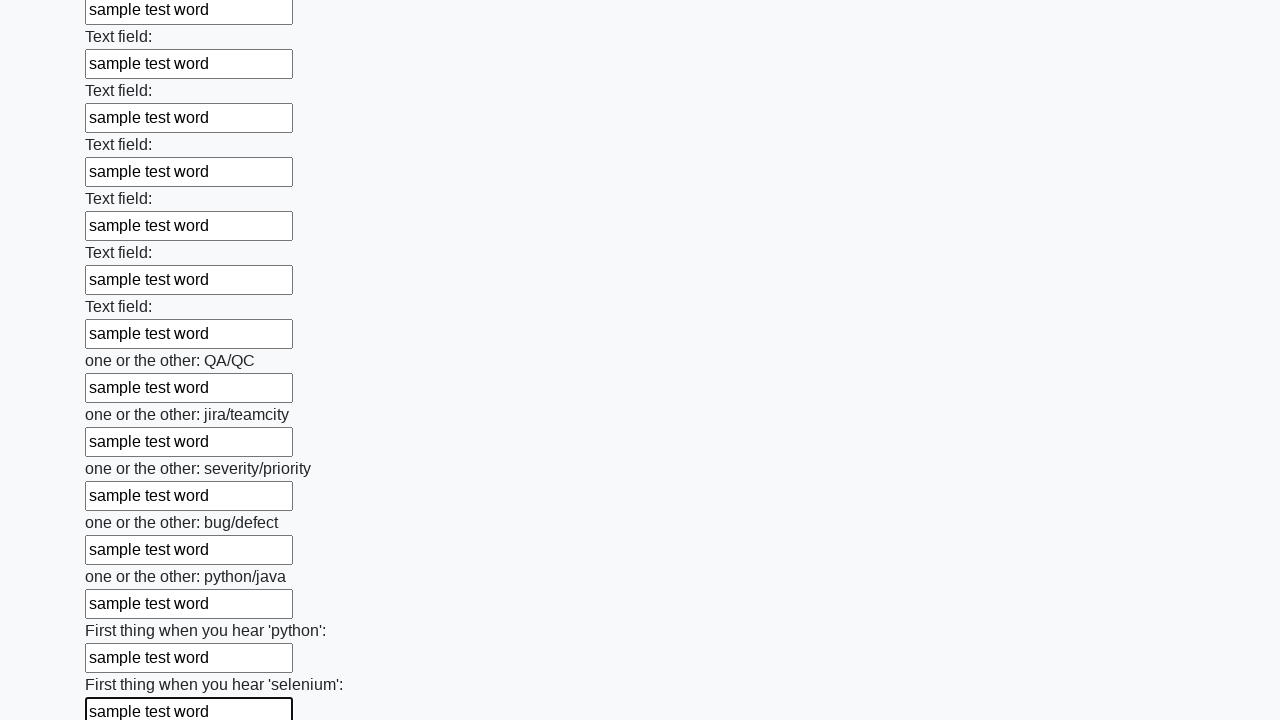

Filled an input field with 'sample test word' on input >> nth=94
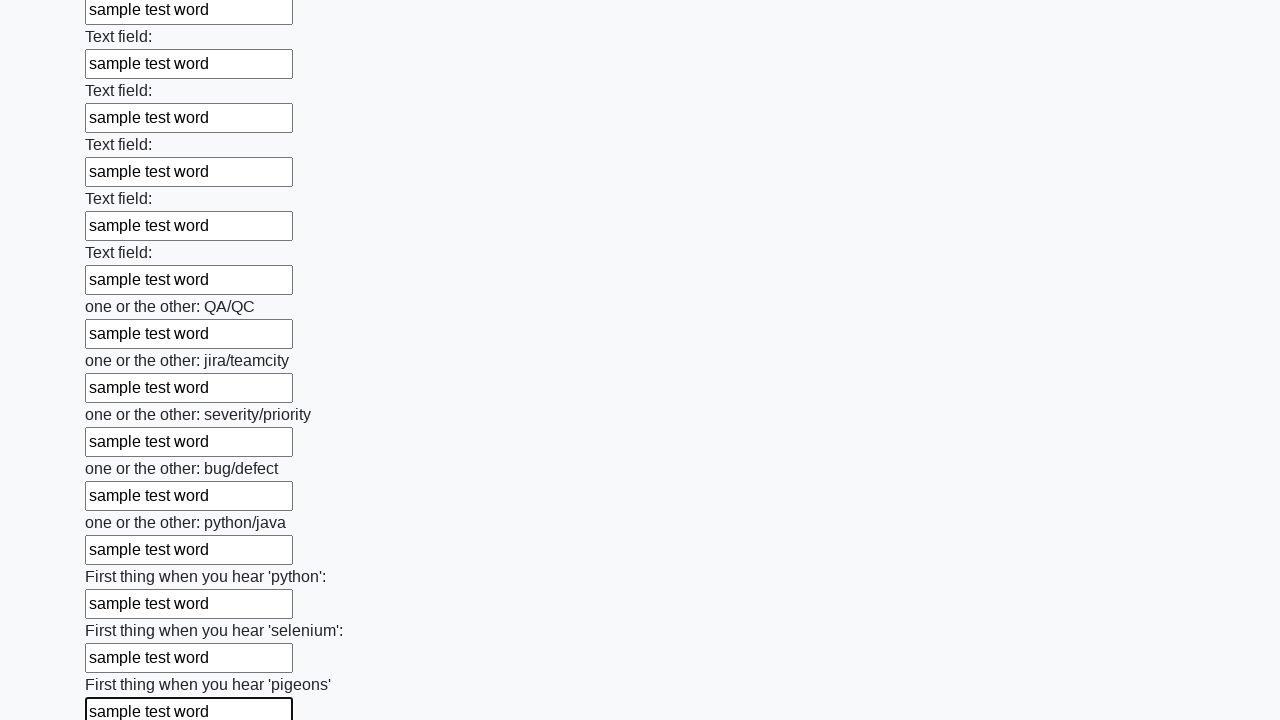

Filled an input field with 'sample test word' on input >> nth=95
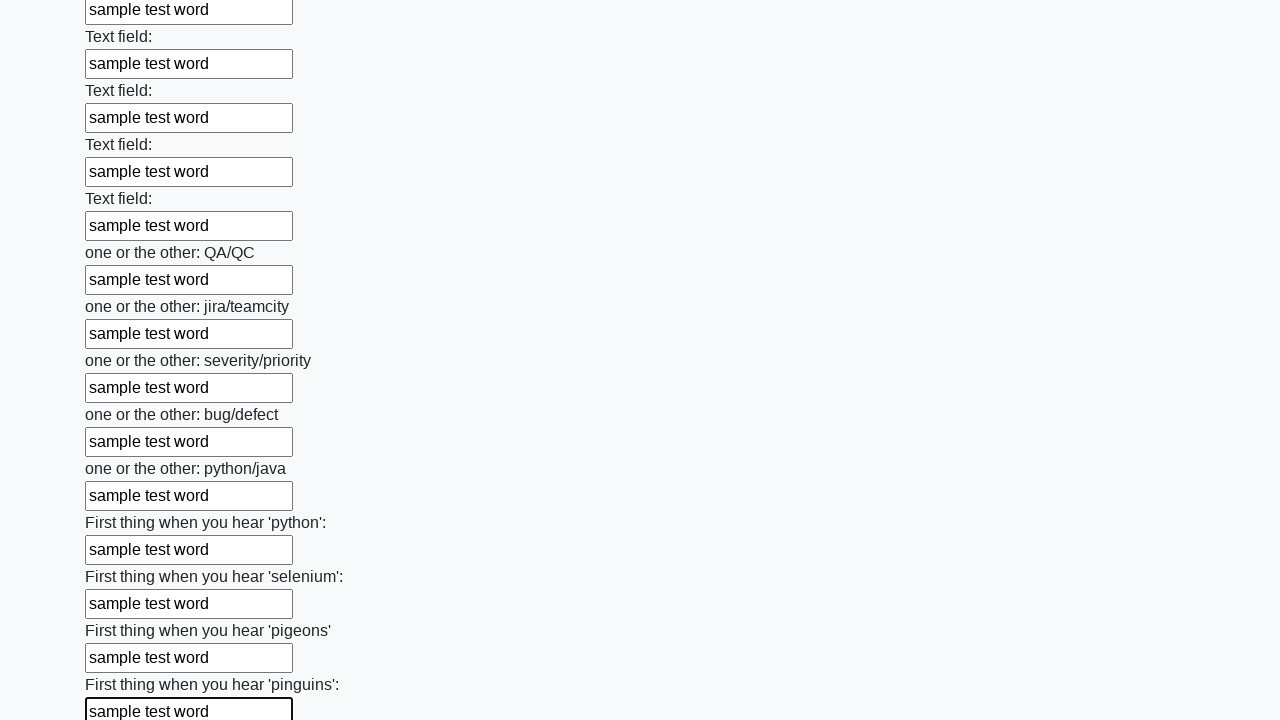

Filled an input field with 'sample test word' on input >> nth=96
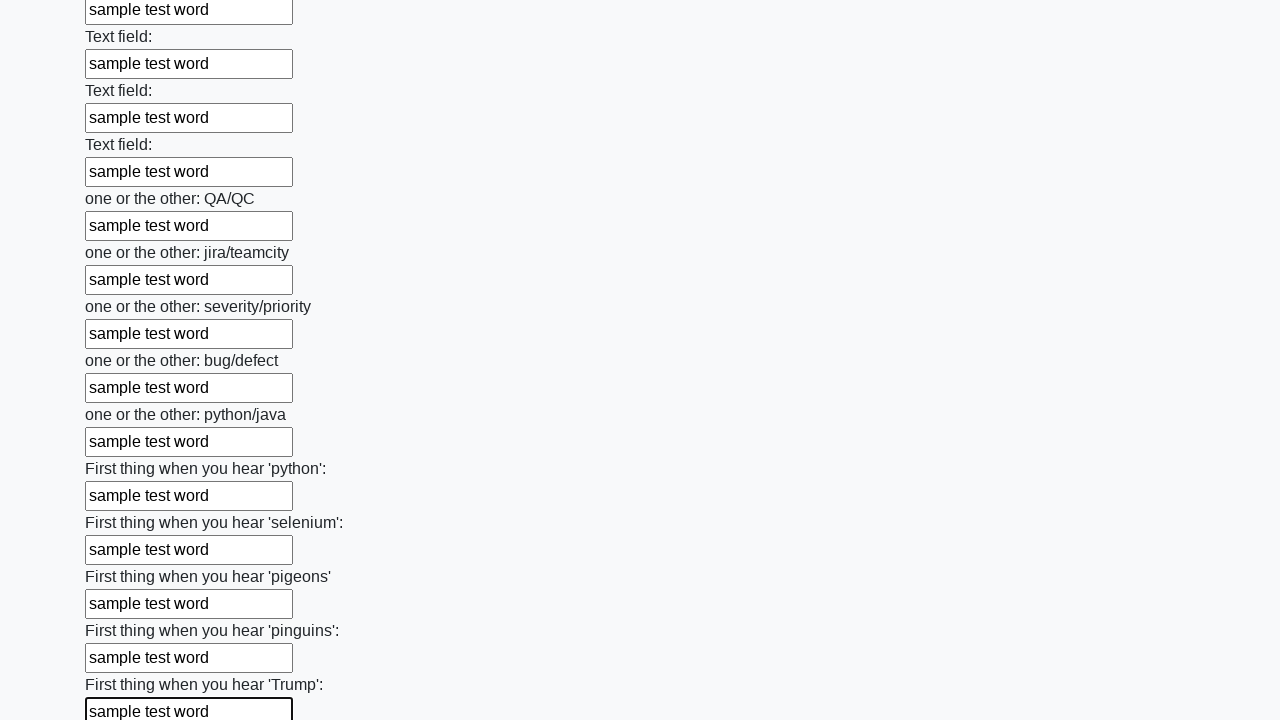

Filled an input field with 'sample test word' on input >> nth=97
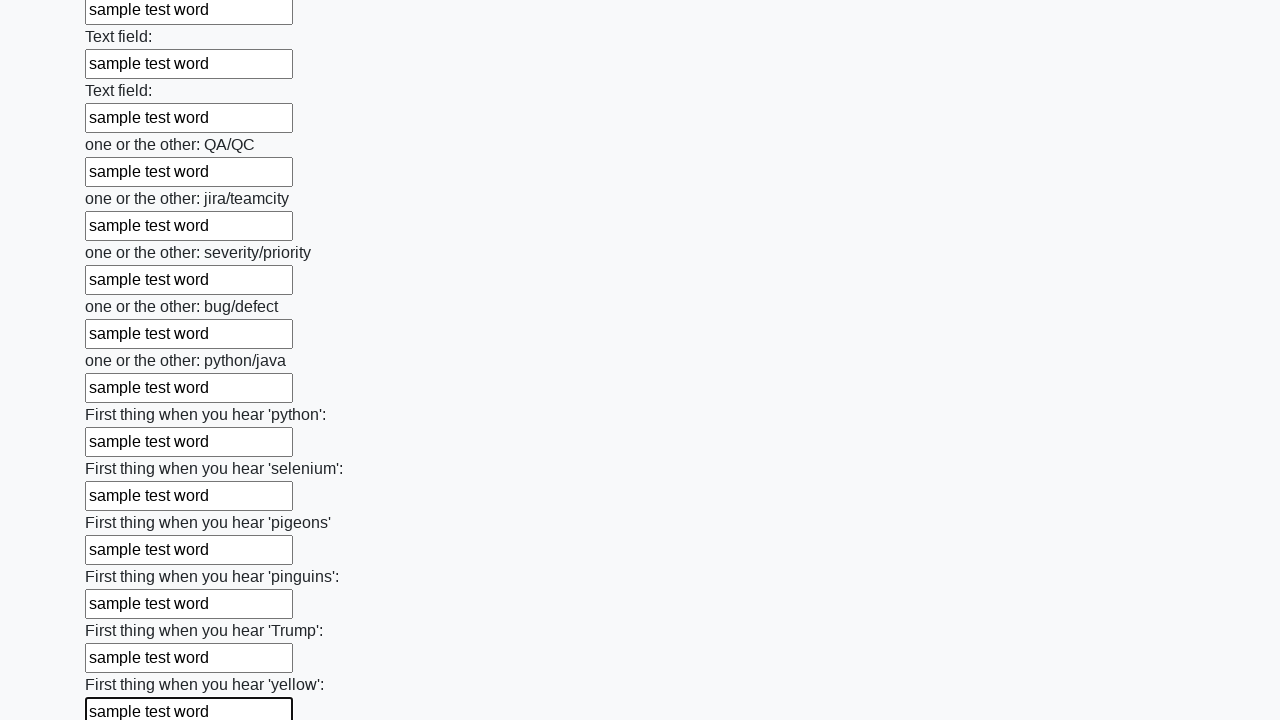

Filled an input field with 'sample test word' on input >> nth=98
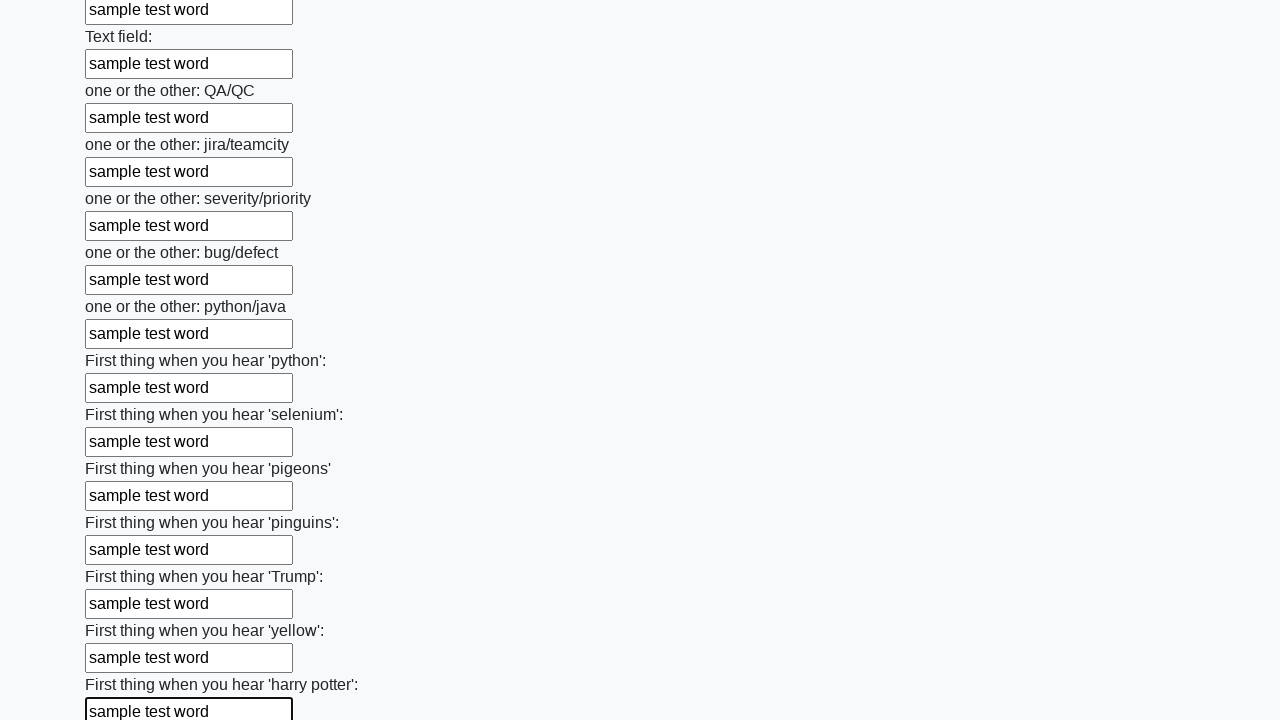

Filled an input field with 'sample test word' on input >> nth=99
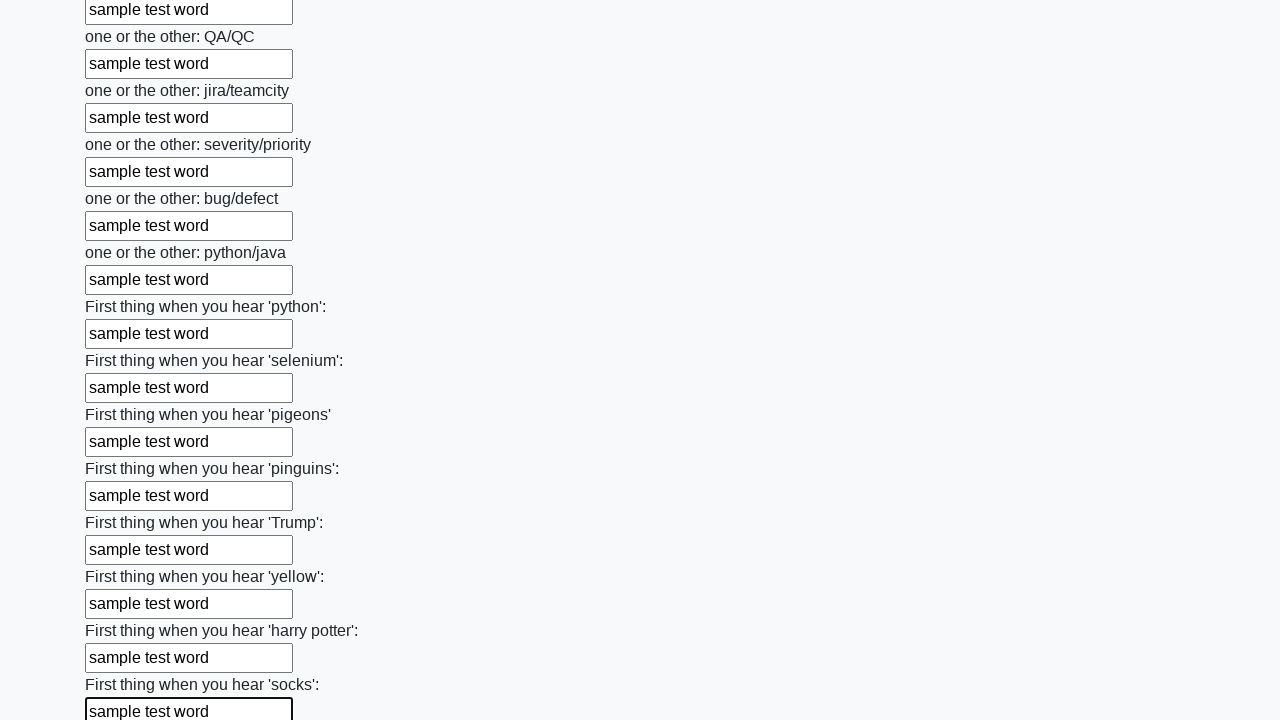

Clicked the submit button to submit the form at (123, 611) on button.btn
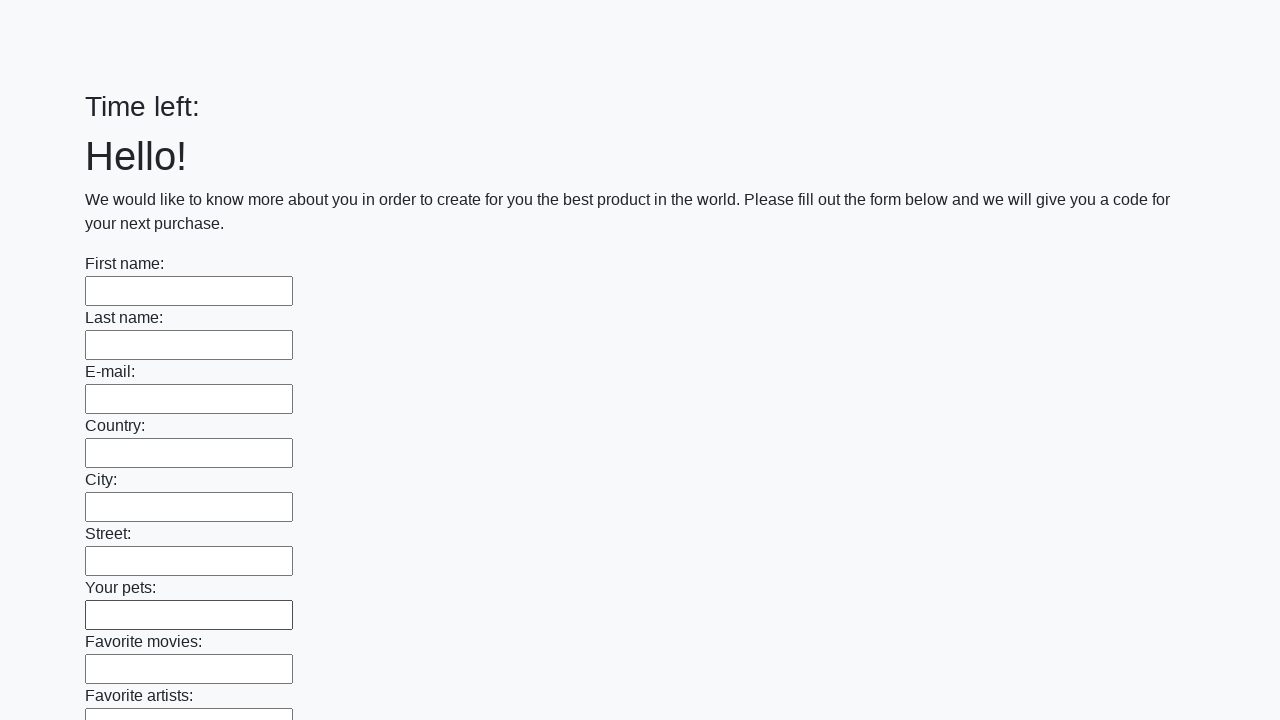

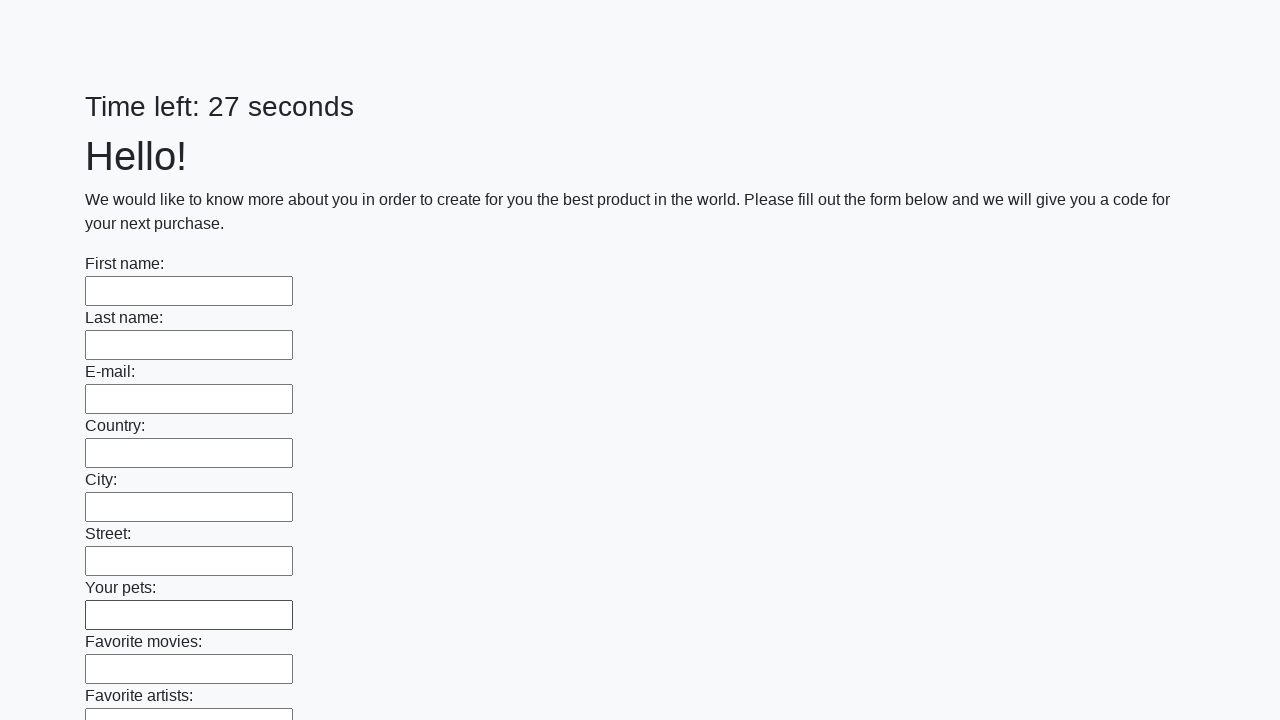